Tests filling a large form with multiple text input fields and submitting it by clicking the submit button

Starting URL: http://suninjuly.github.io/huge_form.html

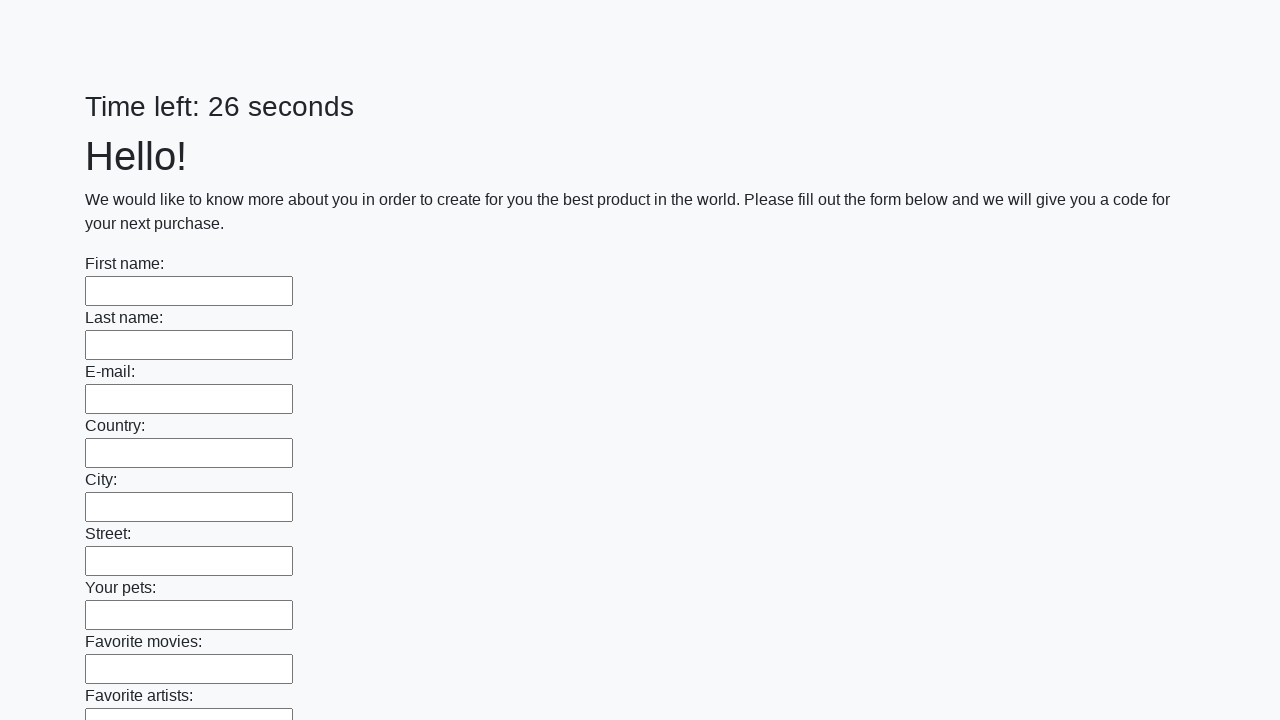

Located all text input fields on the huge form
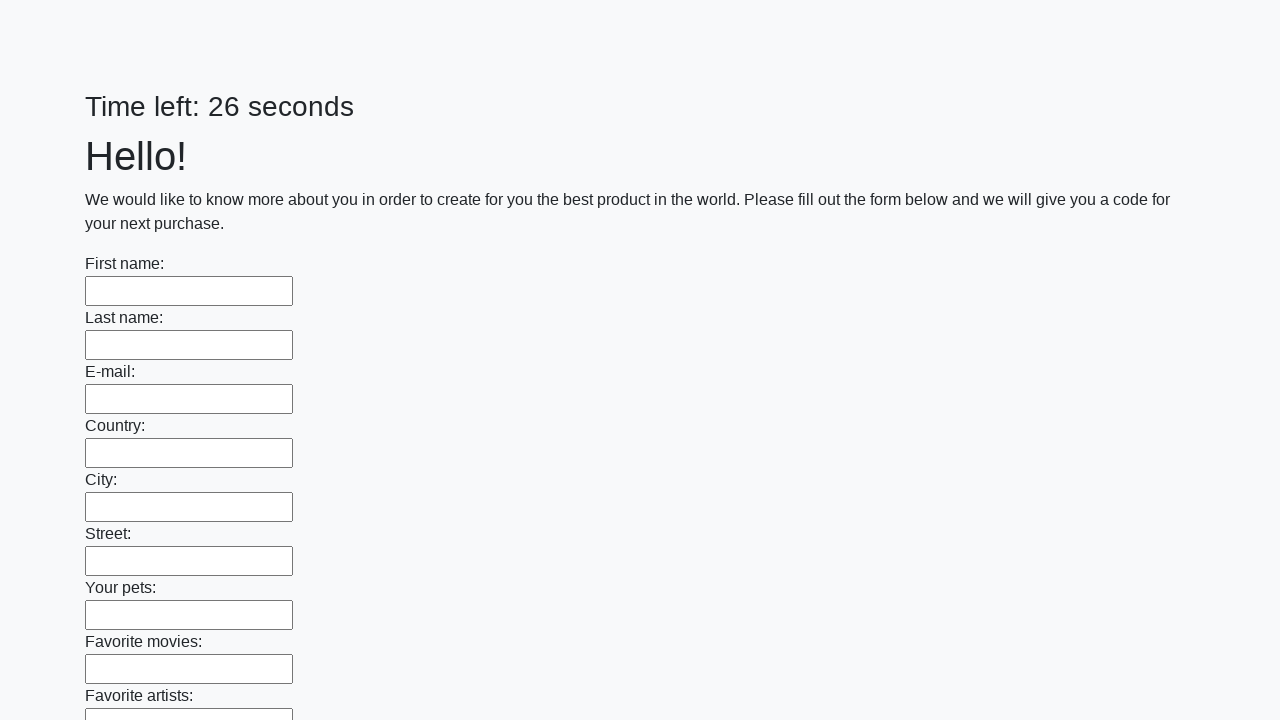

Filled a text input field with 'TestValue' on xpath=//input[@type='text'] >> nth=0
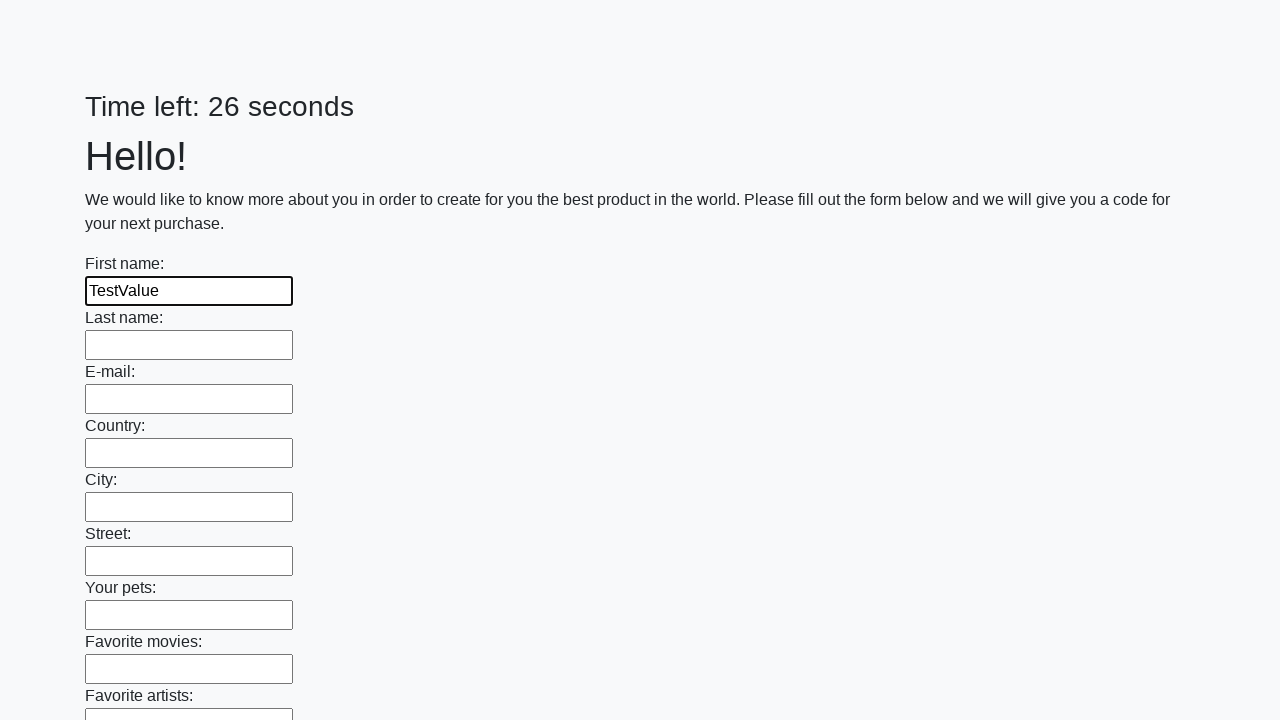

Filled a text input field with 'TestValue' on xpath=//input[@type='text'] >> nth=1
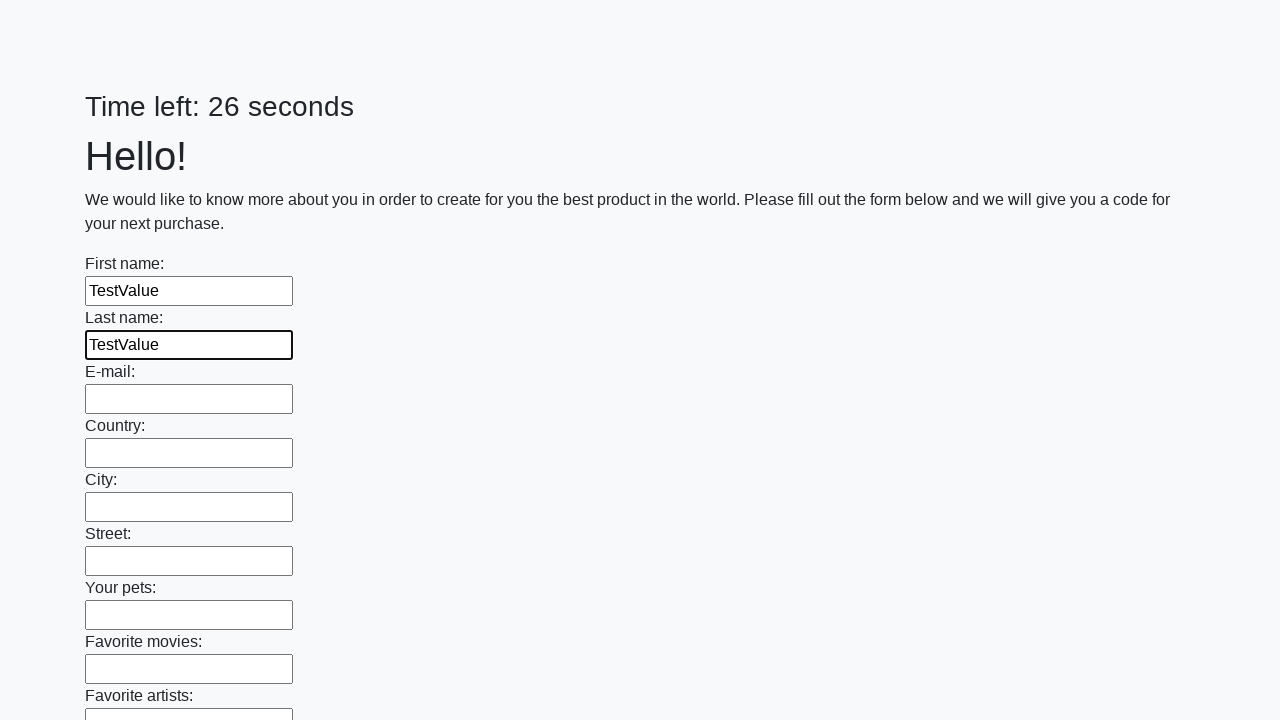

Filled a text input field with 'TestValue' on xpath=//input[@type='text'] >> nth=2
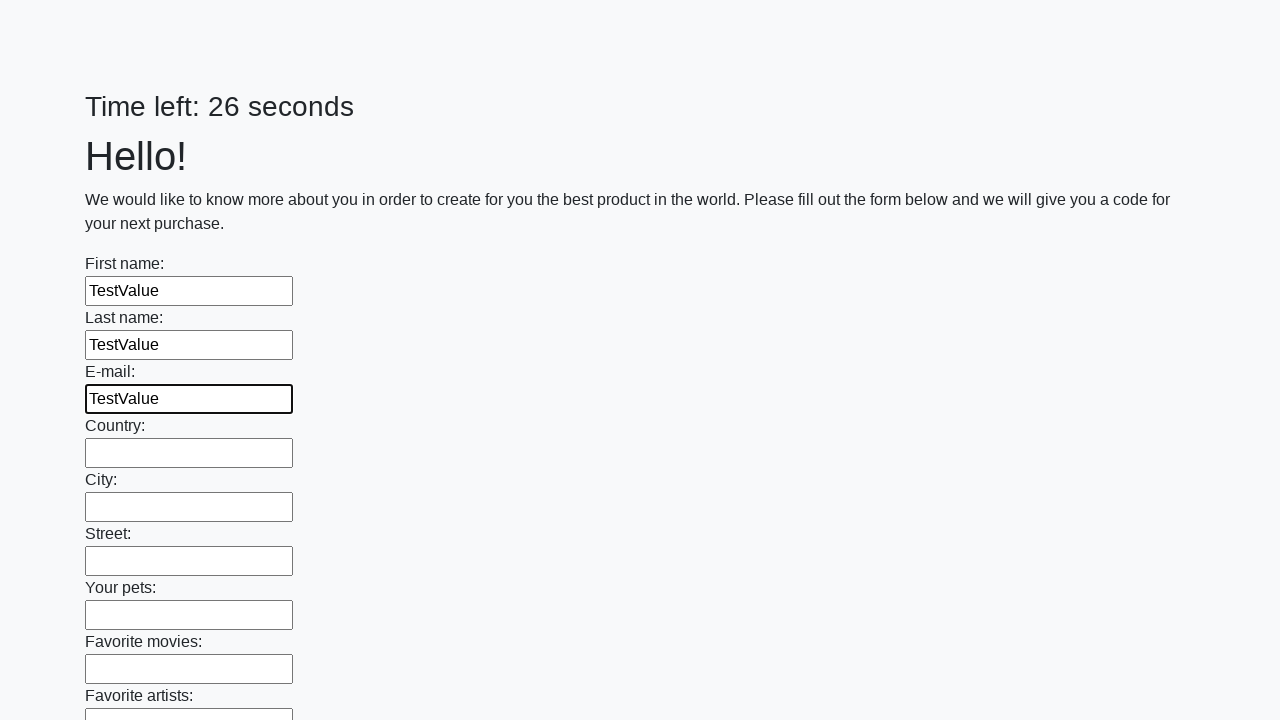

Filled a text input field with 'TestValue' on xpath=//input[@type='text'] >> nth=3
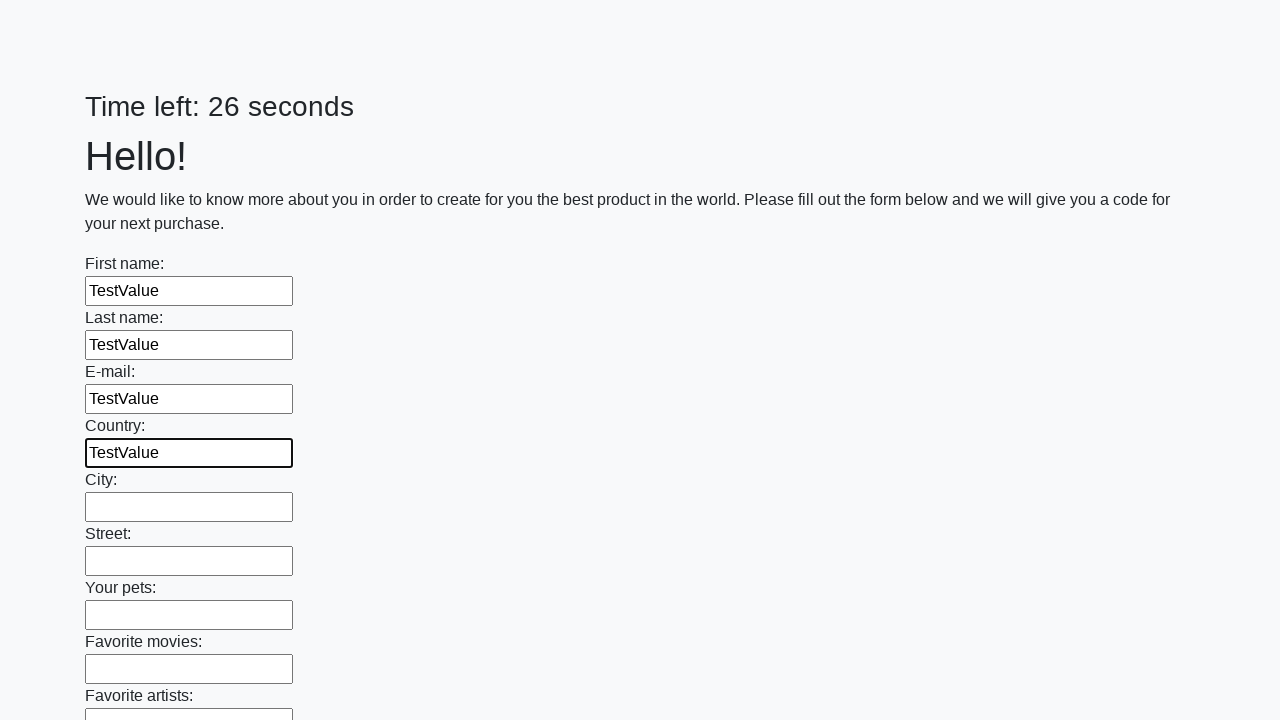

Filled a text input field with 'TestValue' on xpath=//input[@type='text'] >> nth=4
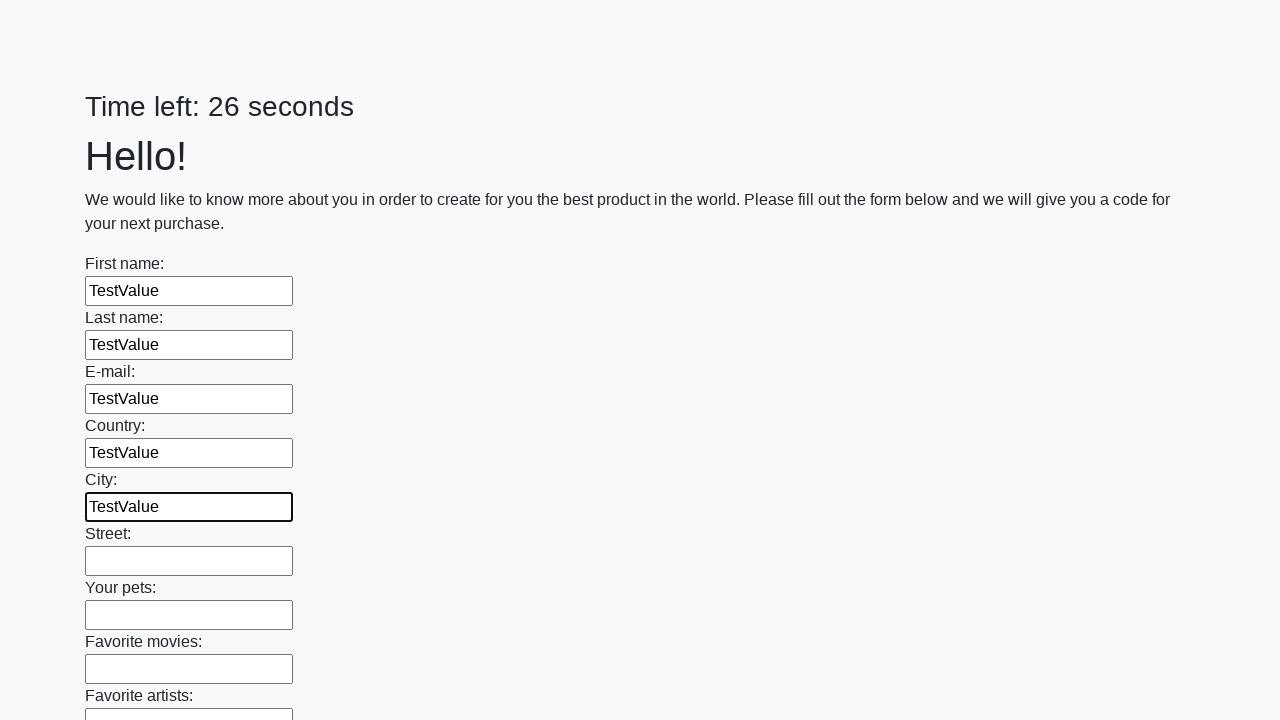

Filled a text input field with 'TestValue' on xpath=//input[@type='text'] >> nth=5
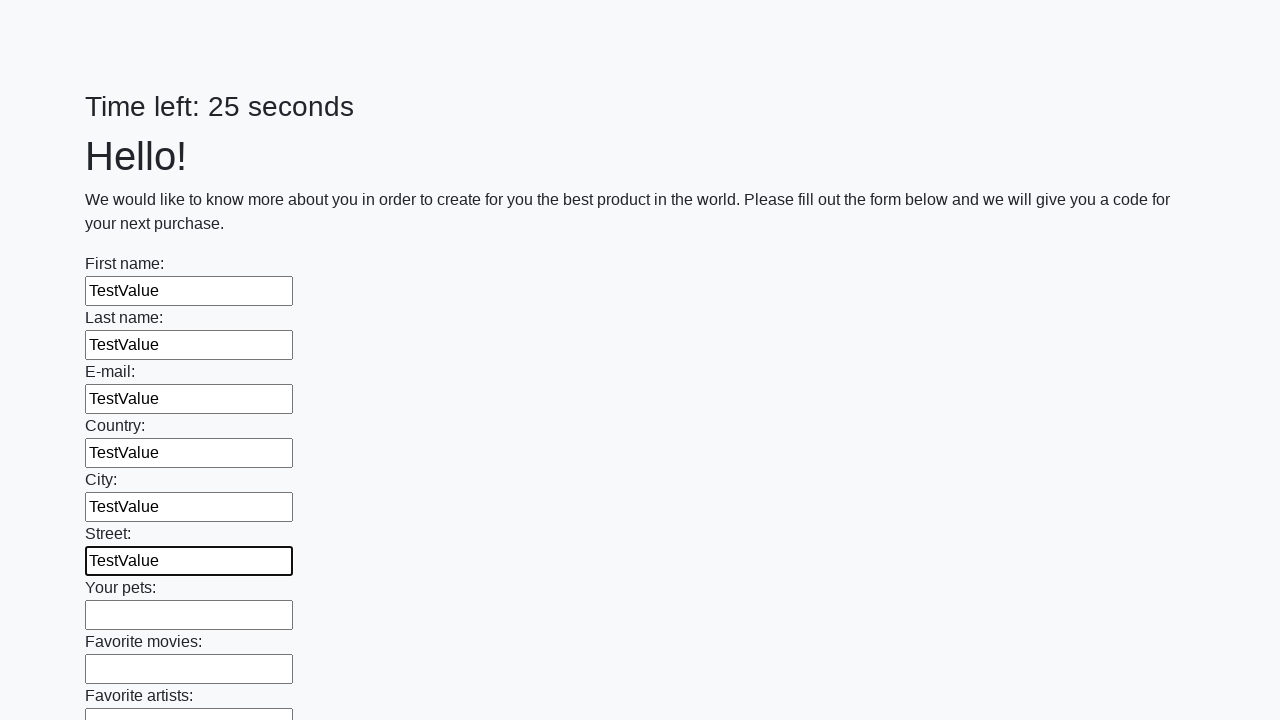

Filled a text input field with 'TestValue' on xpath=//input[@type='text'] >> nth=6
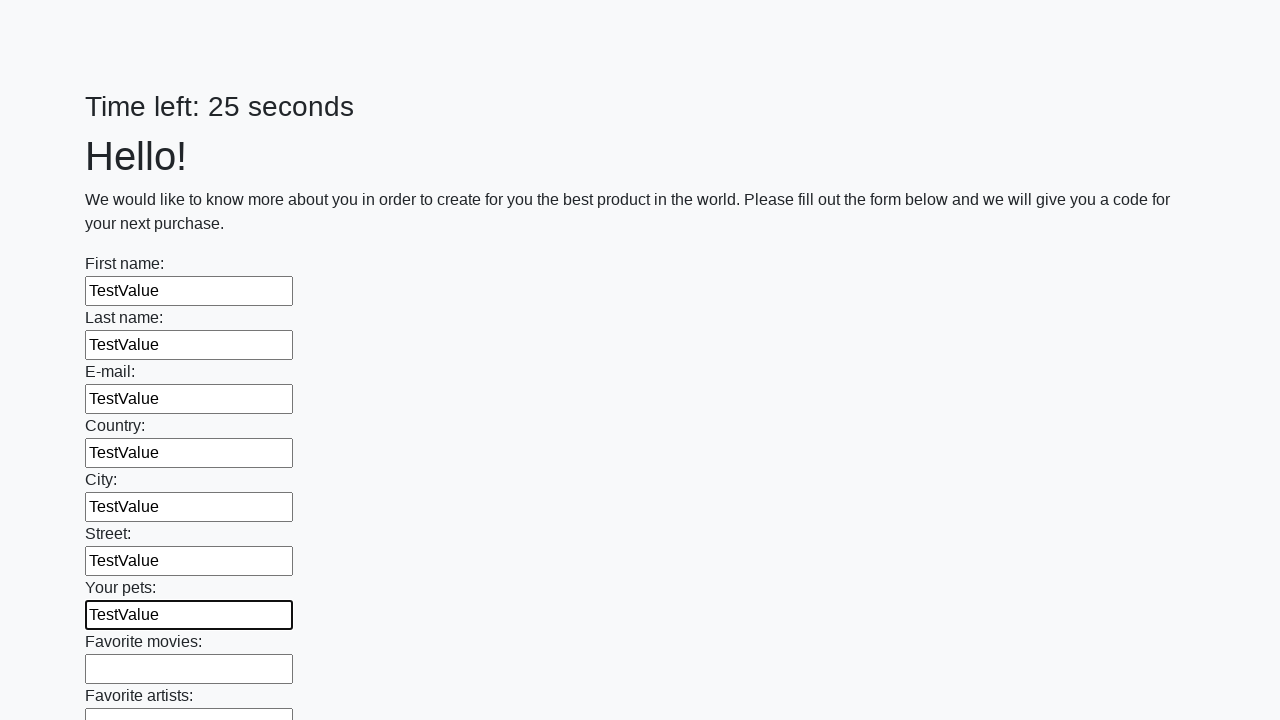

Filled a text input field with 'TestValue' on xpath=//input[@type='text'] >> nth=7
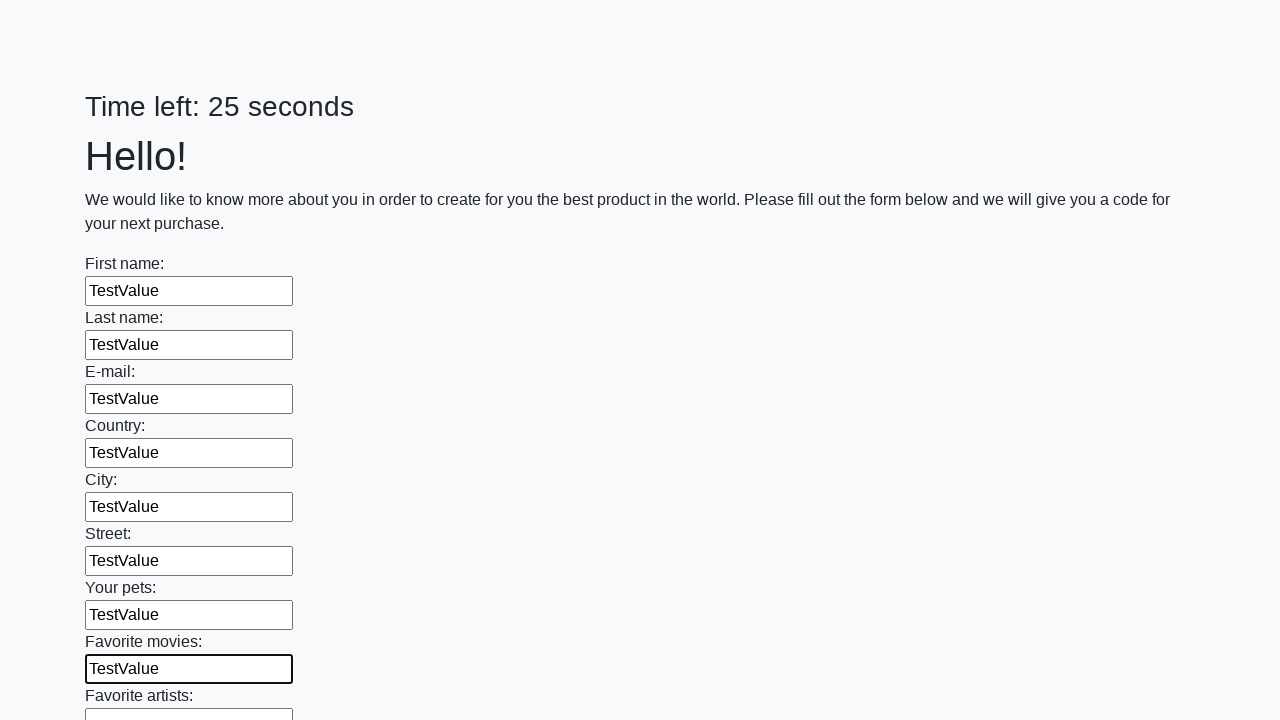

Filled a text input field with 'TestValue' on xpath=//input[@type='text'] >> nth=8
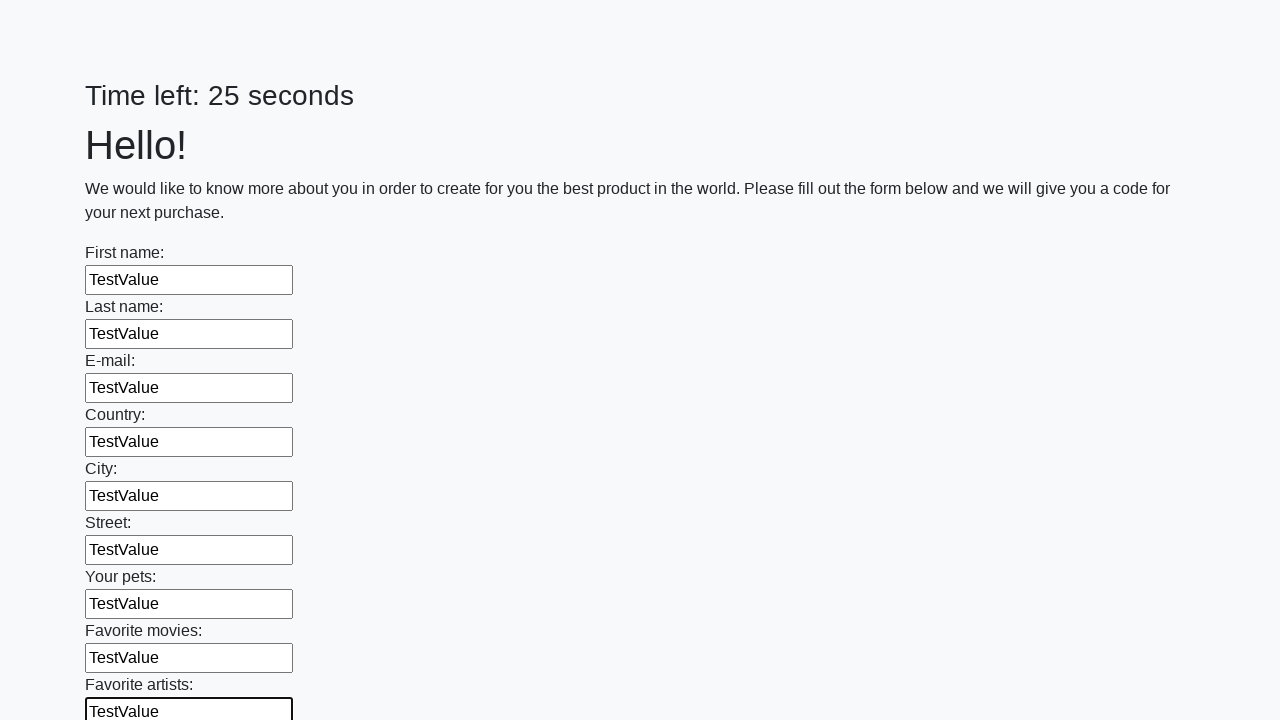

Filled a text input field with 'TestValue' on xpath=//input[@type='text'] >> nth=9
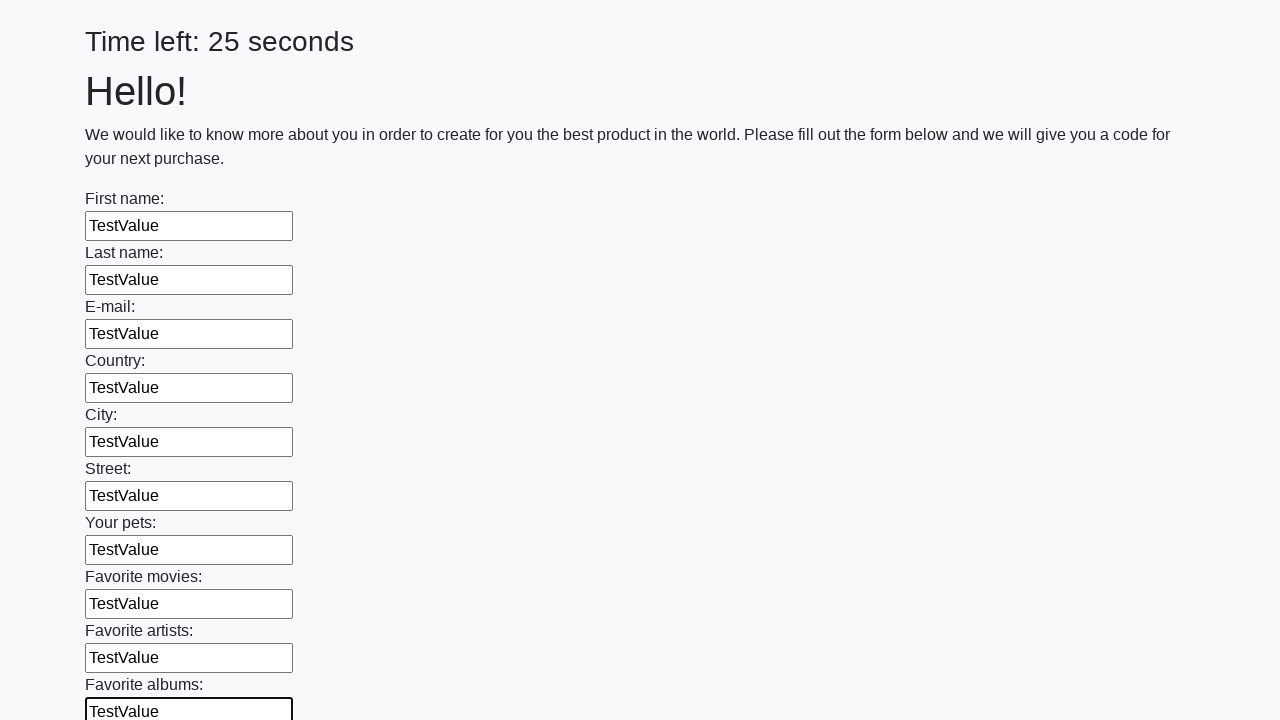

Filled a text input field with 'TestValue' on xpath=//input[@type='text'] >> nth=10
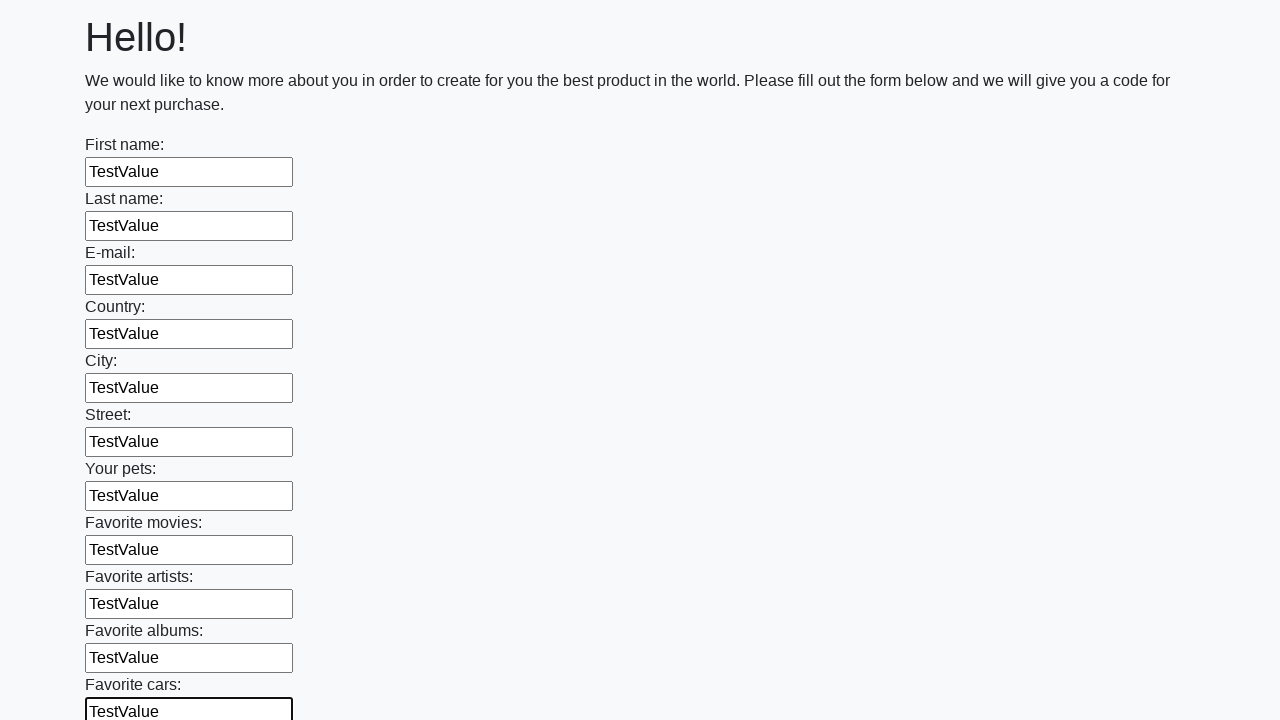

Filled a text input field with 'TestValue' on xpath=//input[@type='text'] >> nth=11
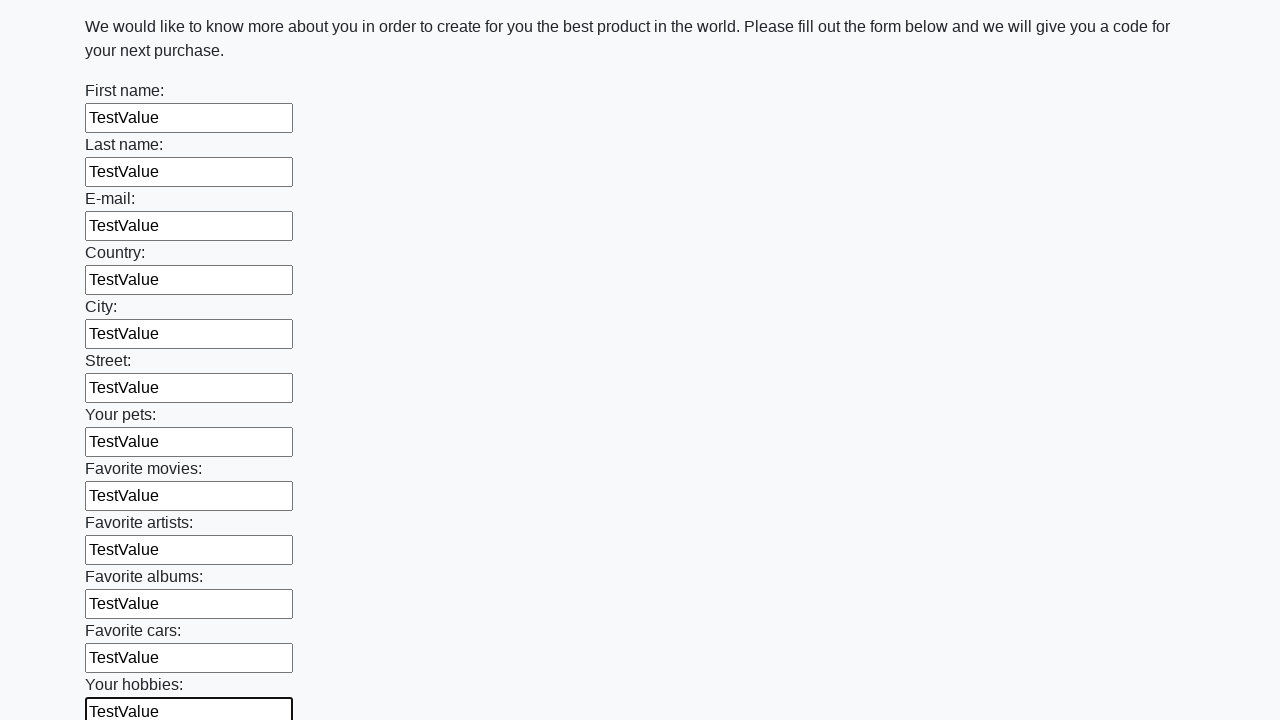

Filled a text input field with 'TestValue' on xpath=//input[@type='text'] >> nth=12
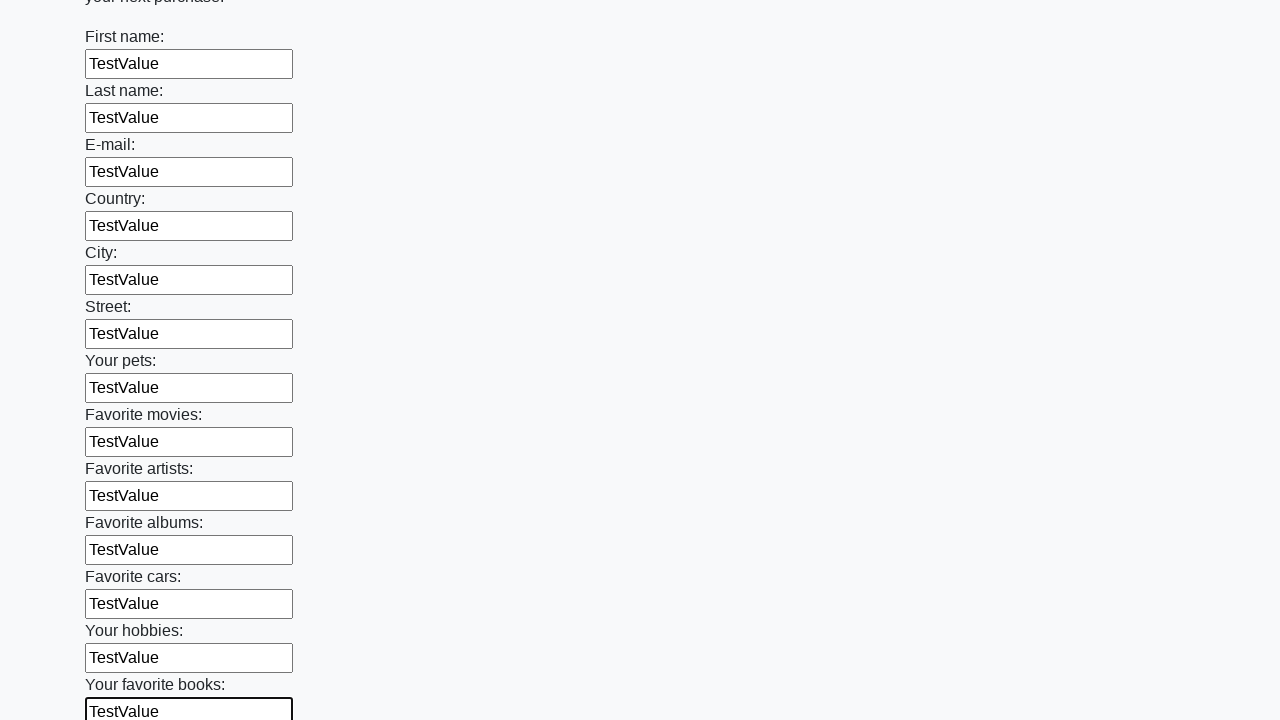

Filled a text input field with 'TestValue' on xpath=//input[@type='text'] >> nth=13
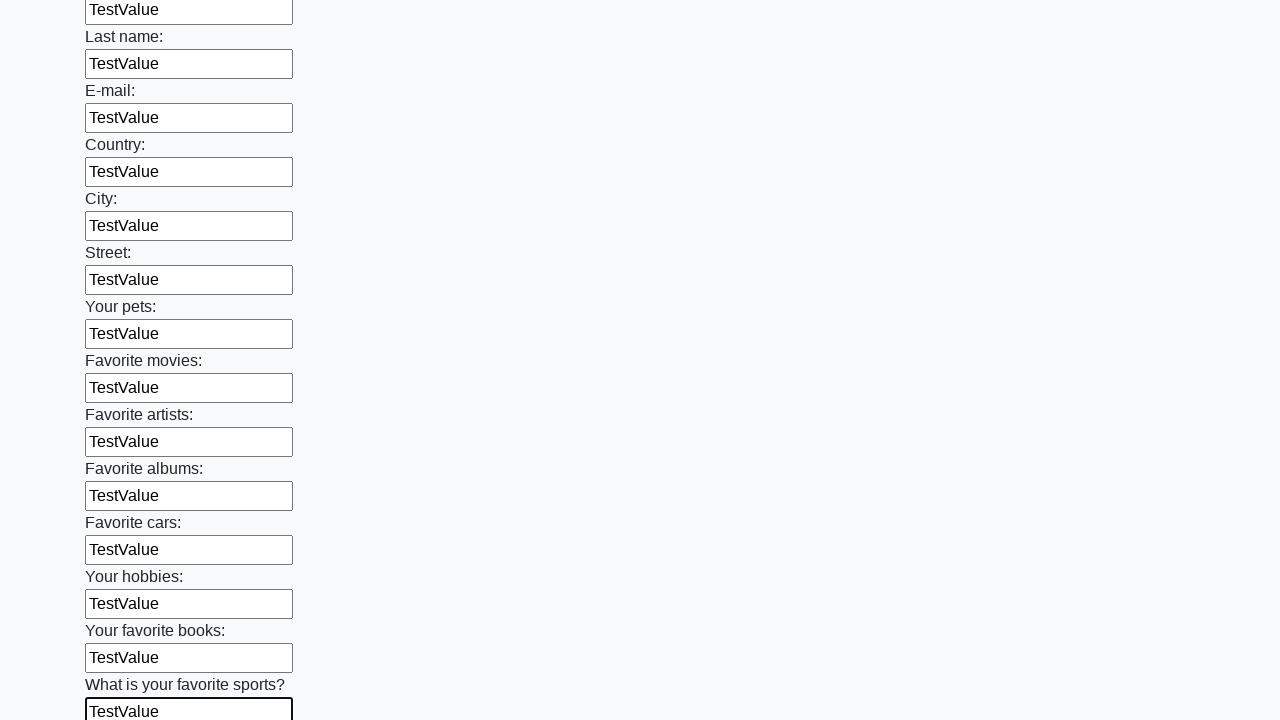

Filled a text input field with 'TestValue' on xpath=//input[@type='text'] >> nth=14
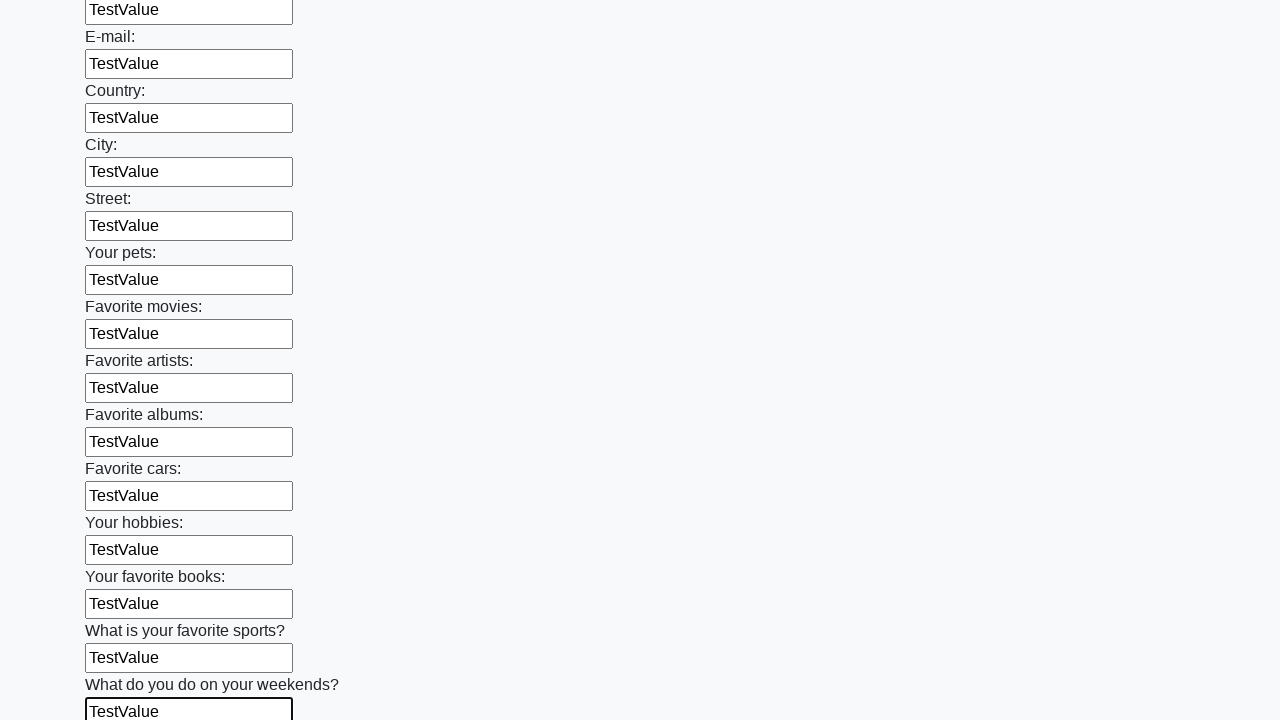

Filled a text input field with 'TestValue' on xpath=//input[@type='text'] >> nth=15
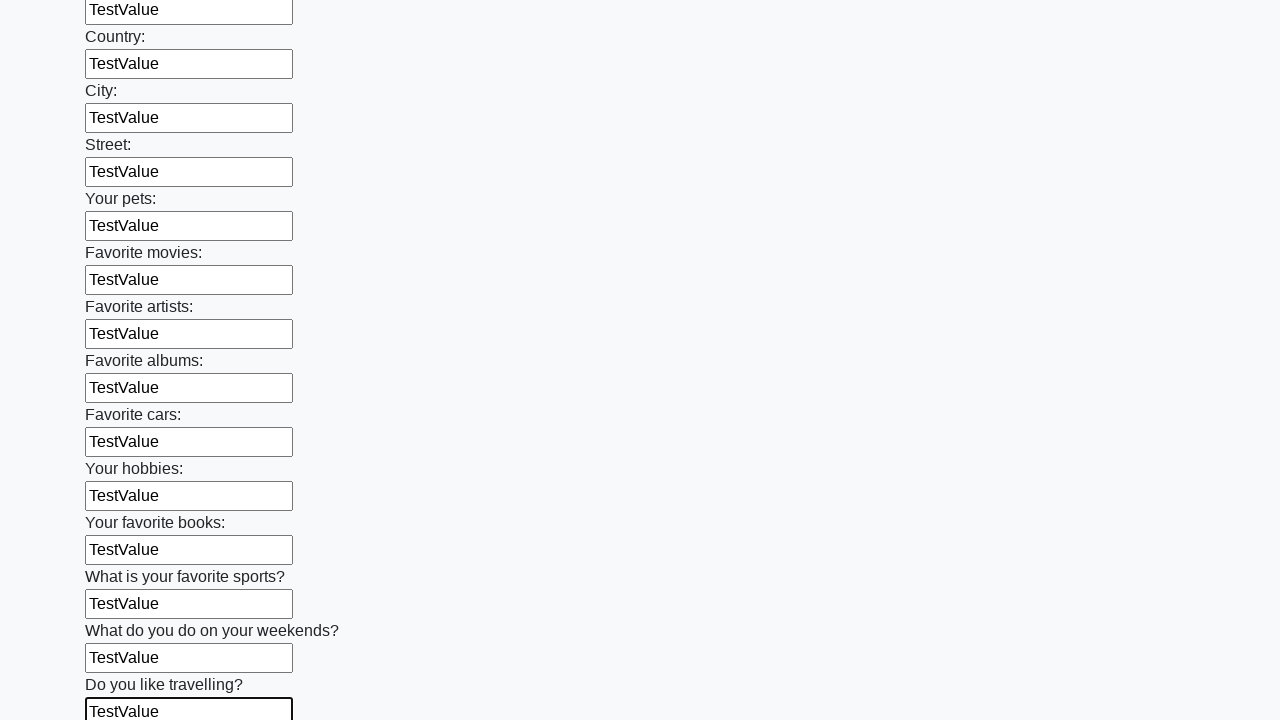

Filled a text input field with 'TestValue' on xpath=//input[@type='text'] >> nth=16
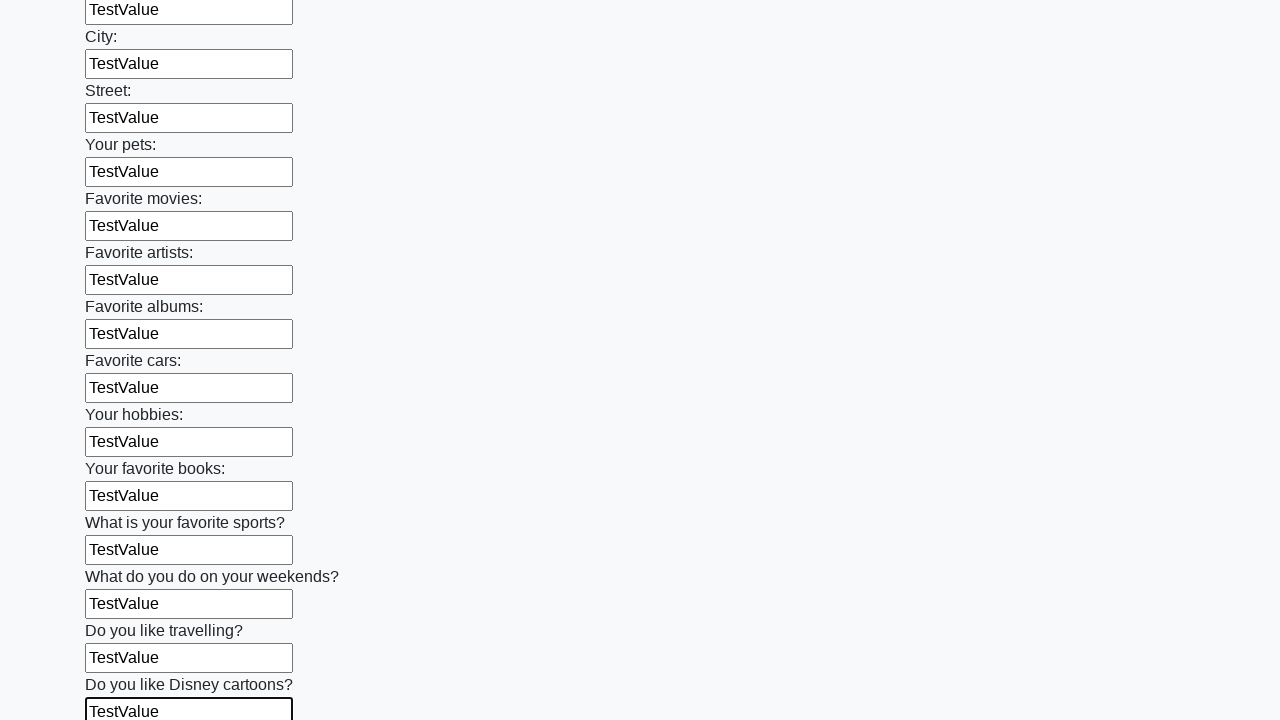

Filled a text input field with 'TestValue' on xpath=//input[@type='text'] >> nth=17
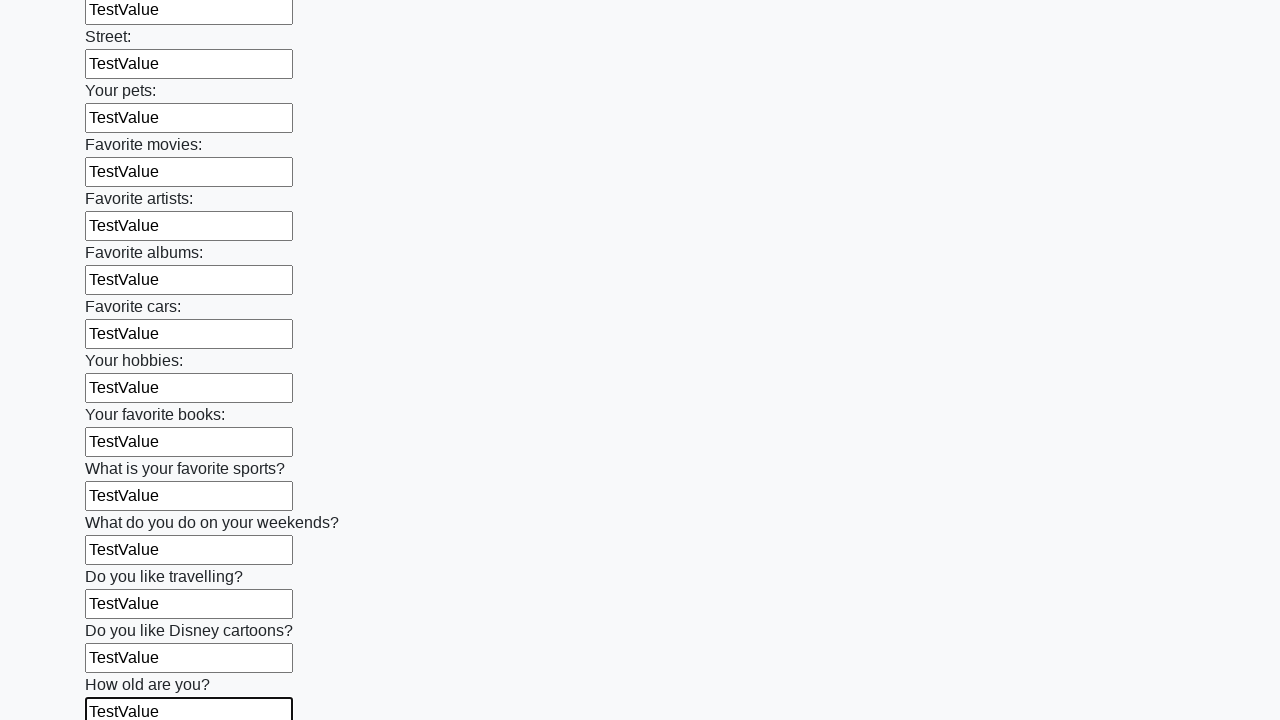

Filled a text input field with 'TestValue' on xpath=//input[@type='text'] >> nth=18
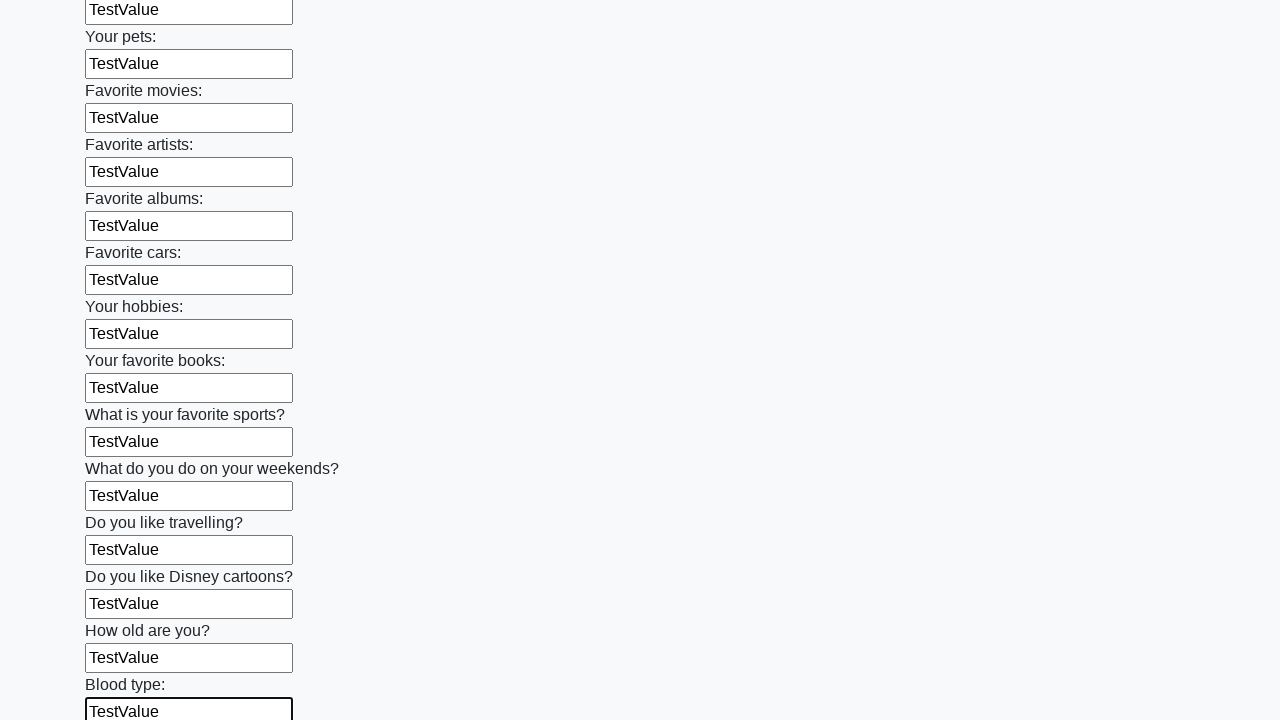

Filled a text input field with 'TestValue' on xpath=//input[@type='text'] >> nth=19
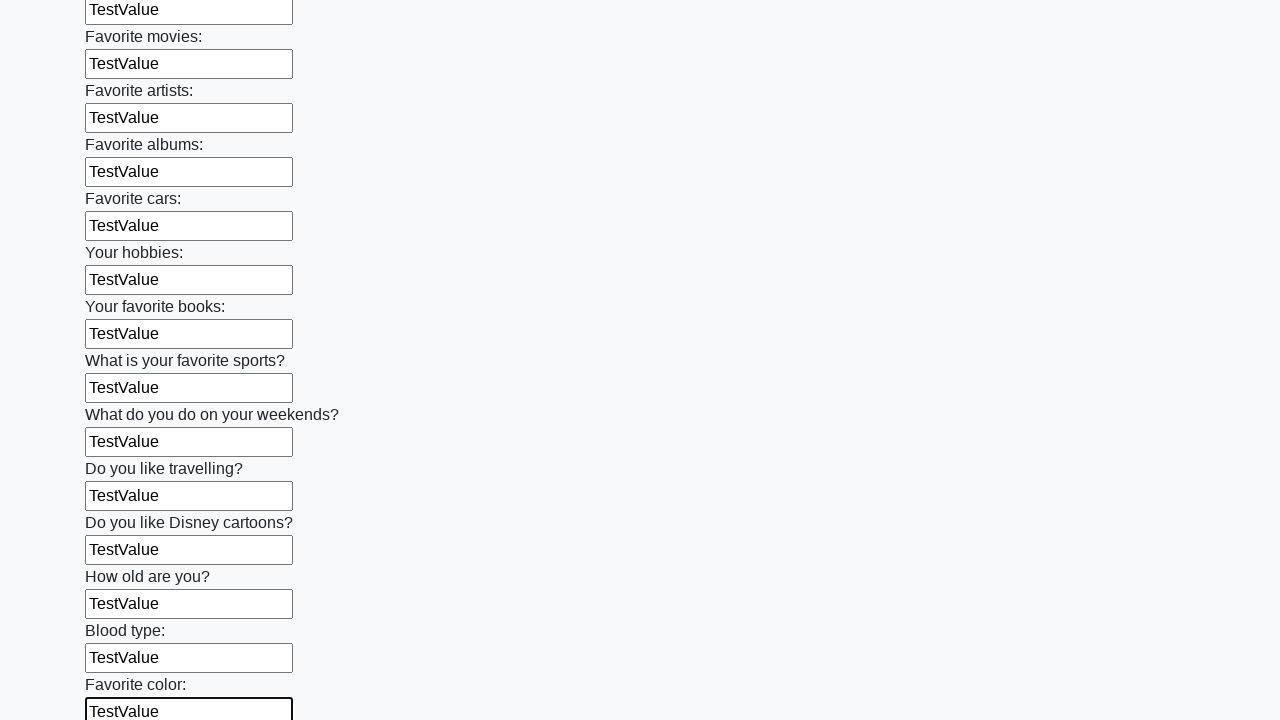

Filled a text input field with 'TestValue' on xpath=//input[@type='text'] >> nth=20
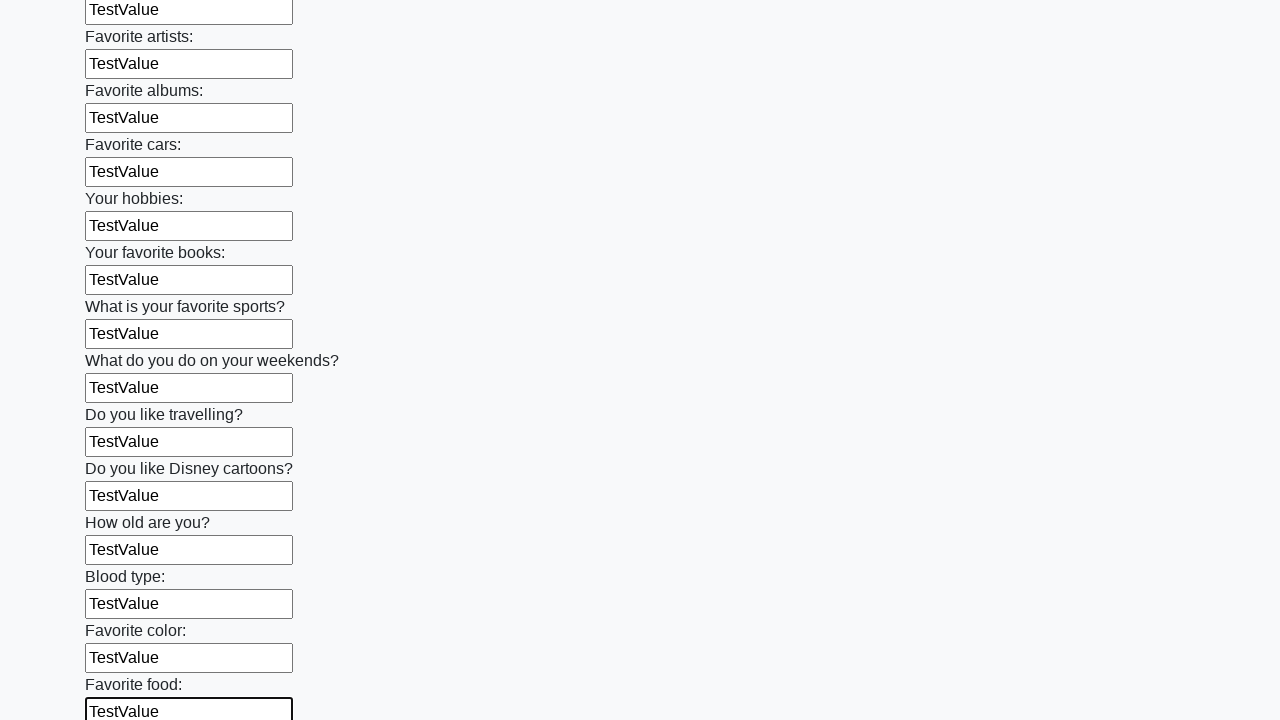

Filled a text input field with 'TestValue' on xpath=//input[@type='text'] >> nth=21
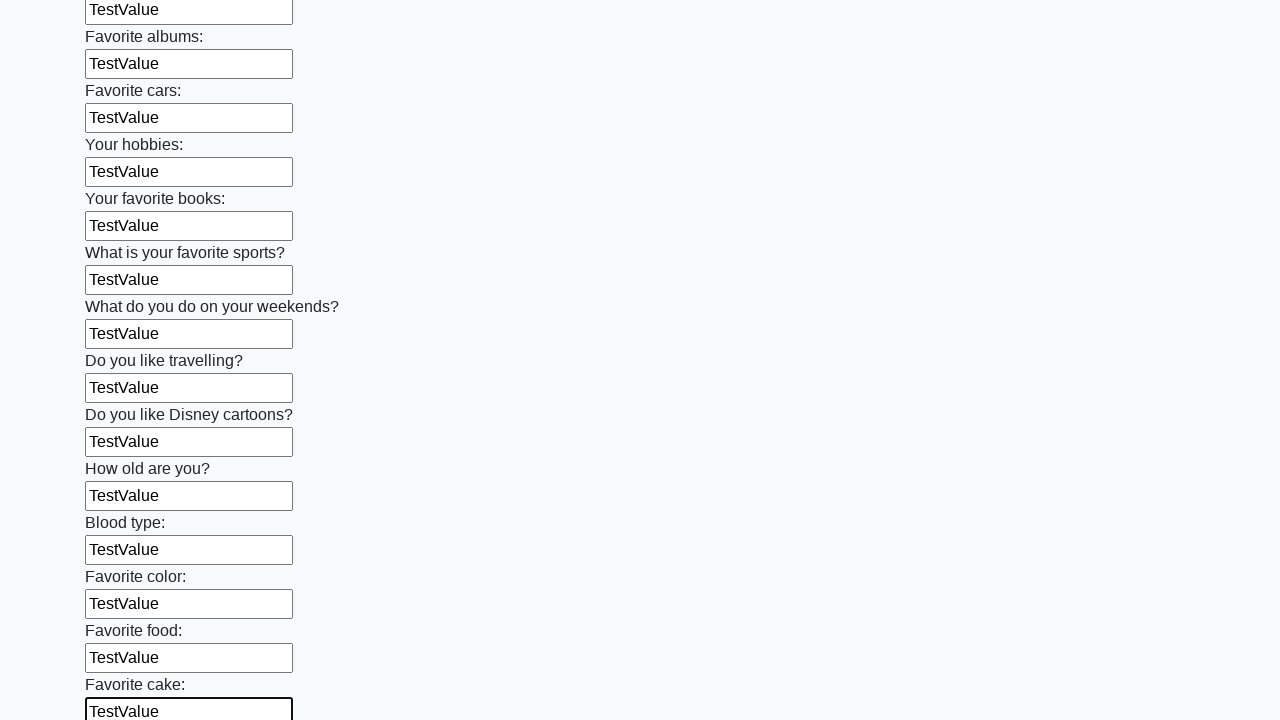

Filled a text input field with 'TestValue' on xpath=//input[@type='text'] >> nth=22
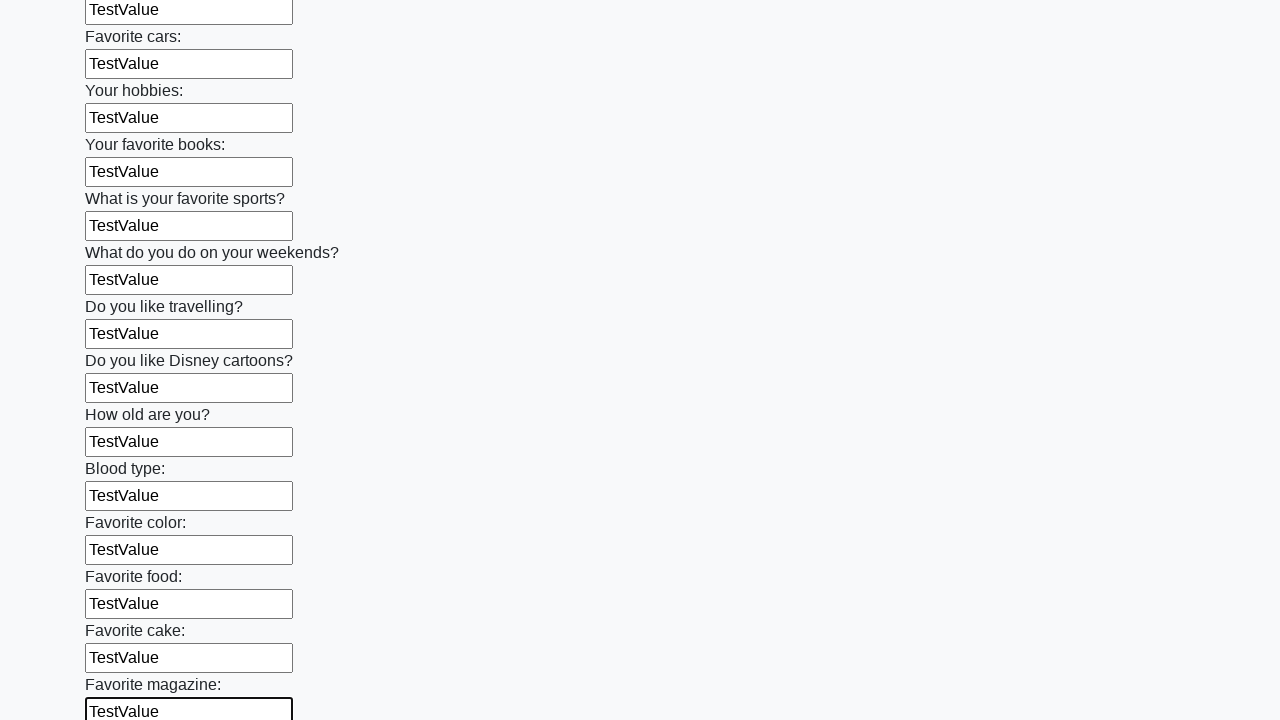

Filled a text input field with 'TestValue' on xpath=//input[@type='text'] >> nth=23
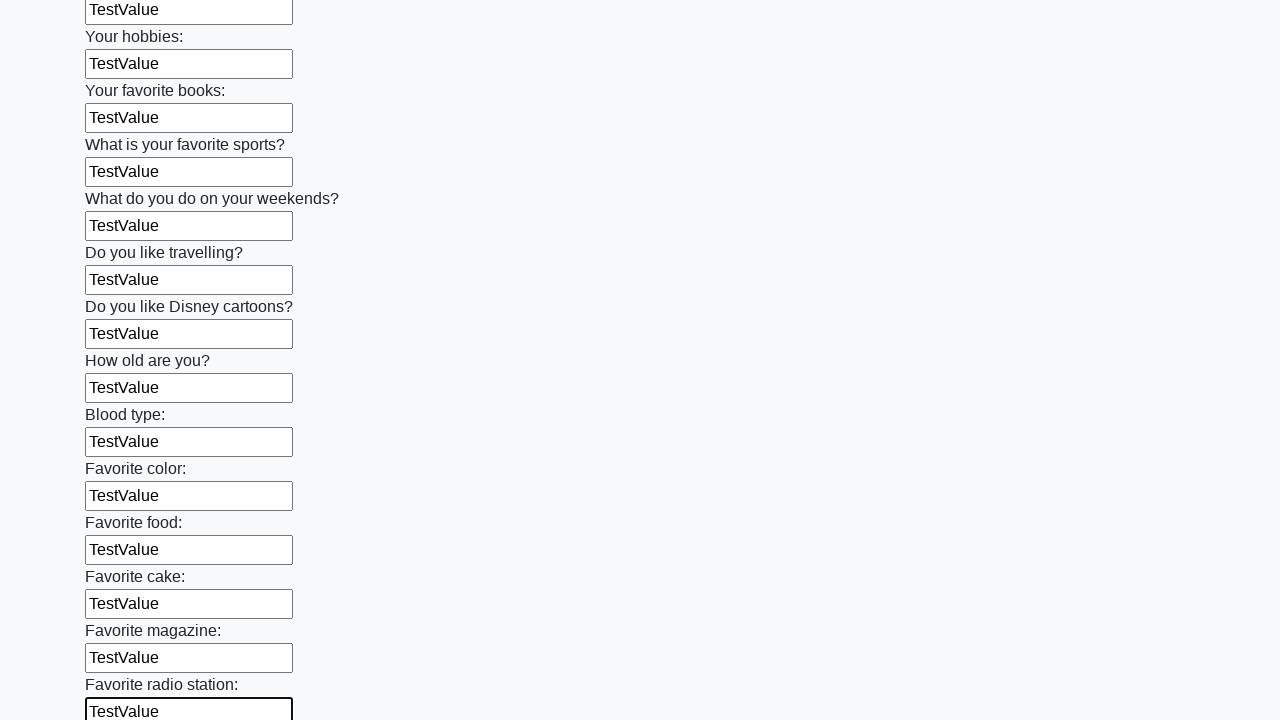

Filled a text input field with 'TestValue' on xpath=//input[@type='text'] >> nth=24
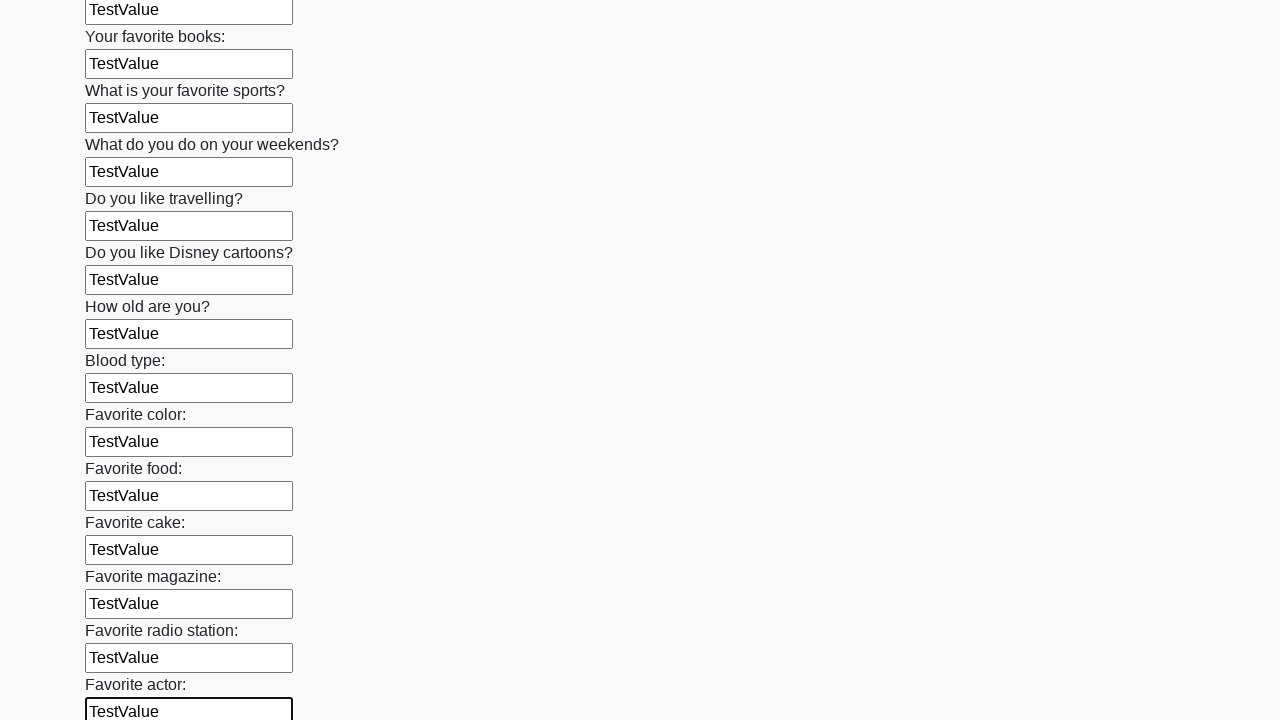

Filled a text input field with 'TestValue' on xpath=//input[@type='text'] >> nth=25
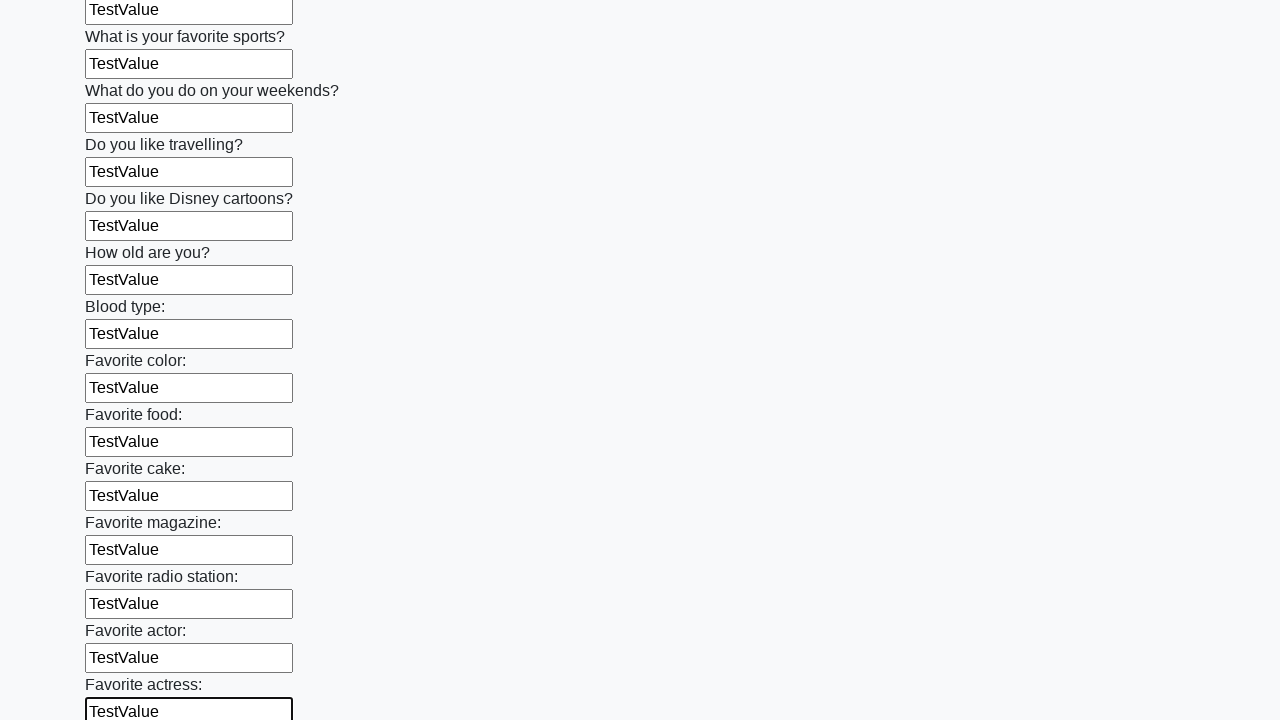

Filled a text input field with 'TestValue' on xpath=//input[@type='text'] >> nth=26
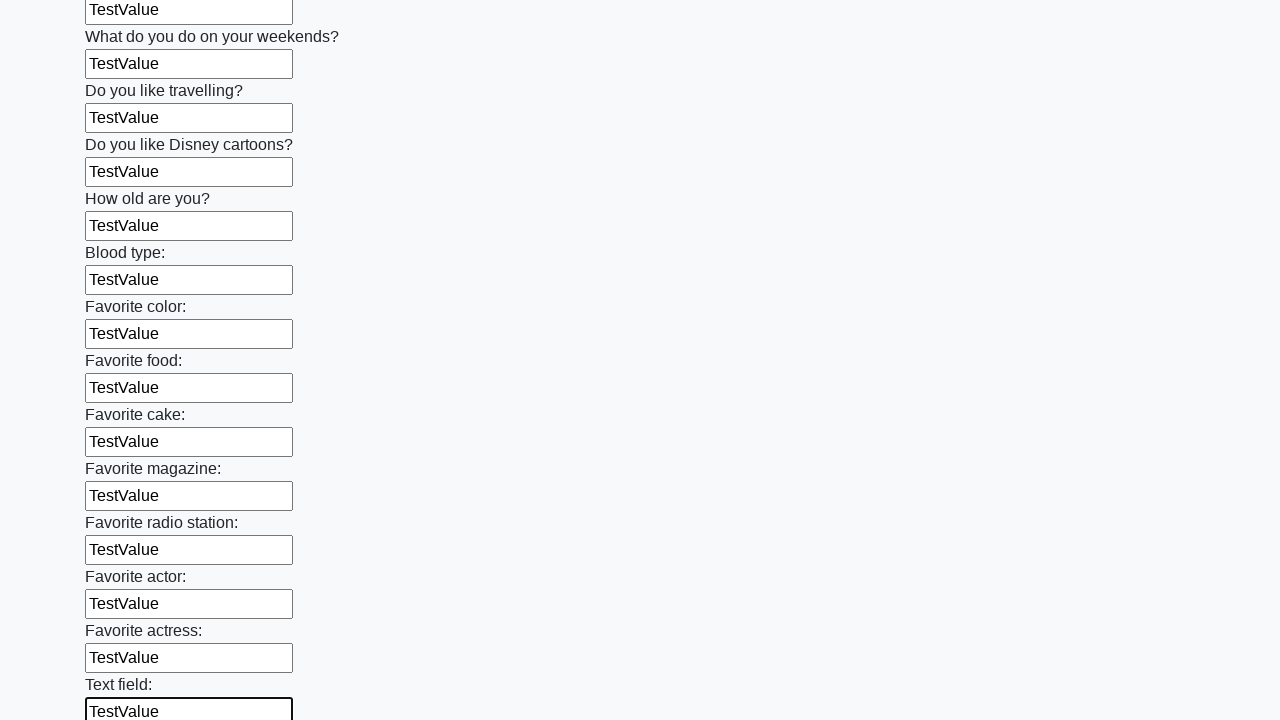

Filled a text input field with 'TestValue' on xpath=//input[@type='text'] >> nth=27
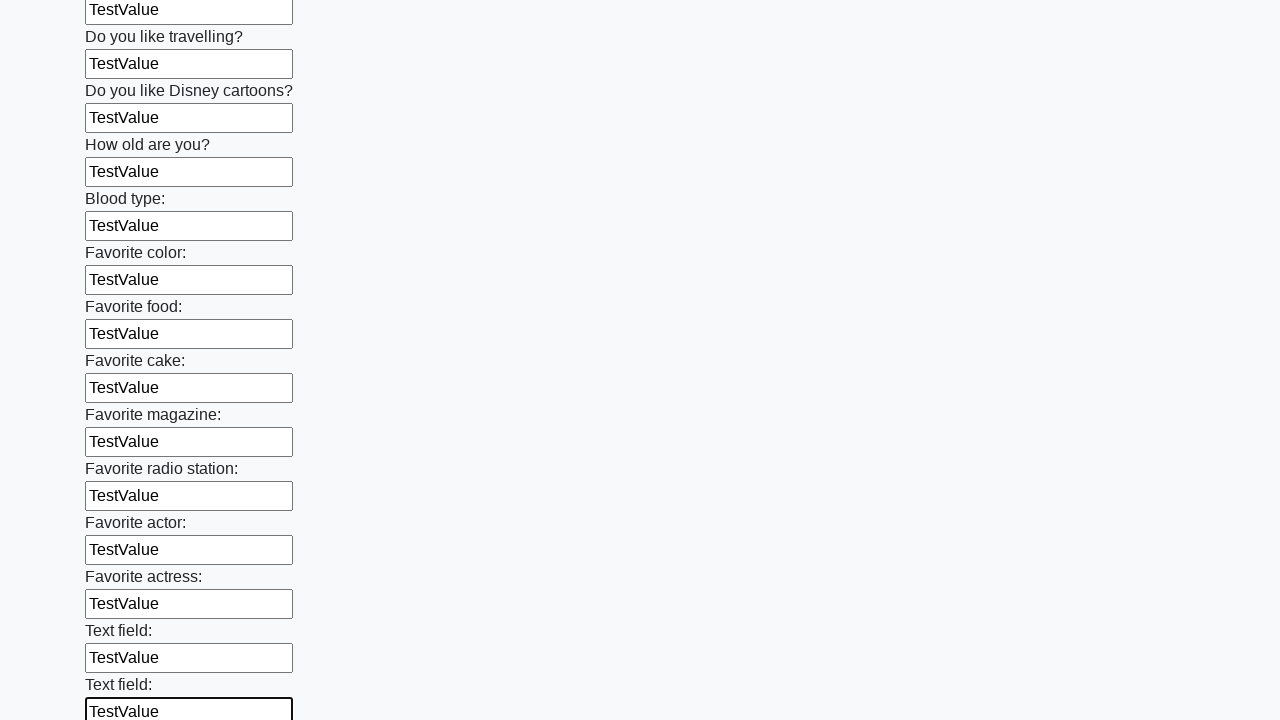

Filled a text input field with 'TestValue' on xpath=//input[@type='text'] >> nth=28
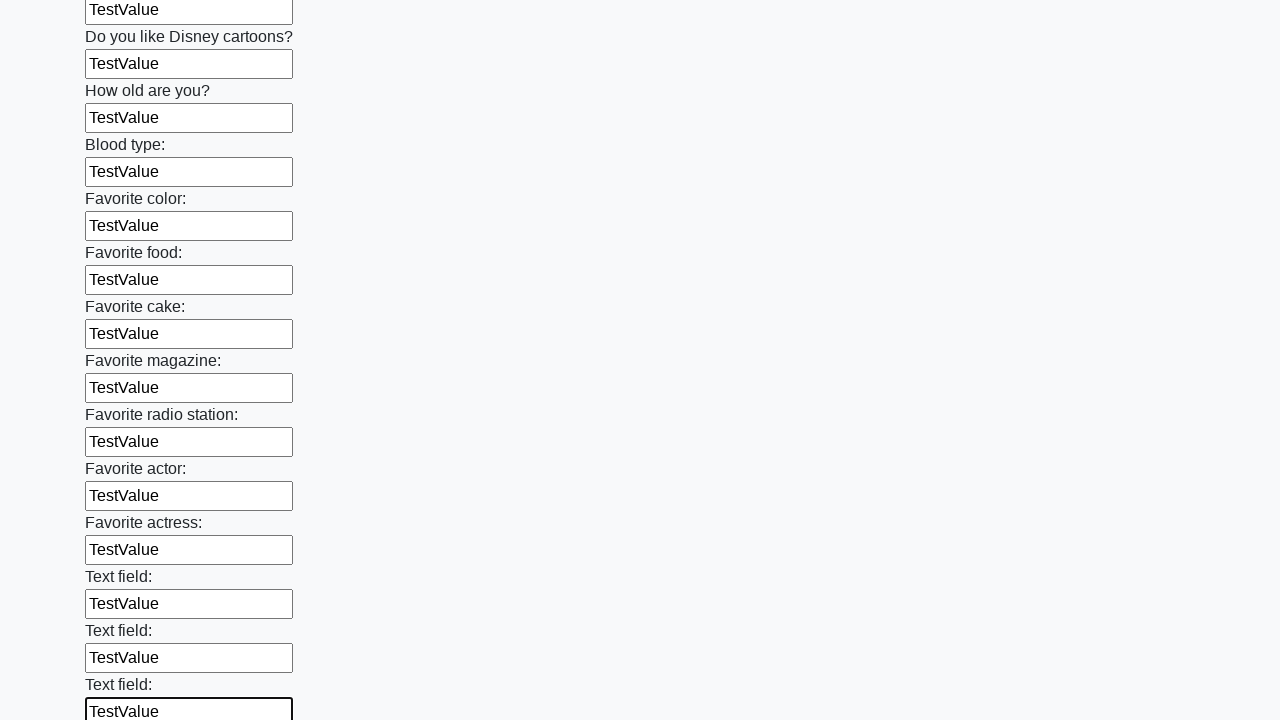

Filled a text input field with 'TestValue' on xpath=//input[@type='text'] >> nth=29
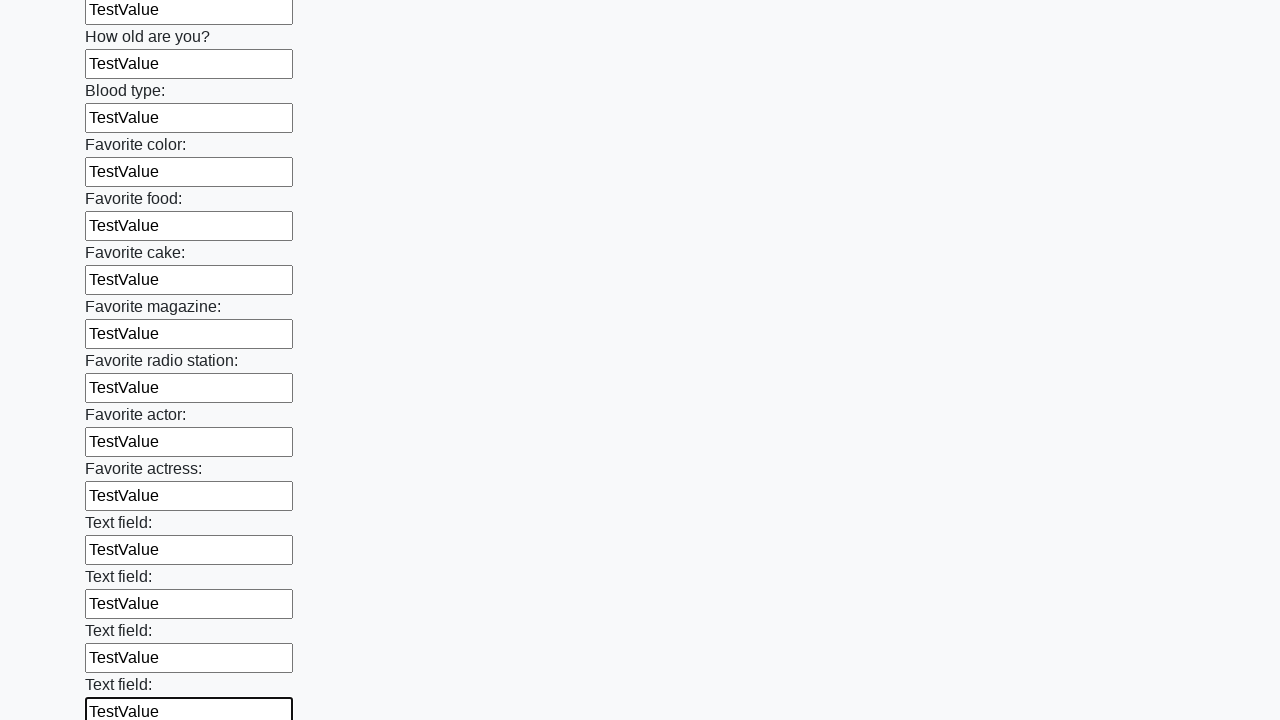

Filled a text input field with 'TestValue' on xpath=//input[@type='text'] >> nth=30
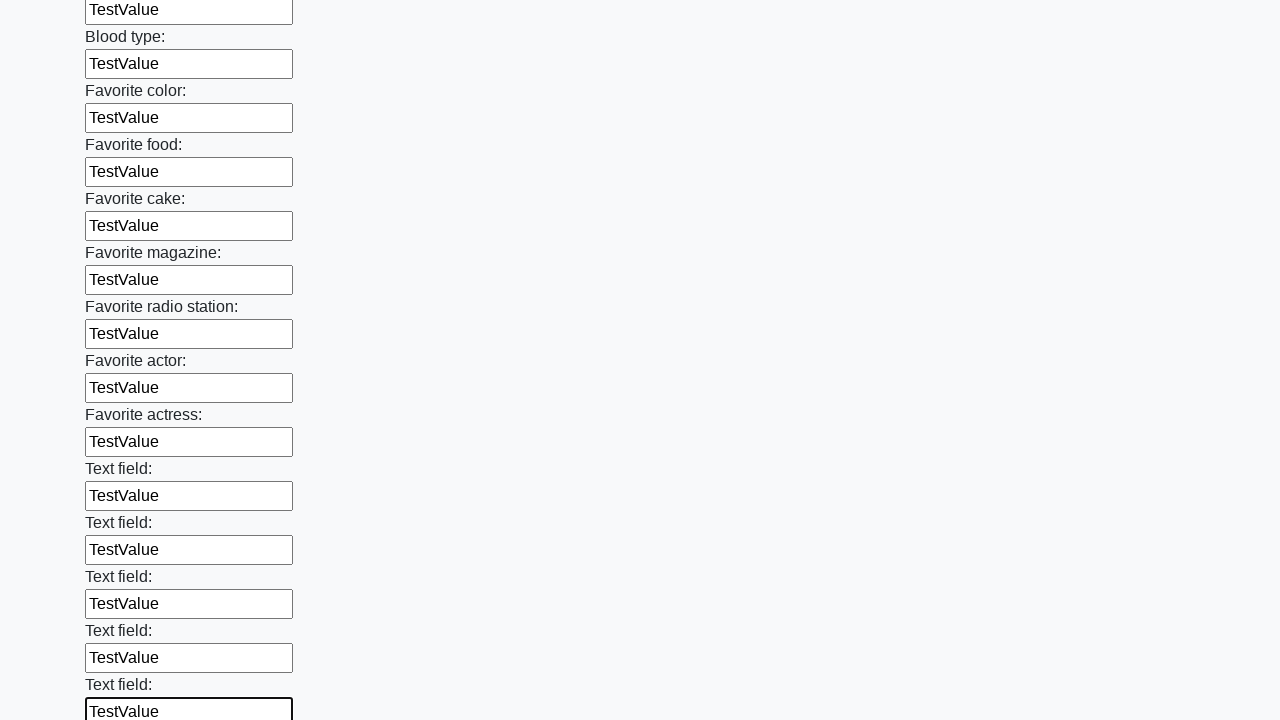

Filled a text input field with 'TestValue' on xpath=//input[@type='text'] >> nth=31
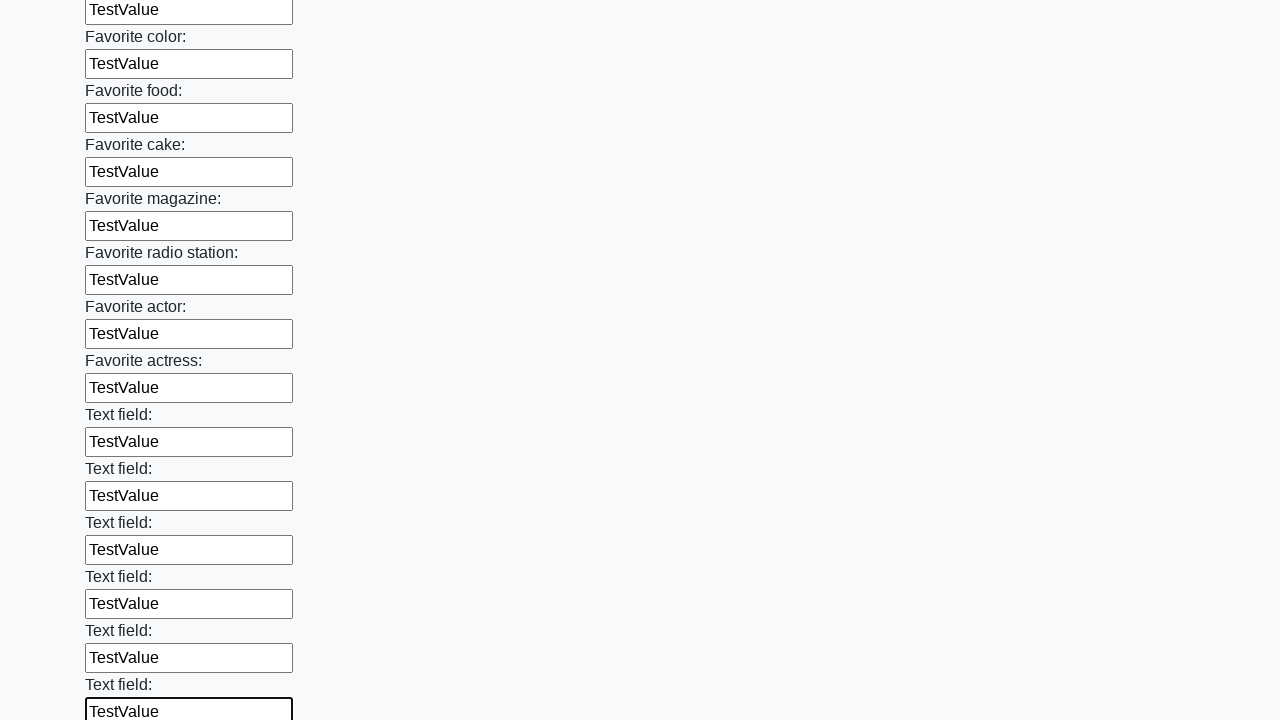

Filled a text input field with 'TestValue' on xpath=//input[@type='text'] >> nth=32
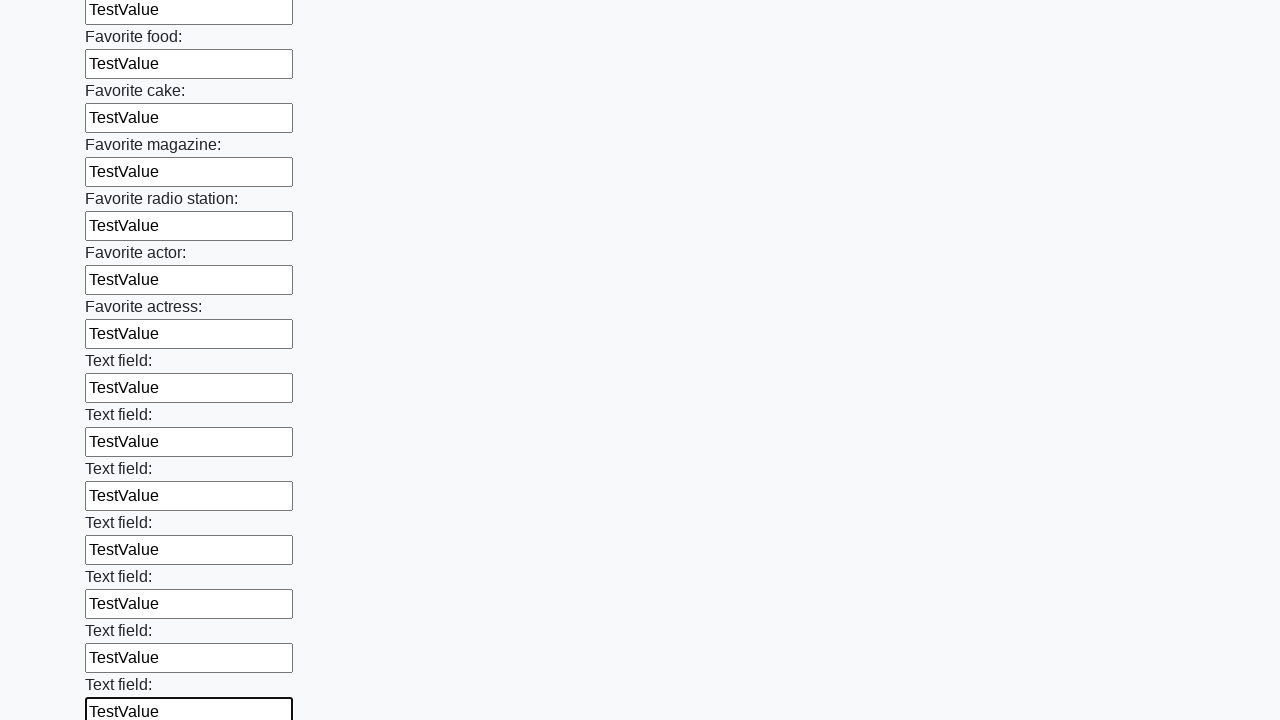

Filled a text input field with 'TestValue' on xpath=//input[@type='text'] >> nth=33
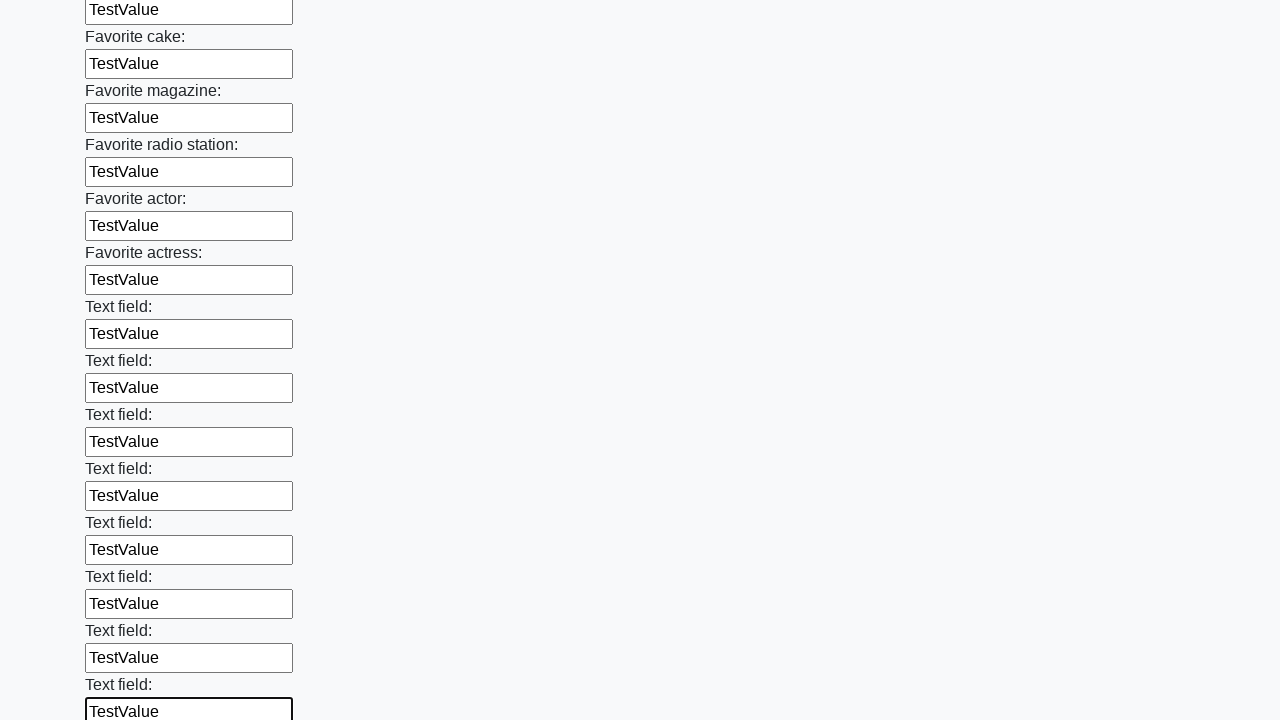

Filled a text input field with 'TestValue' on xpath=//input[@type='text'] >> nth=34
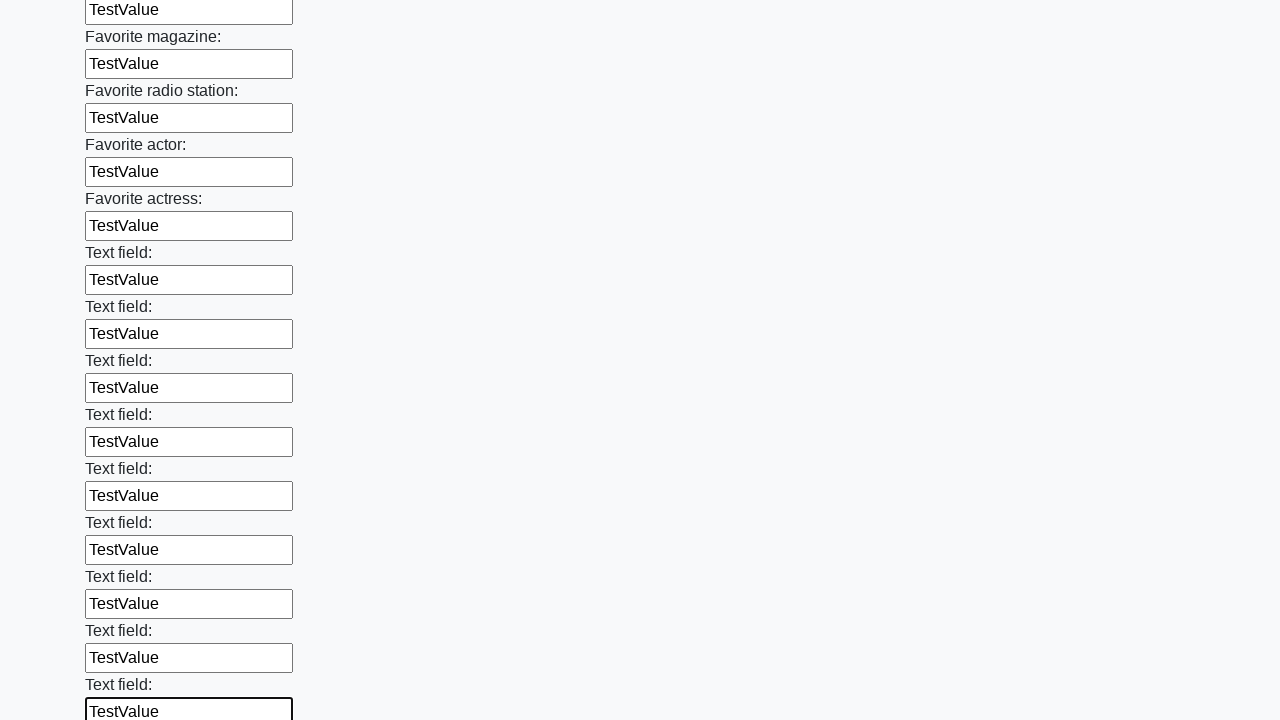

Filled a text input field with 'TestValue' on xpath=//input[@type='text'] >> nth=35
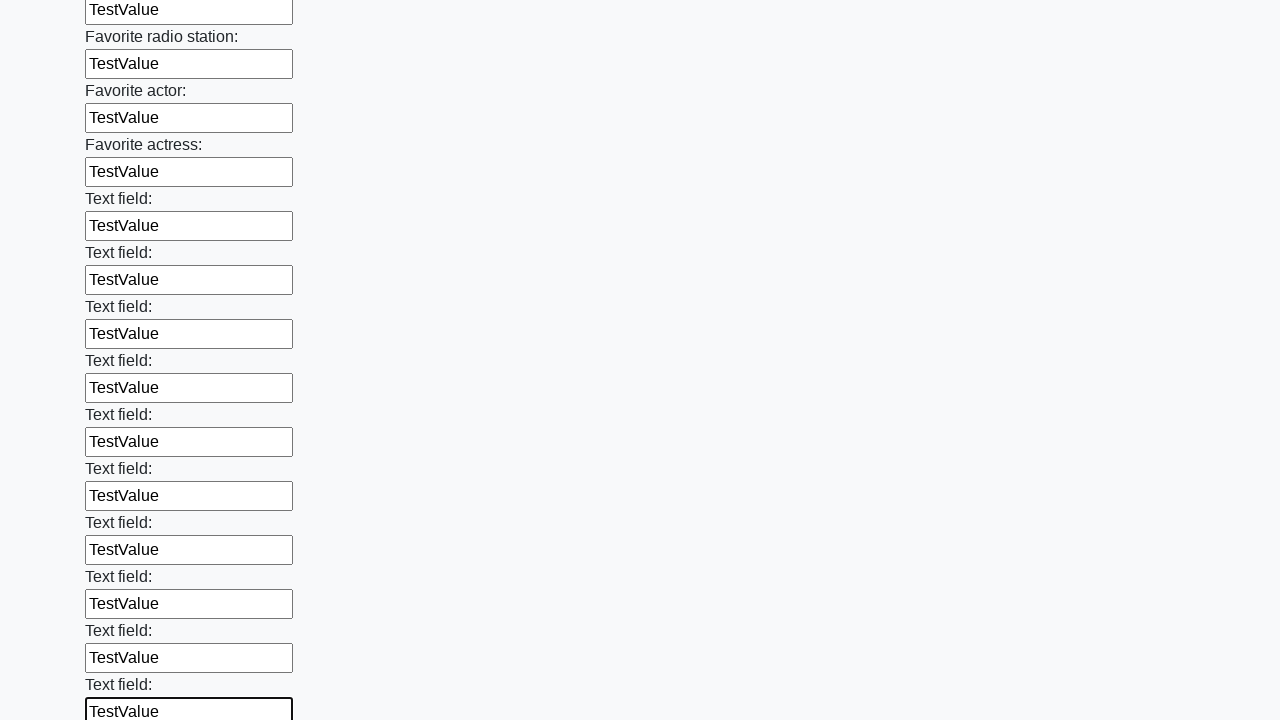

Filled a text input field with 'TestValue' on xpath=//input[@type='text'] >> nth=36
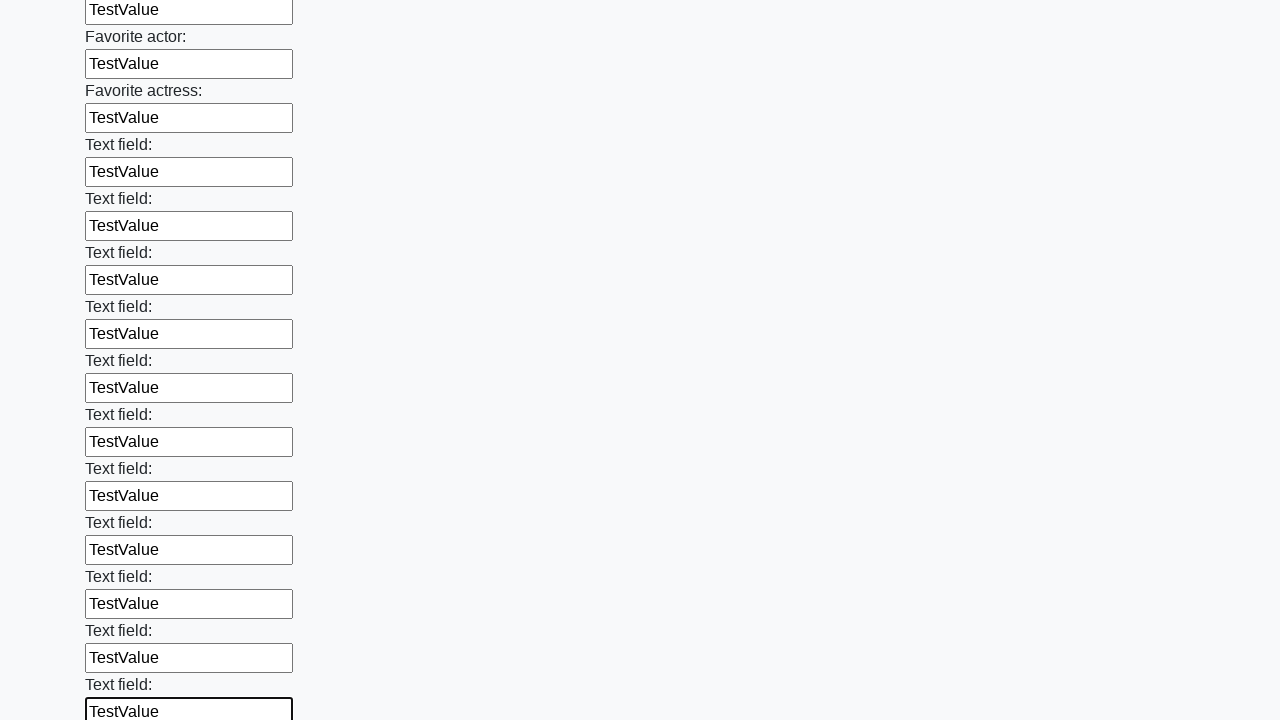

Filled a text input field with 'TestValue' on xpath=//input[@type='text'] >> nth=37
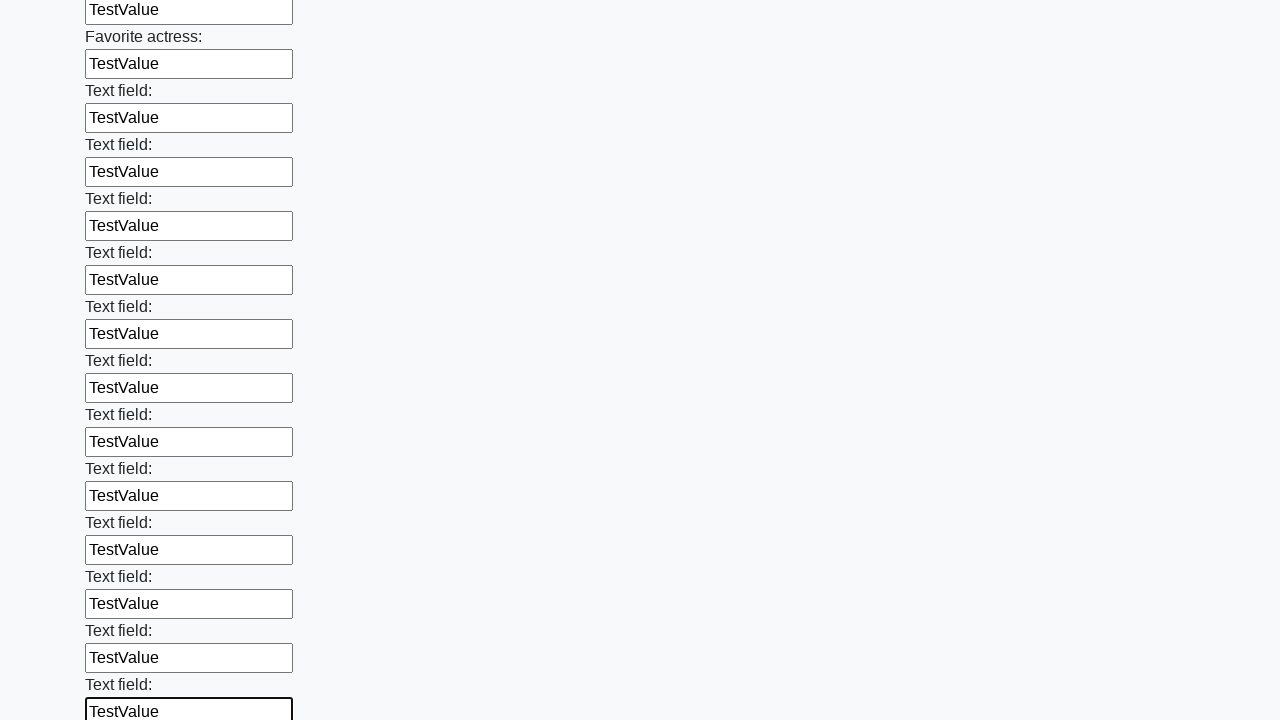

Filled a text input field with 'TestValue' on xpath=//input[@type='text'] >> nth=38
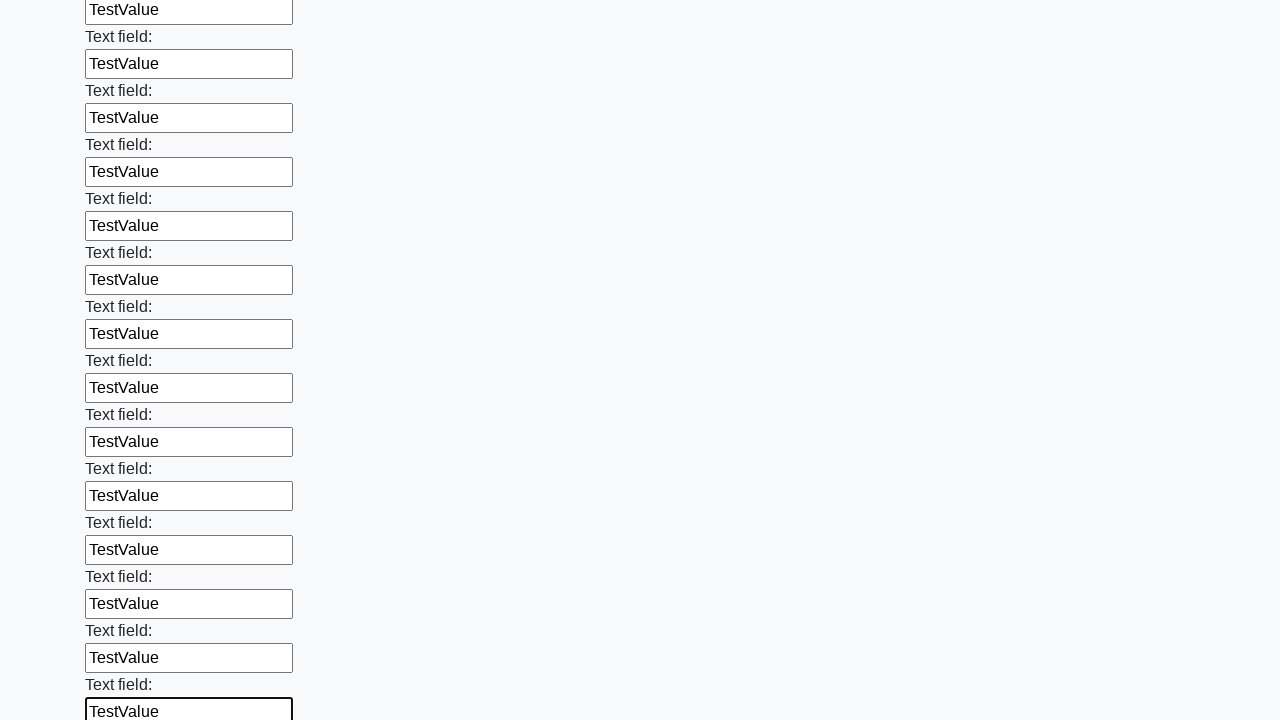

Filled a text input field with 'TestValue' on xpath=//input[@type='text'] >> nth=39
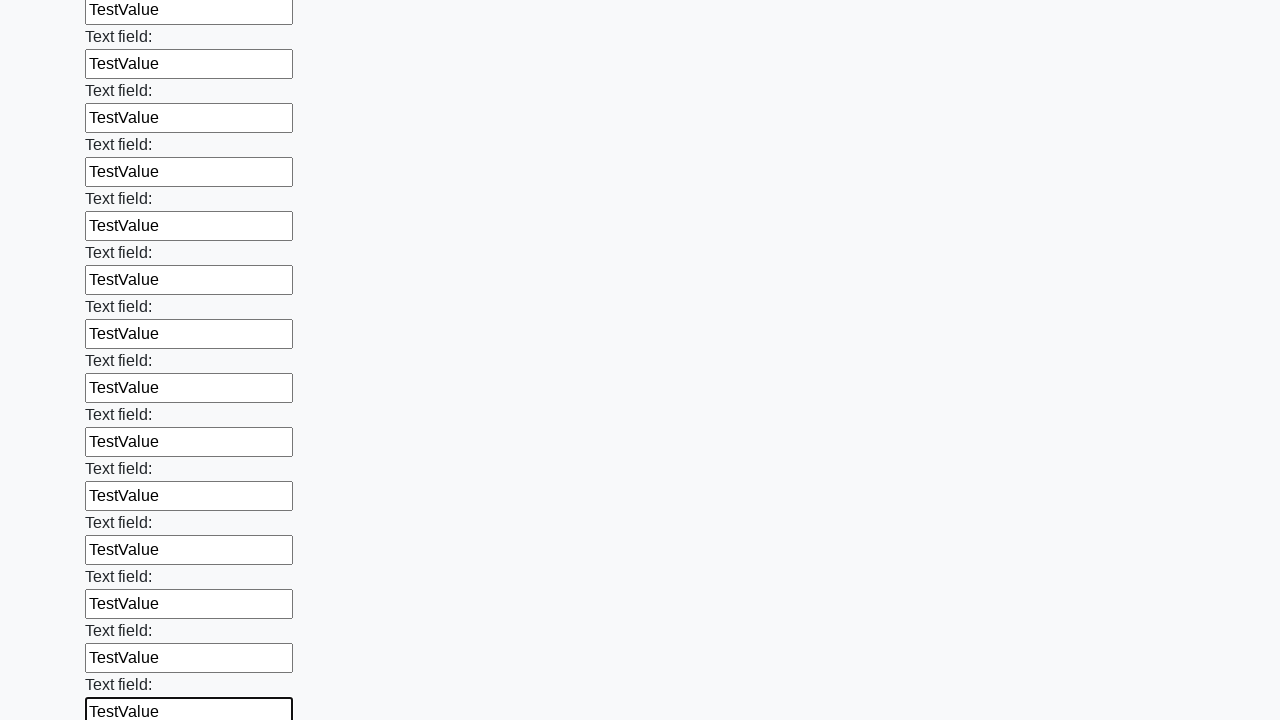

Filled a text input field with 'TestValue' on xpath=//input[@type='text'] >> nth=40
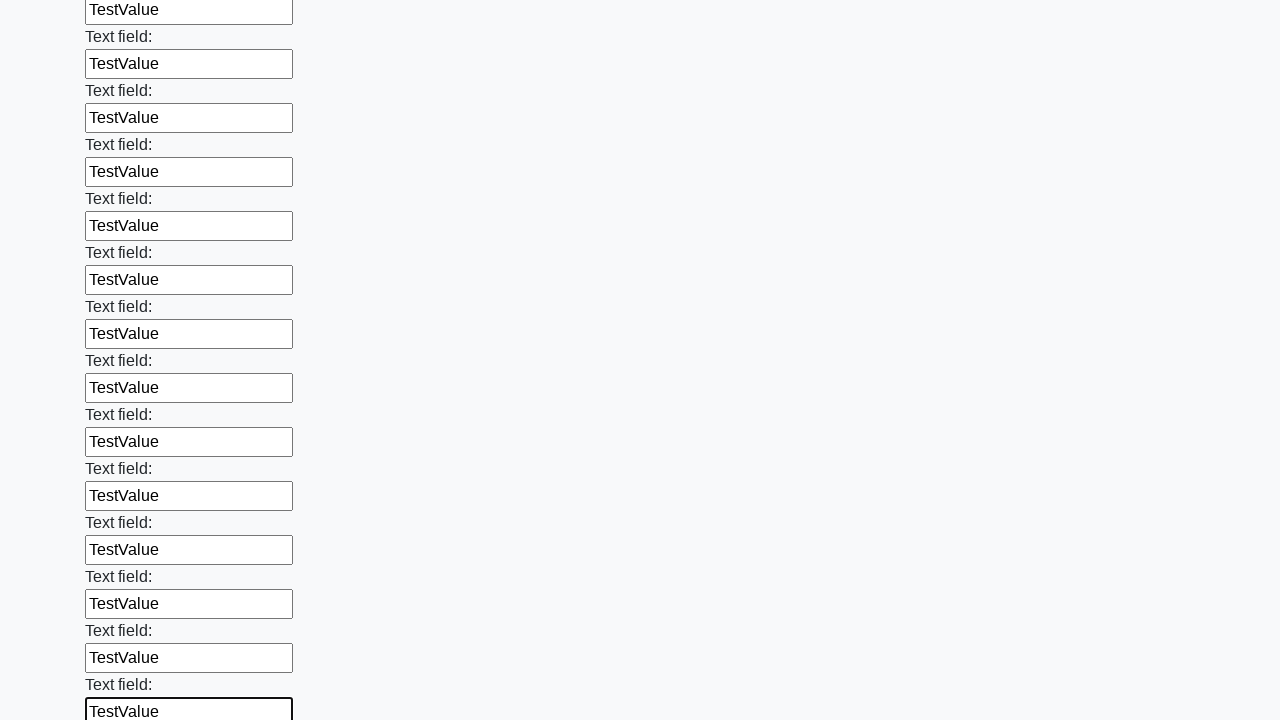

Filled a text input field with 'TestValue' on xpath=//input[@type='text'] >> nth=41
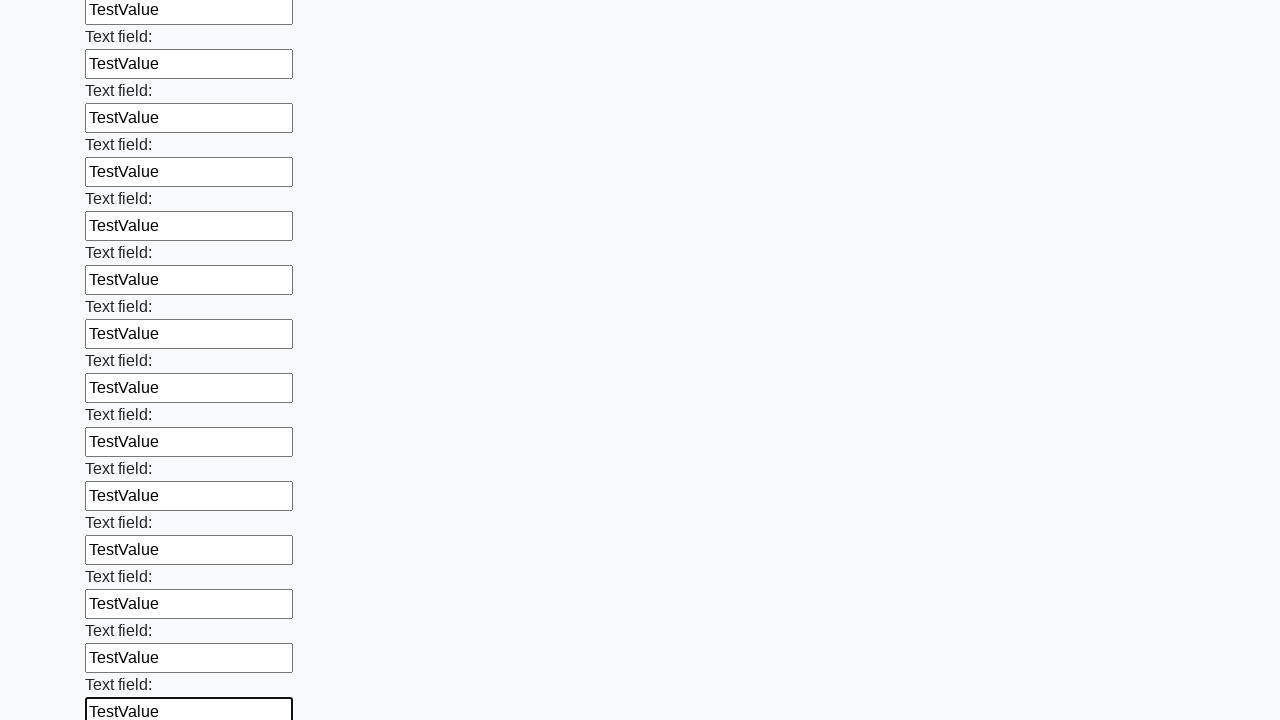

Filled a text input field with 'TestValue' on xpath=//input[@type='text'] >> nth=42
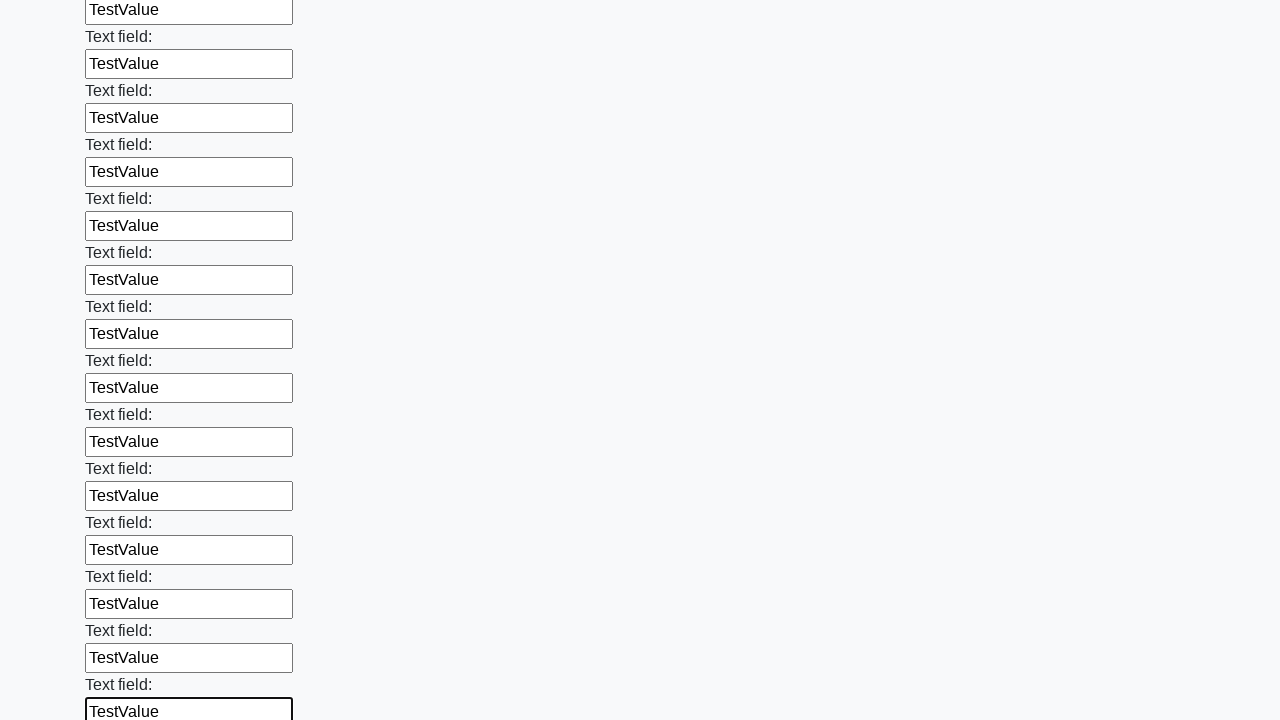

Filled a text input field with 'TestValue' on xpath=//input[@type='text'] >> nth=43
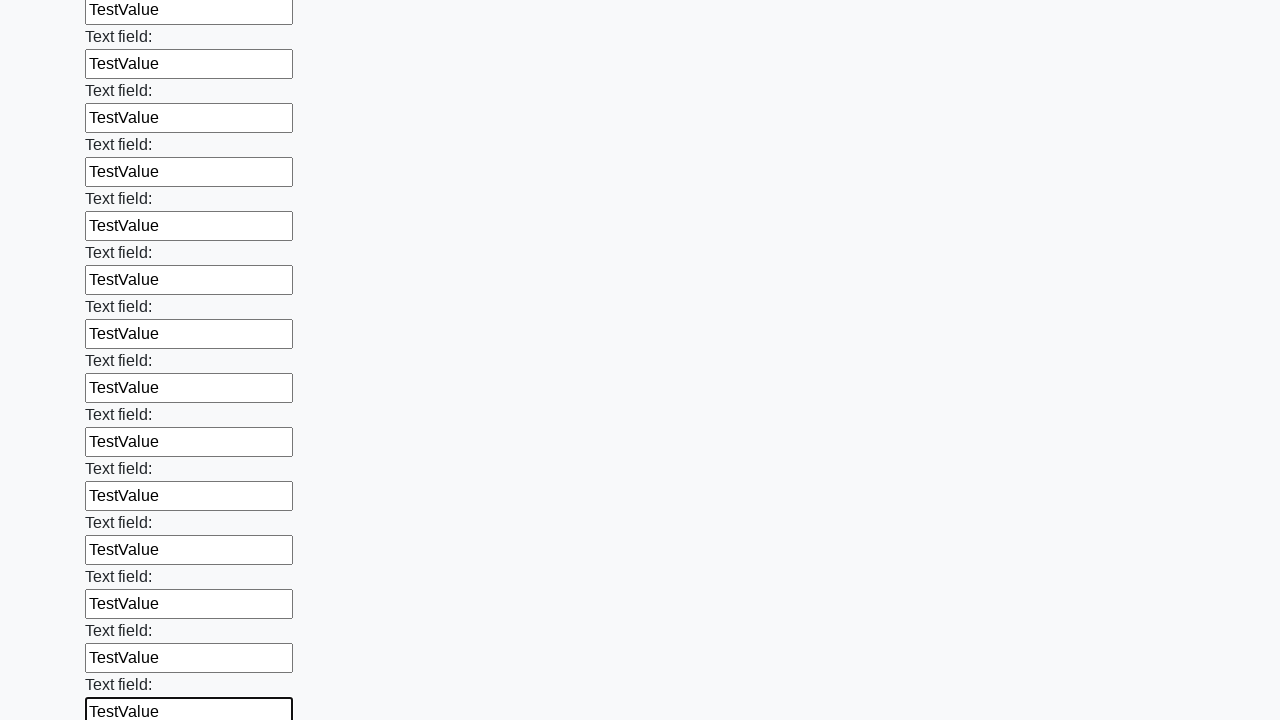

Filled a text input field with 'TestValue' on xpath=//input[@type='text'] >> nth=44
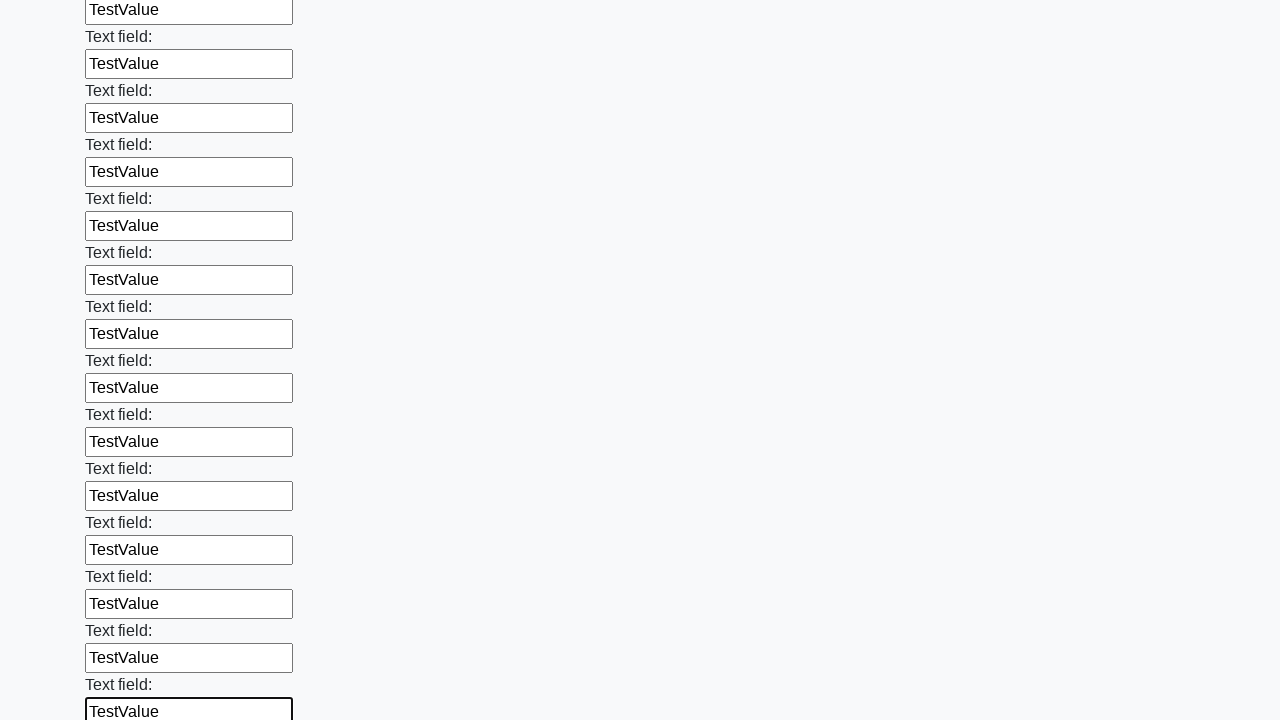

Filled a text input field with 'TestValue' on xpath=//input[@type='text'] >> nth=45
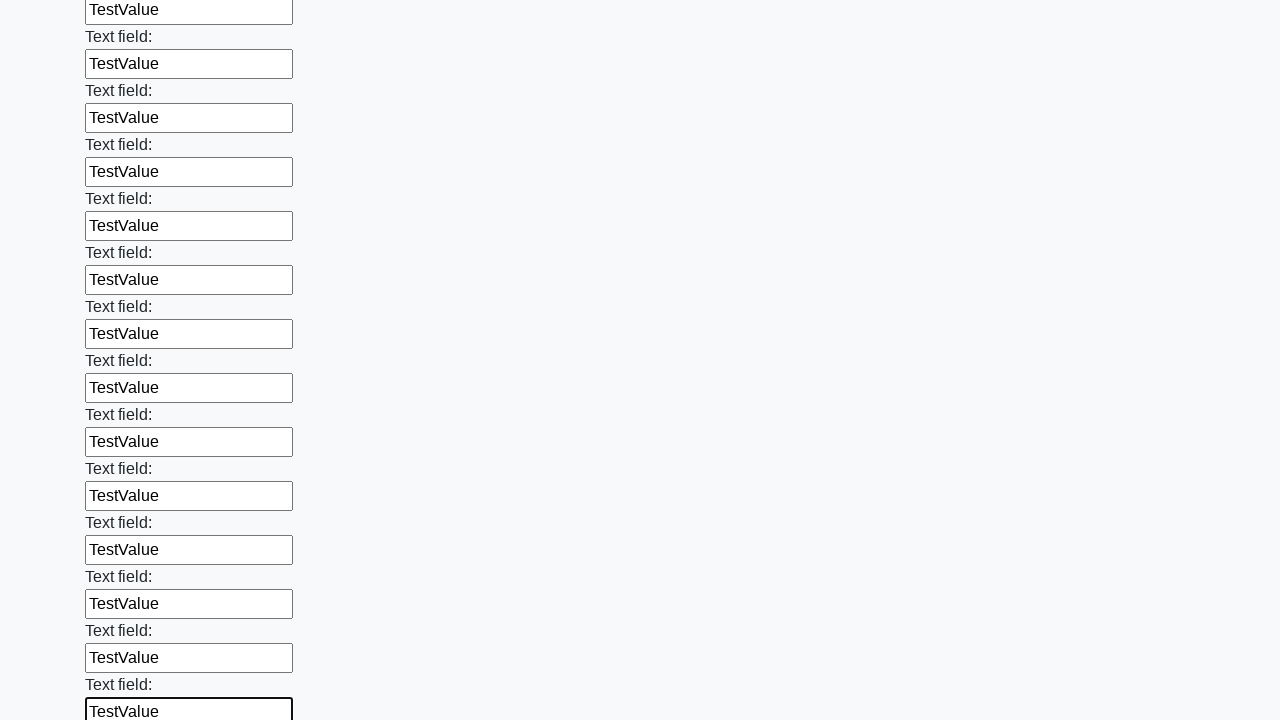

Filled a text input field with 'TestValue' on xpath=//input[@type='text'] >> nth=46
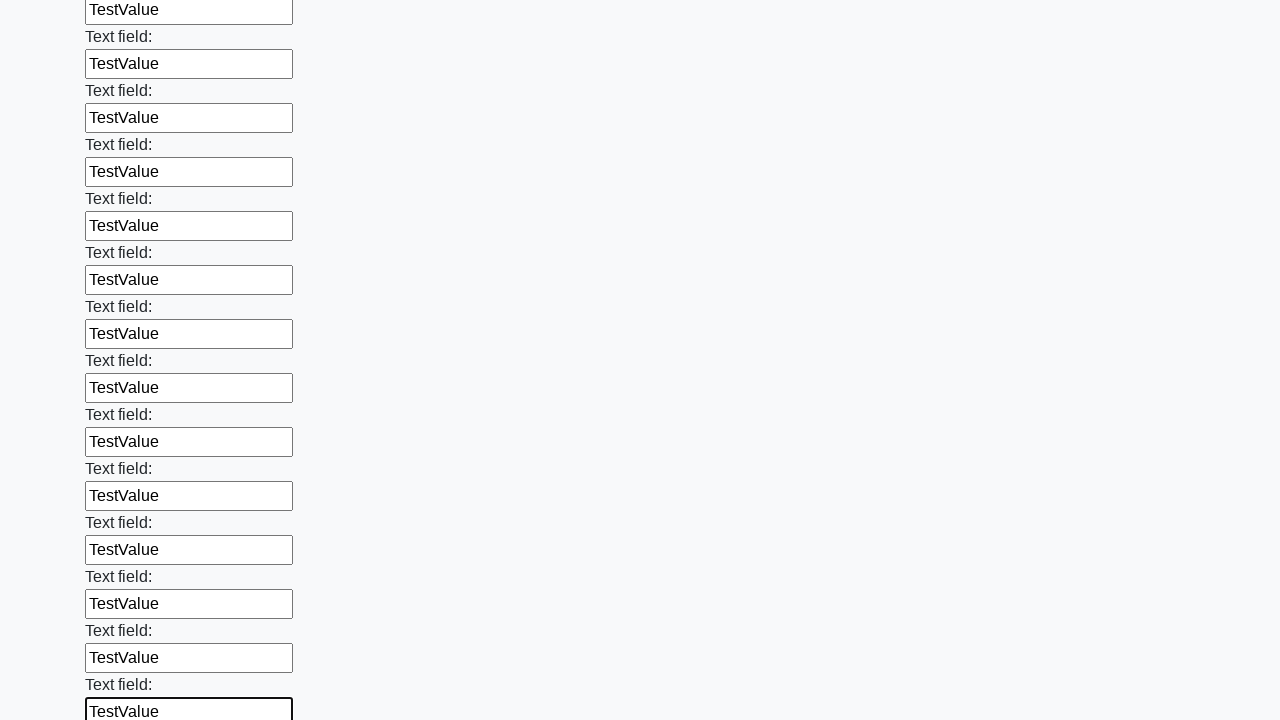

Filled a text input field with 'TestValue' on xpath=//input[@type='text'] >> nth=47
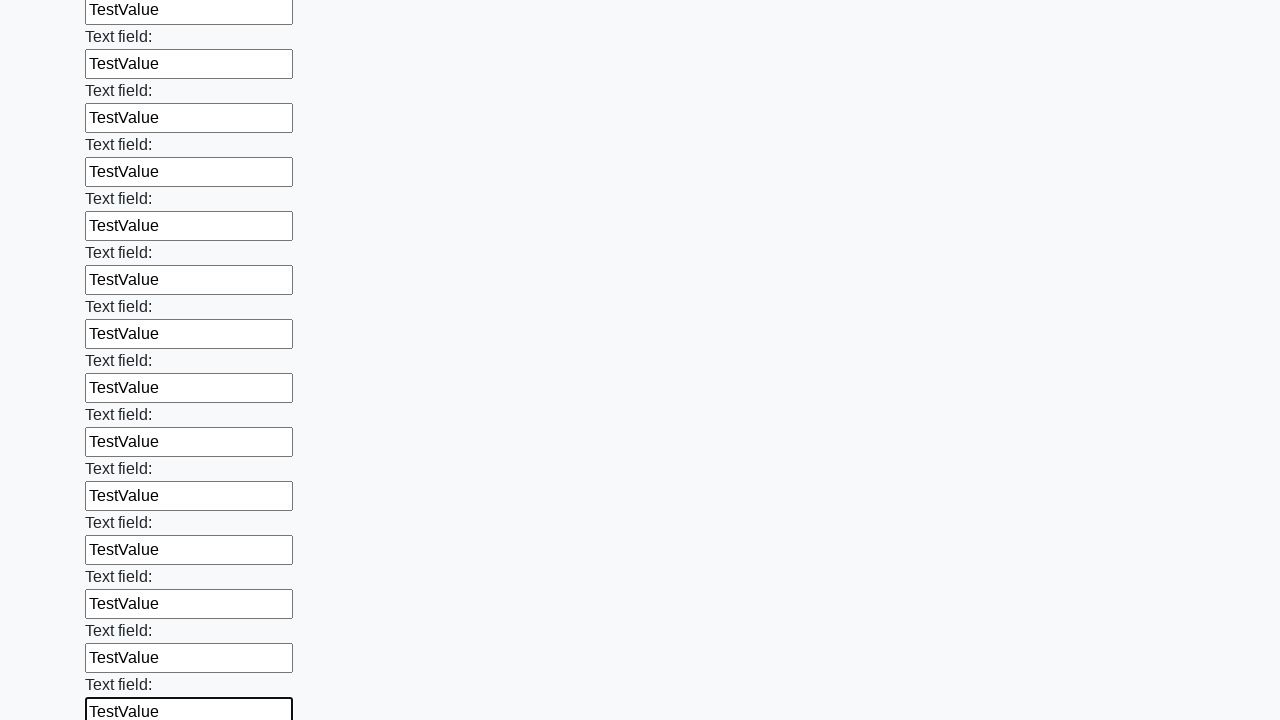

Filled a text input field with 'TestValue' on xpath=//input[@type='text'] >> nth=48
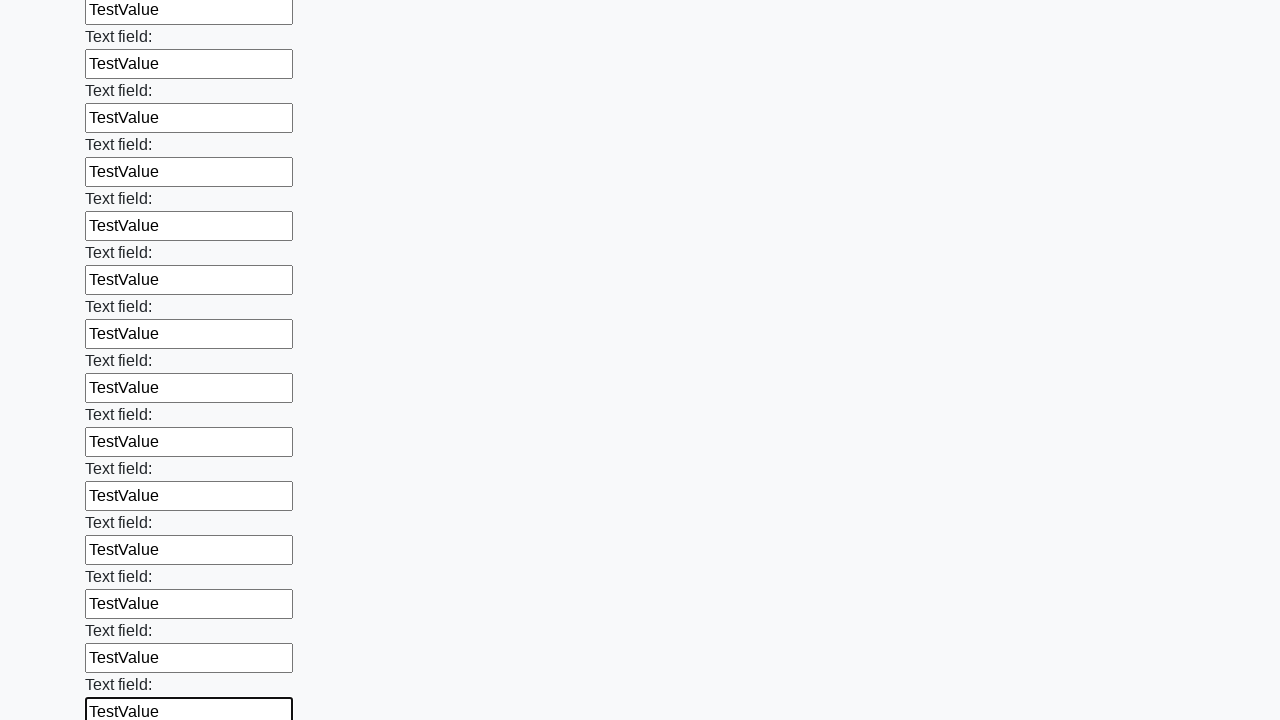

Filled a text input field with 'TestValue' on xpath=//input[@type='text'] >> nth=49
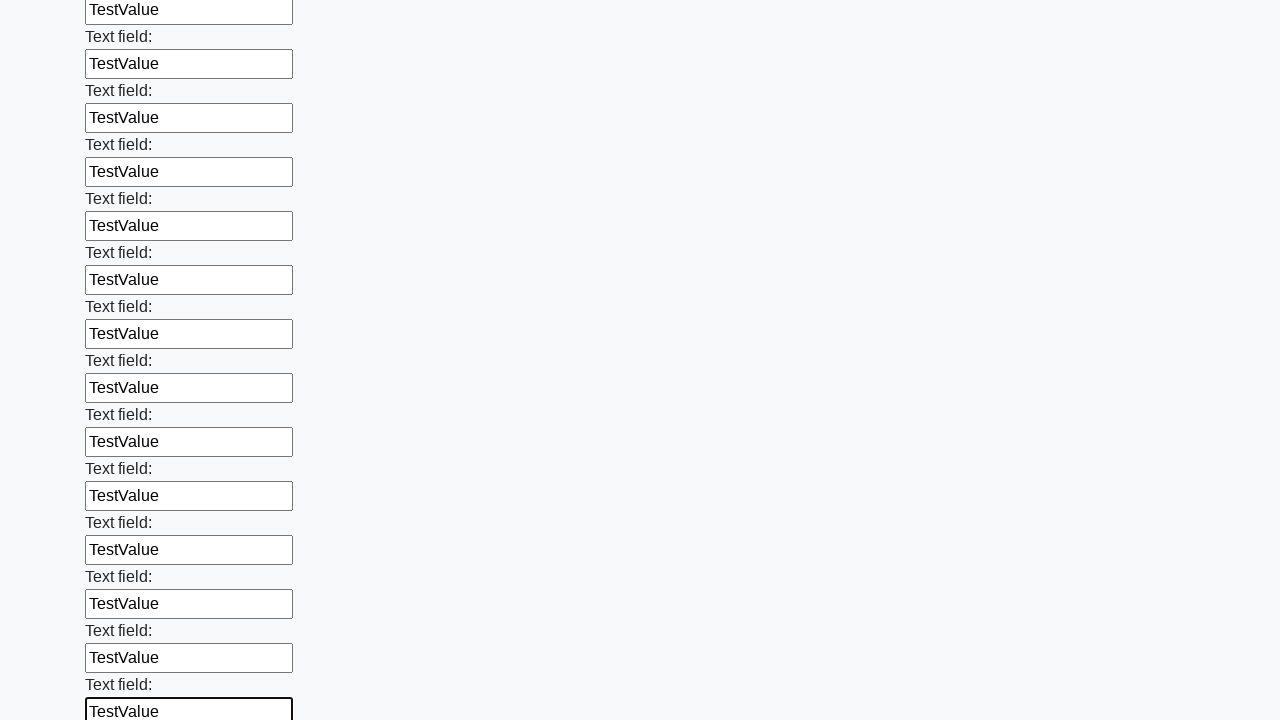

Filled a text input field with 'TestValue' on xpath=//input[@type='text'] >> nth=50
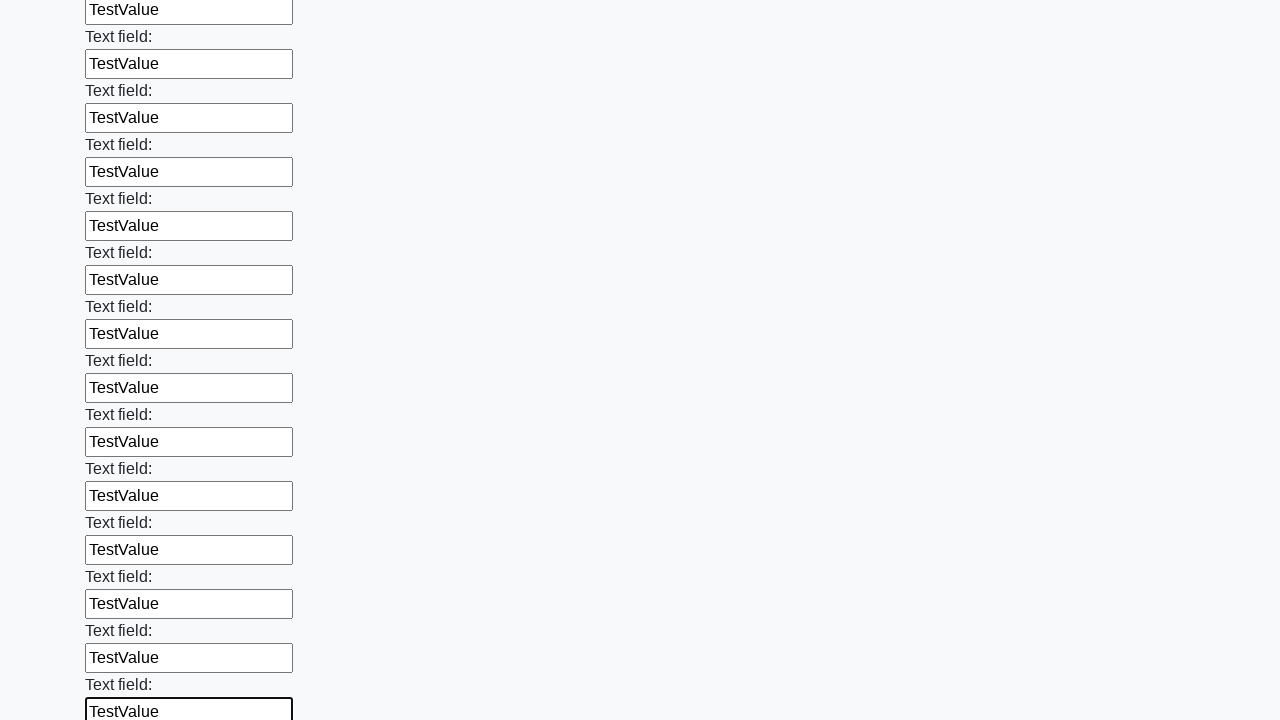

Filled a text input field with 'TestValue' on xpath=//input[@type='text'] >> nth=51
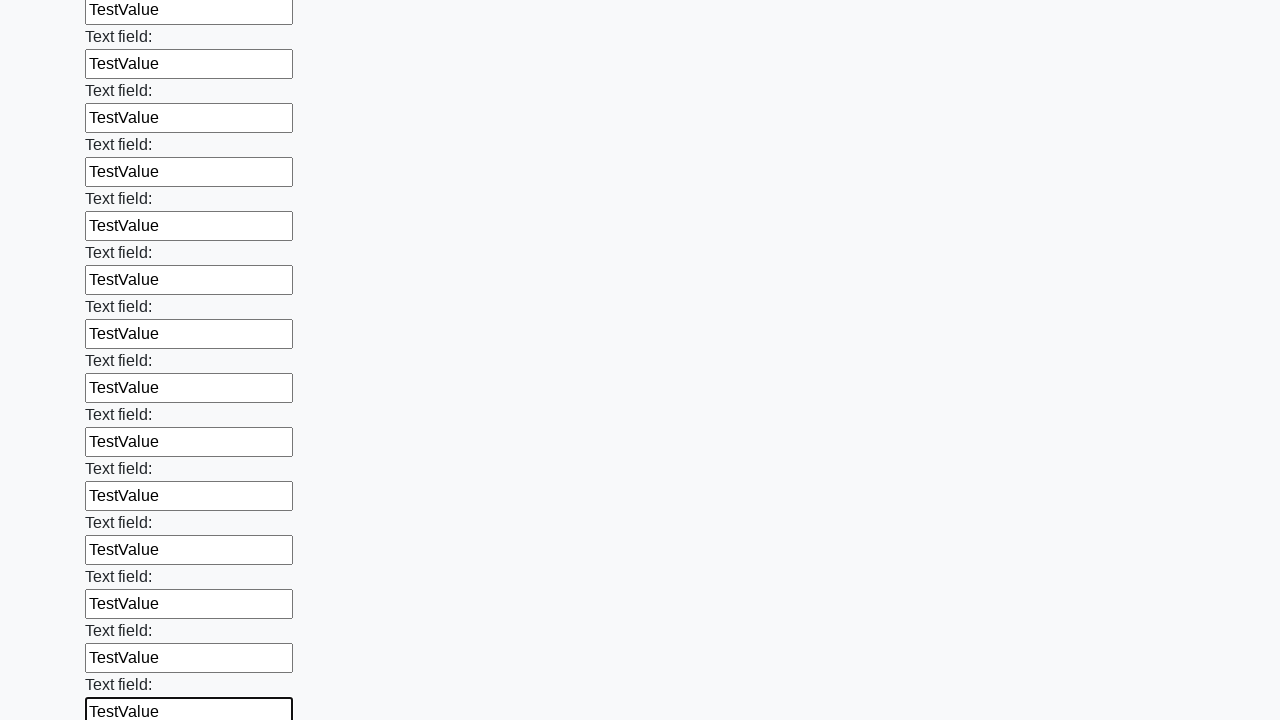

Filled a text input field with 'TestValue' on xpath=//input[@type='text'] >> nth=52
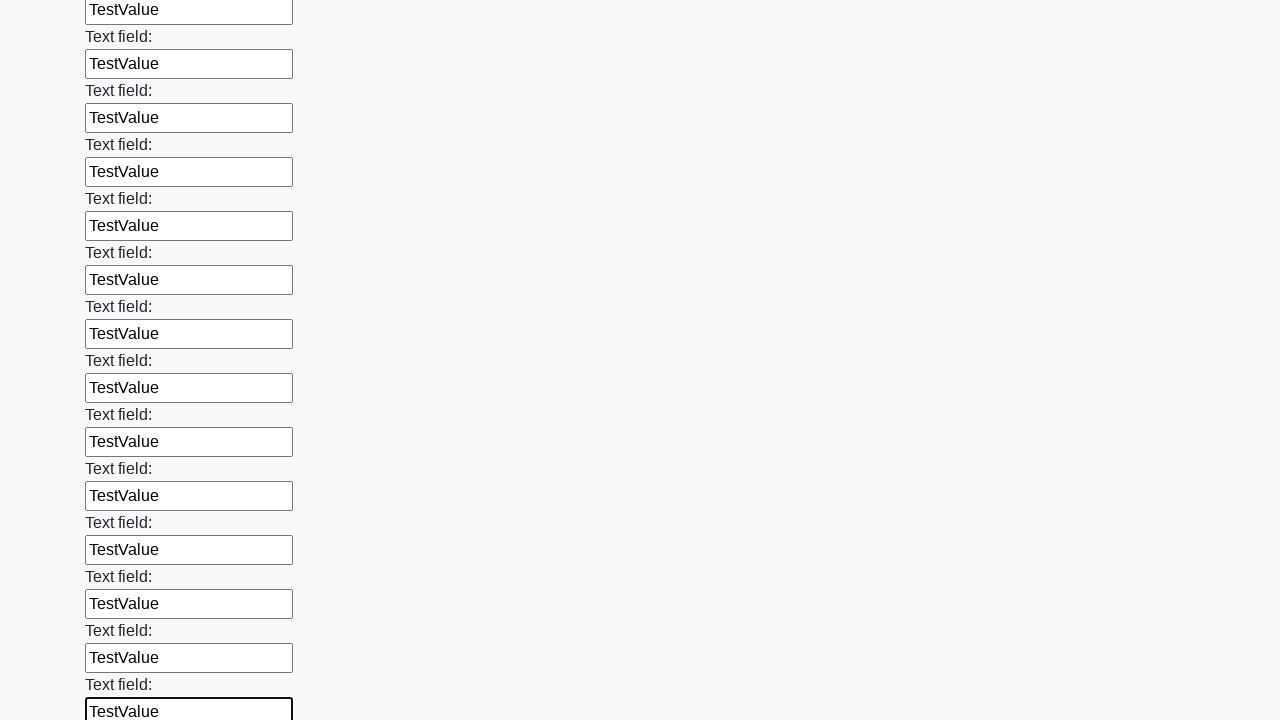

Filled a text input field with 'TestValue' on xpath=//input[@type='text'] >> nth=53
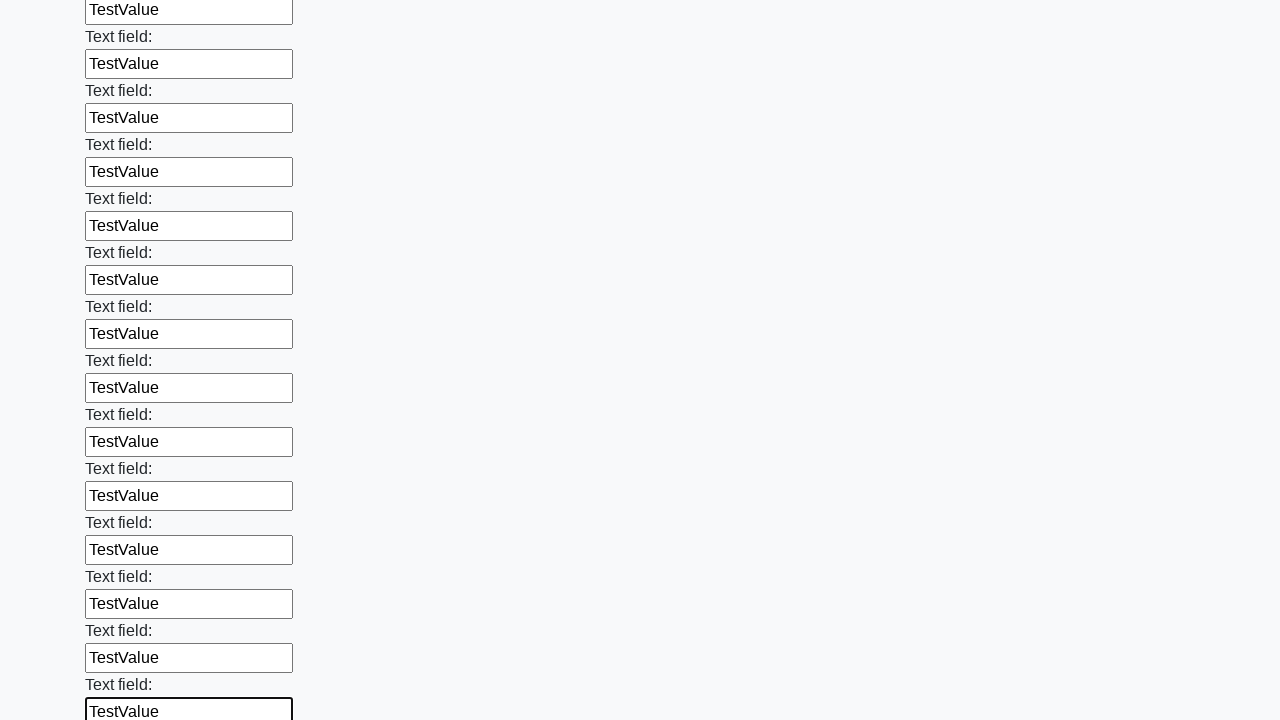

Filled a text input field with 'TestValue' on xpath=//input[@type='text'] >> nth=54
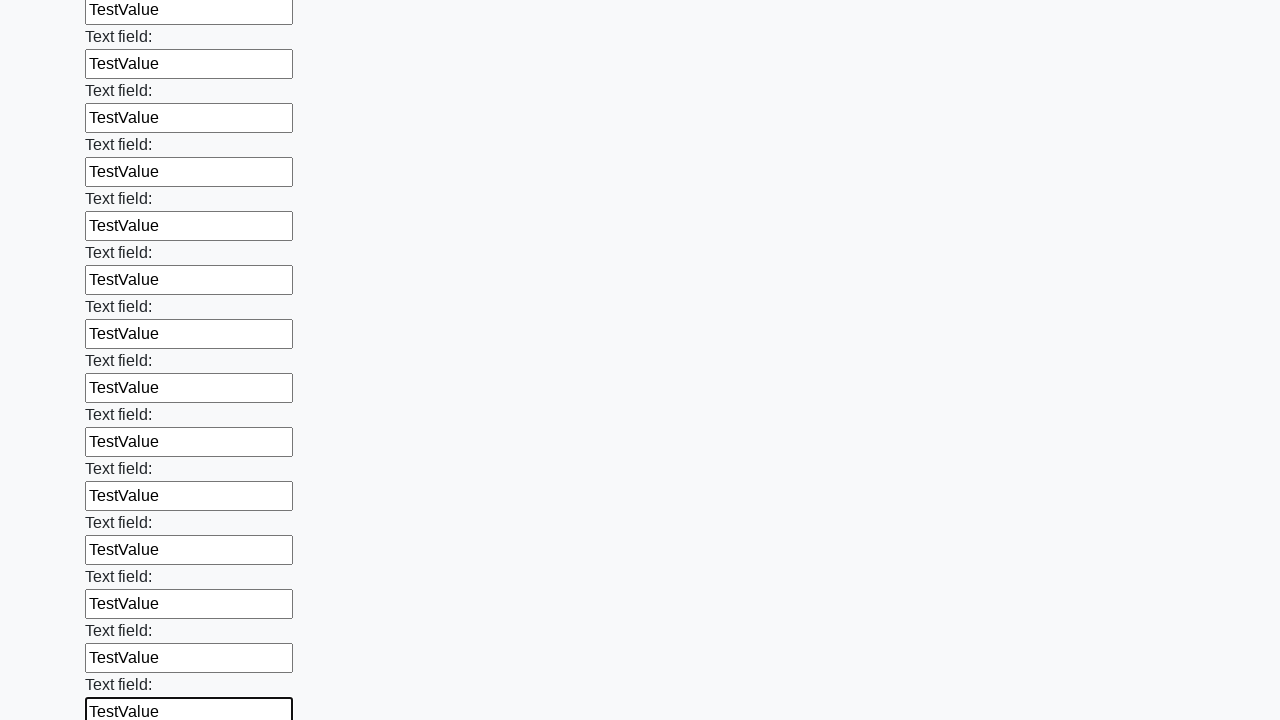

Filled a text input field with 'TestValue' on xpath=//input[@type='text'] >> nth=55
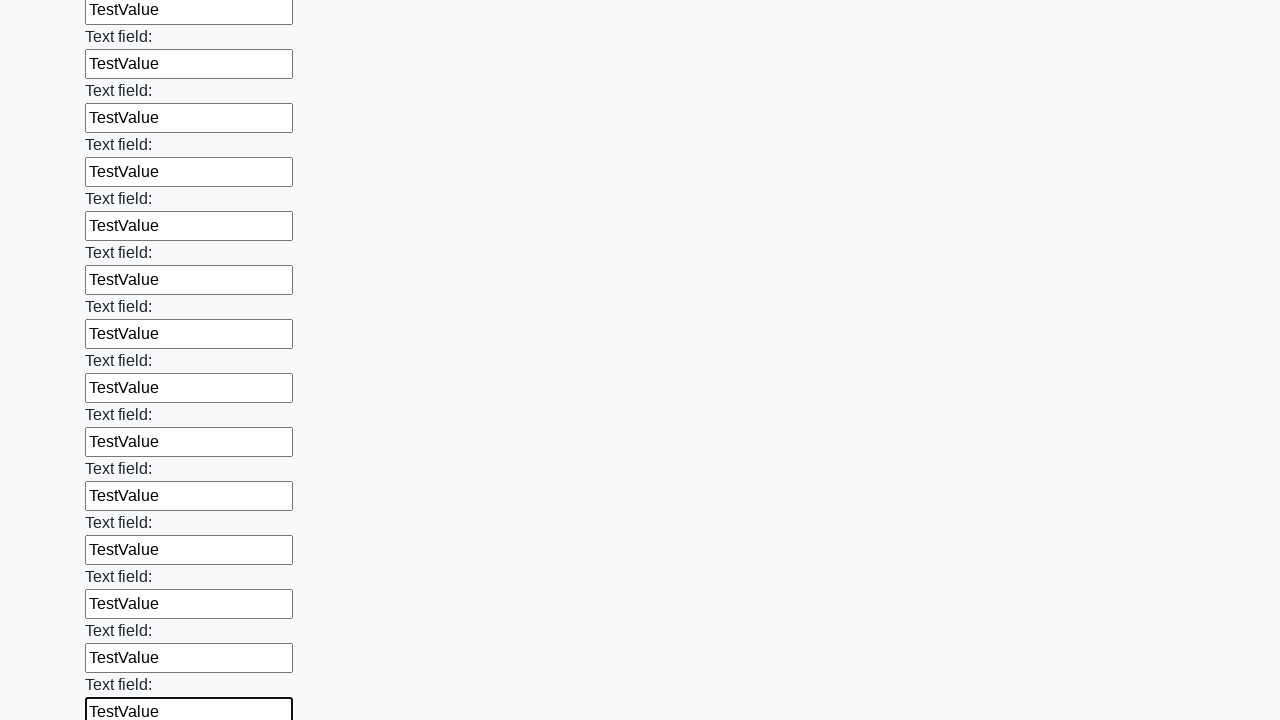

Filled a text input field with 'TestValue' on xpath=//input[@type='text'] >> nth=56
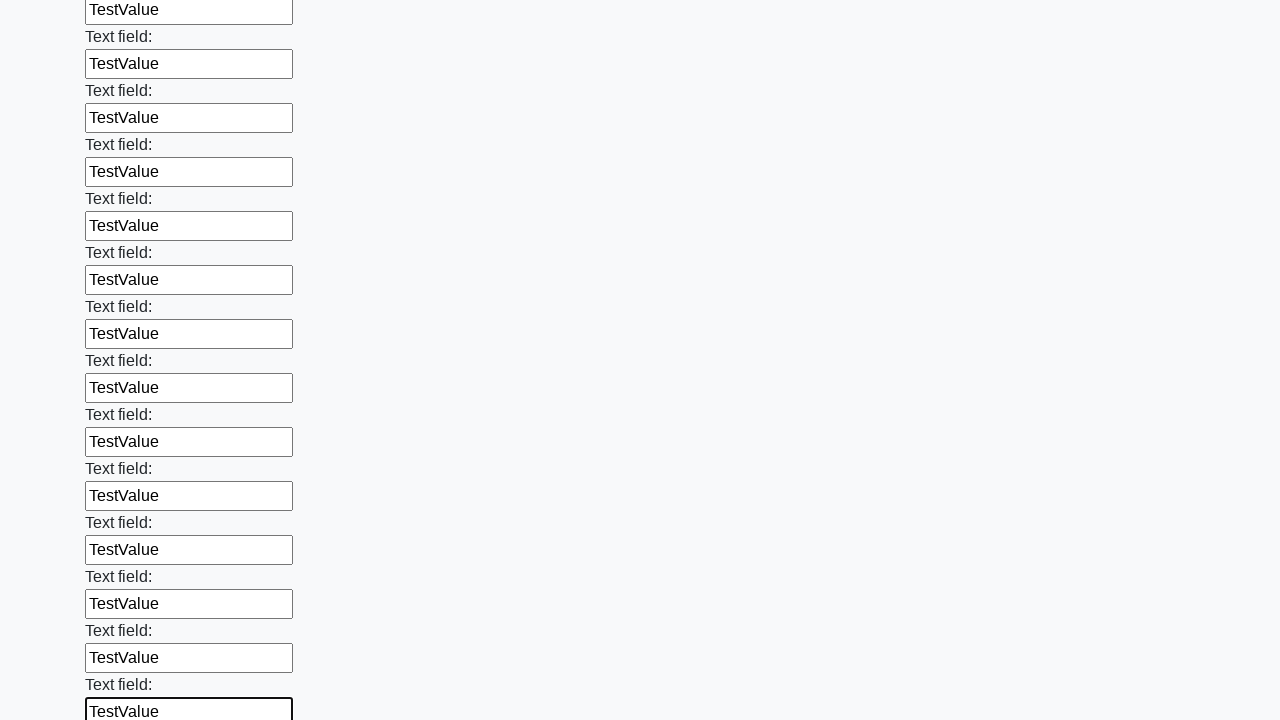

Filled a text input field with 'TestValue' on xpath=//input[@type='text'] >> nth=57
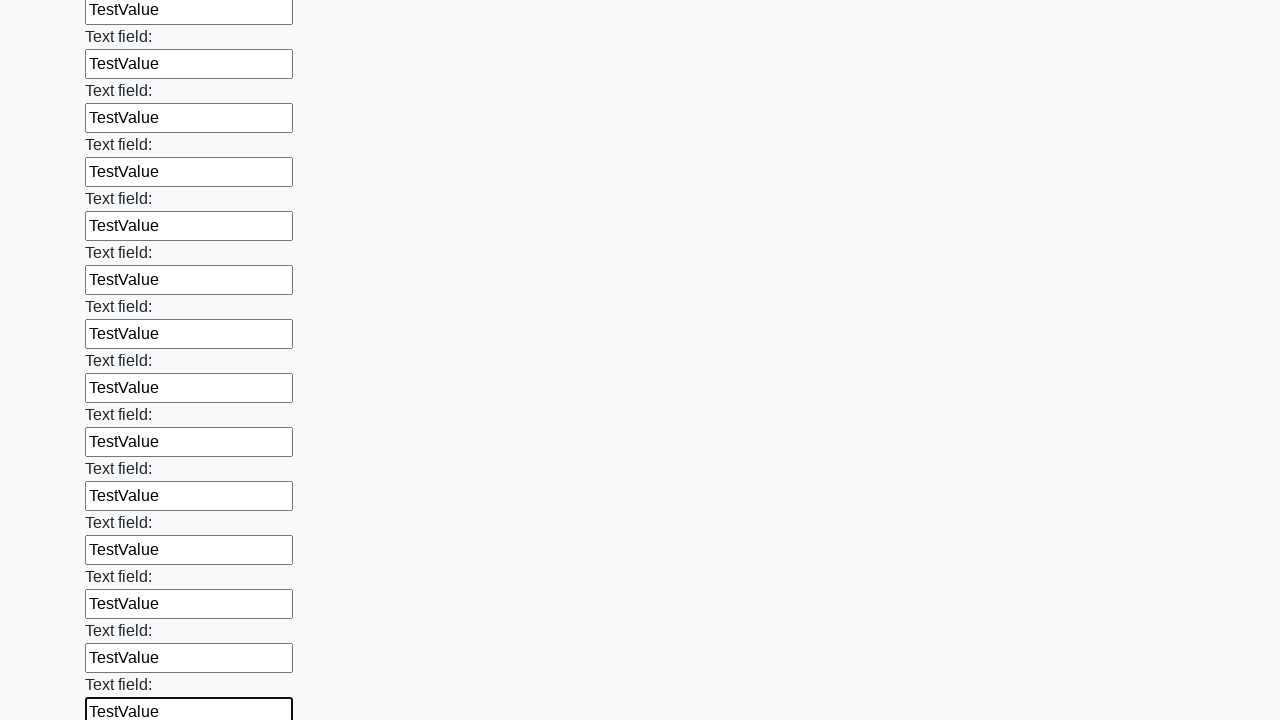

Filled a text input field with 'TestValue' on xpath=//input[@type='text'] >> nth=58
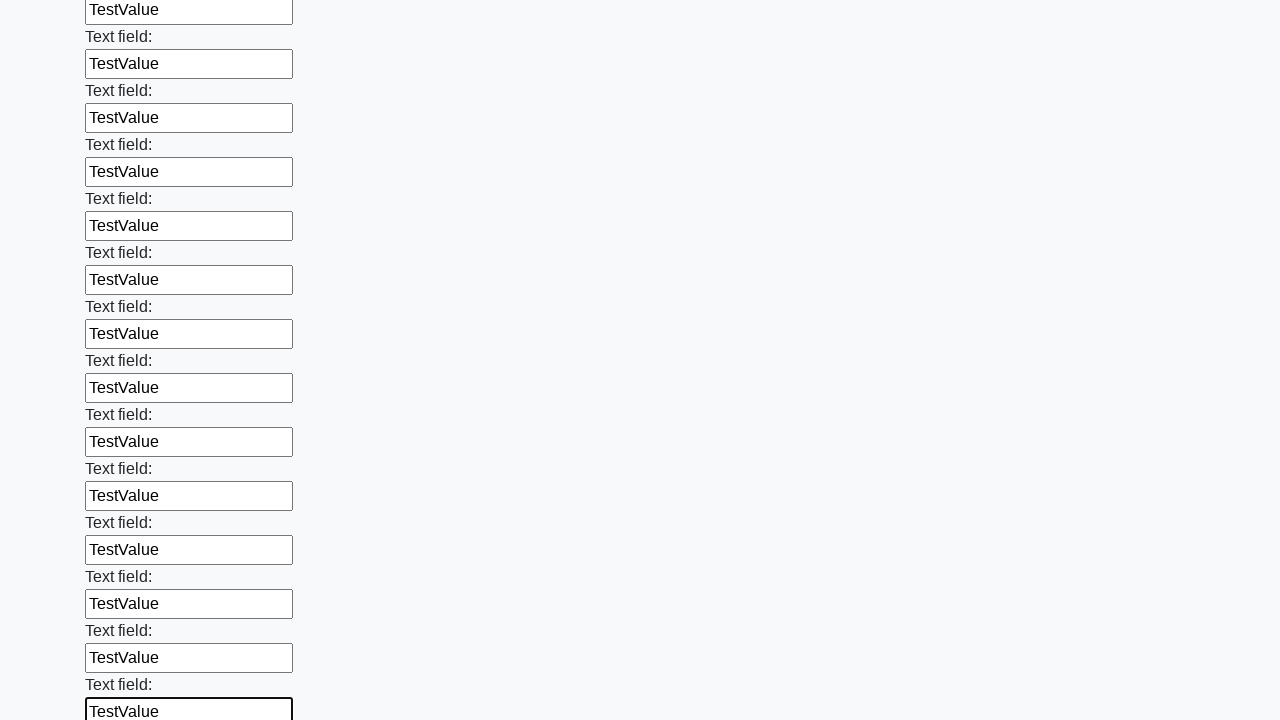

Filled a text input field with 'TestValue' on xpath=//input[@type='text'] >> nth=59
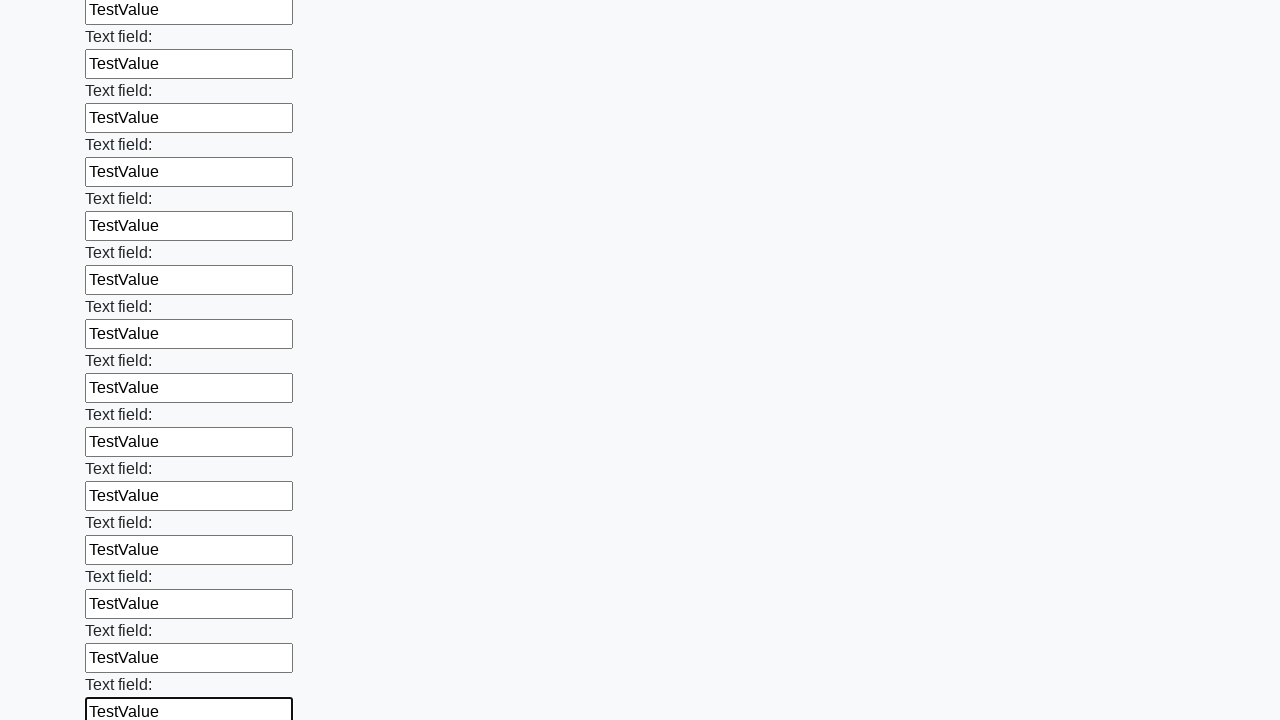

Filled a text input field with 'TestValue' on xpath=//input[@type='text'] >> nth=60
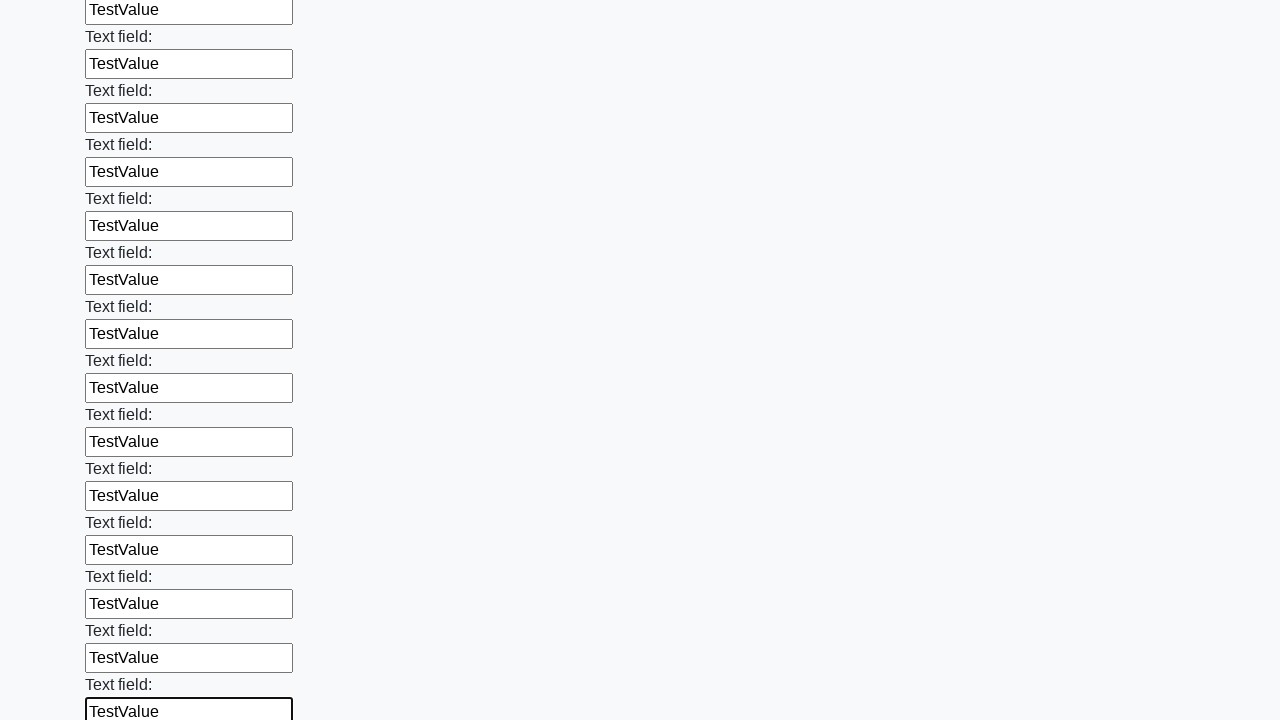

Filled a text input field with 'TestValue' on xpath=//input[@type='text'] >> nth=61
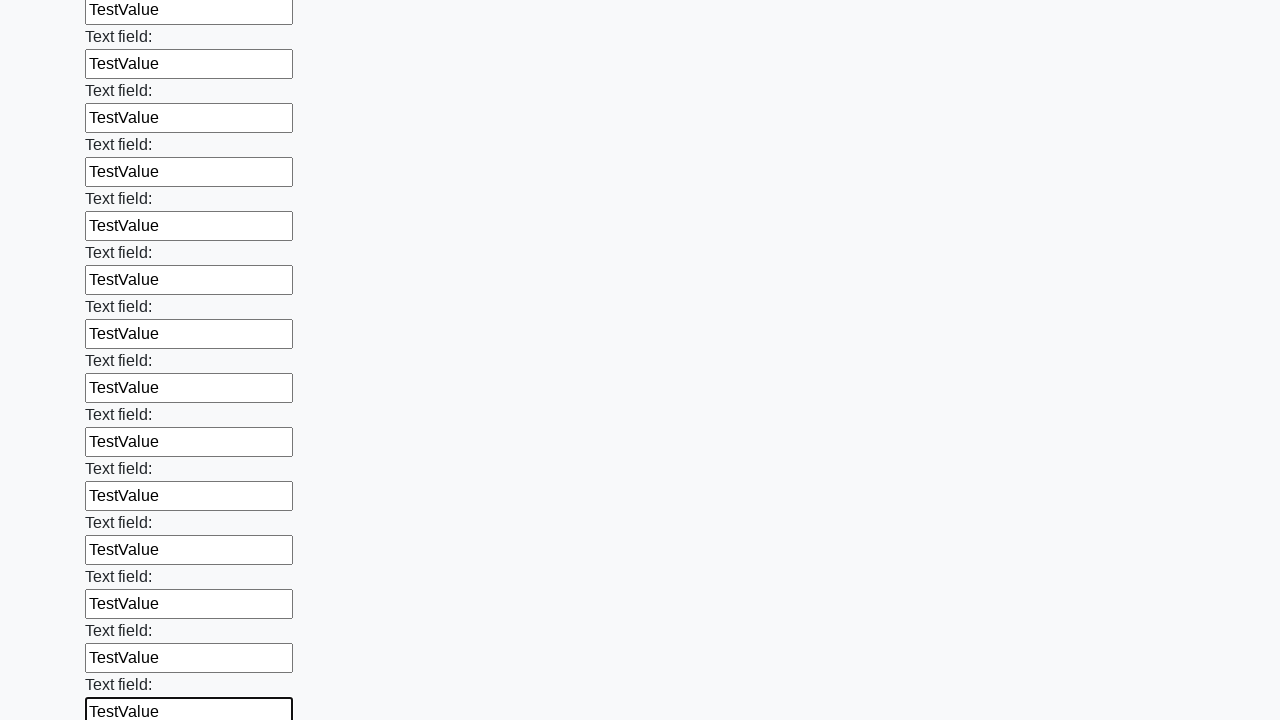

Filled a text input field with 'TestValue' on xpath=//input[@type='text'] >> nth=62
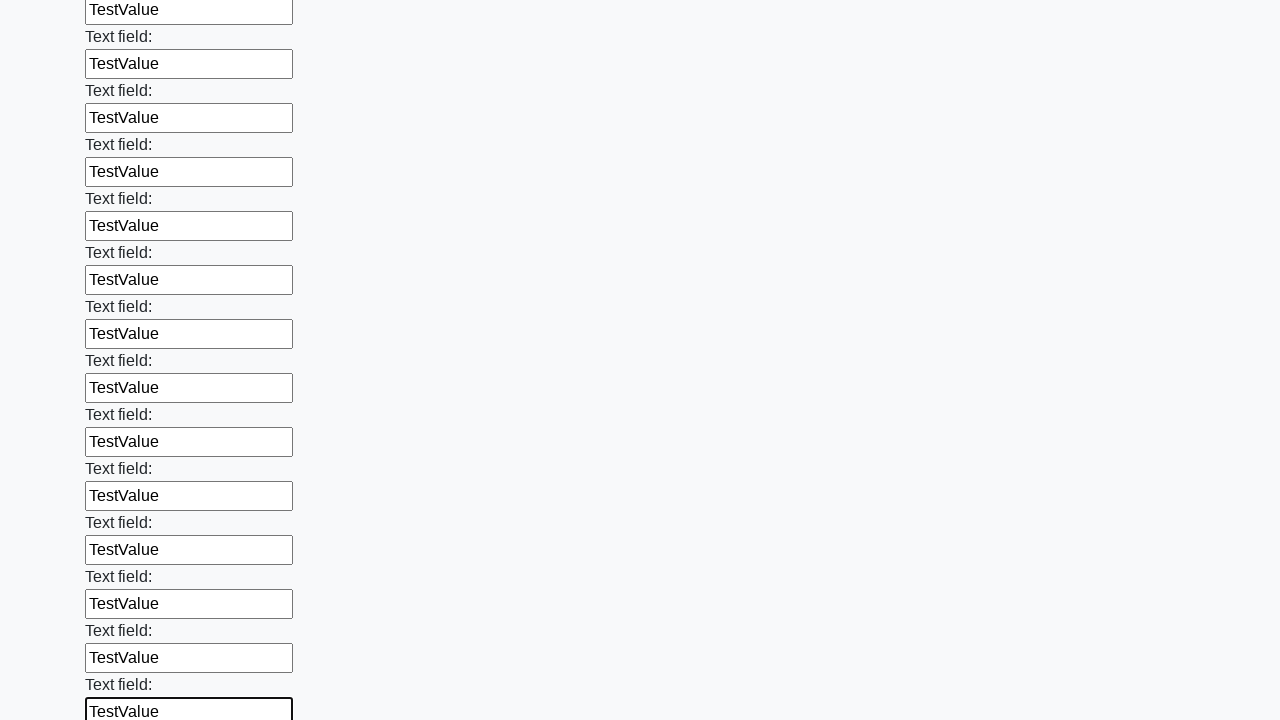

Filled a text input field with 'TestValue' on xpath=//input[@type='text'] >> nth=63
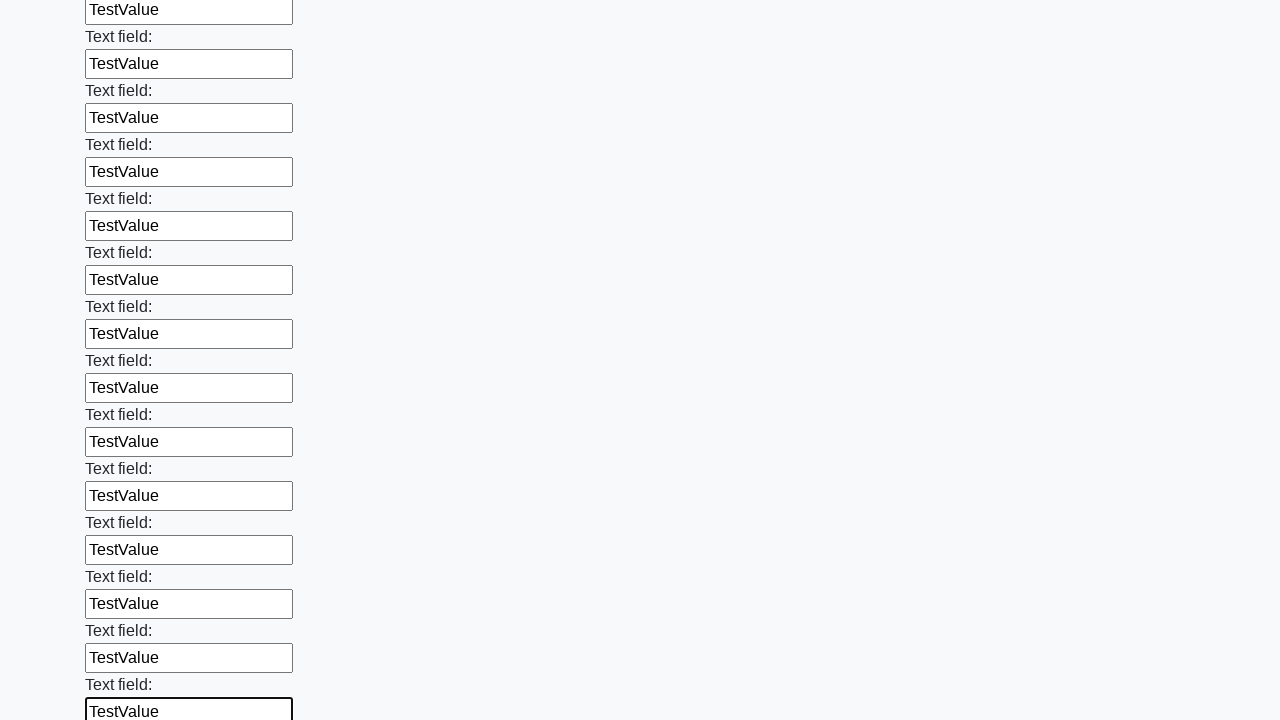

Filled a text input field with 'TestValue' on xpath=//input[@type='text'] >> nth=64
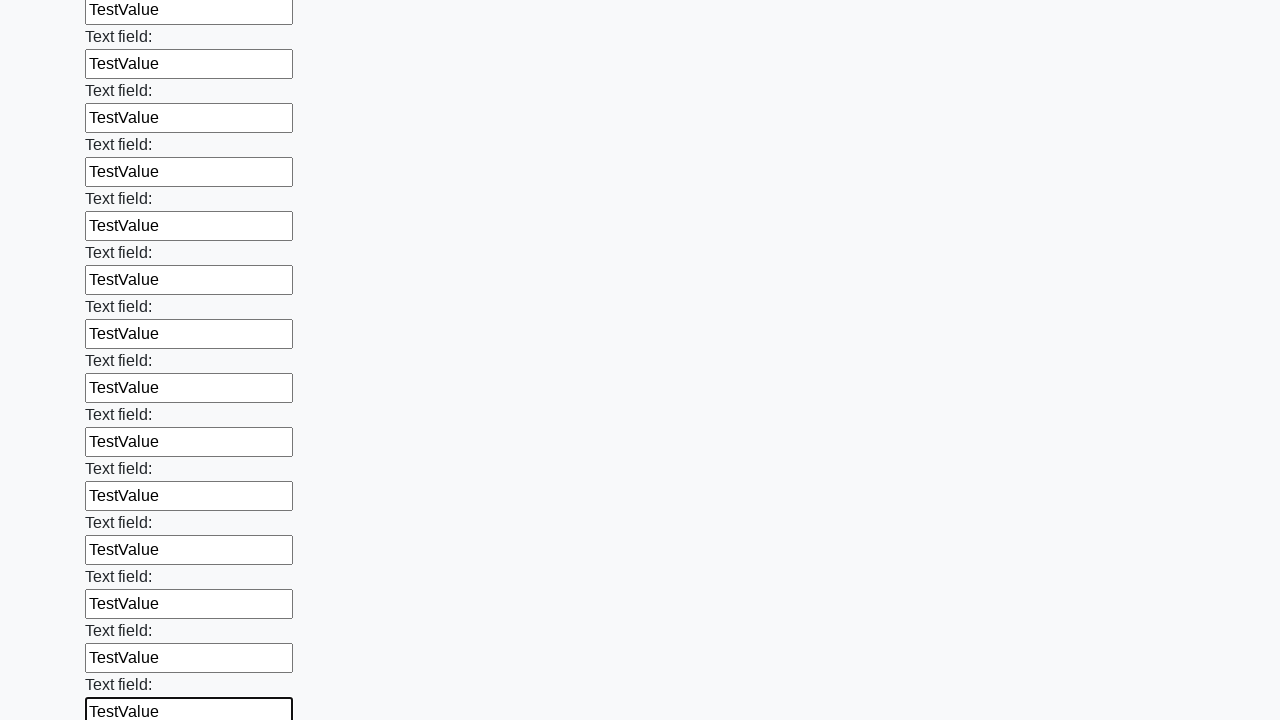

Filled a text input field with 'TestValue' on xpath=//input[@type='text'] >> nth=65
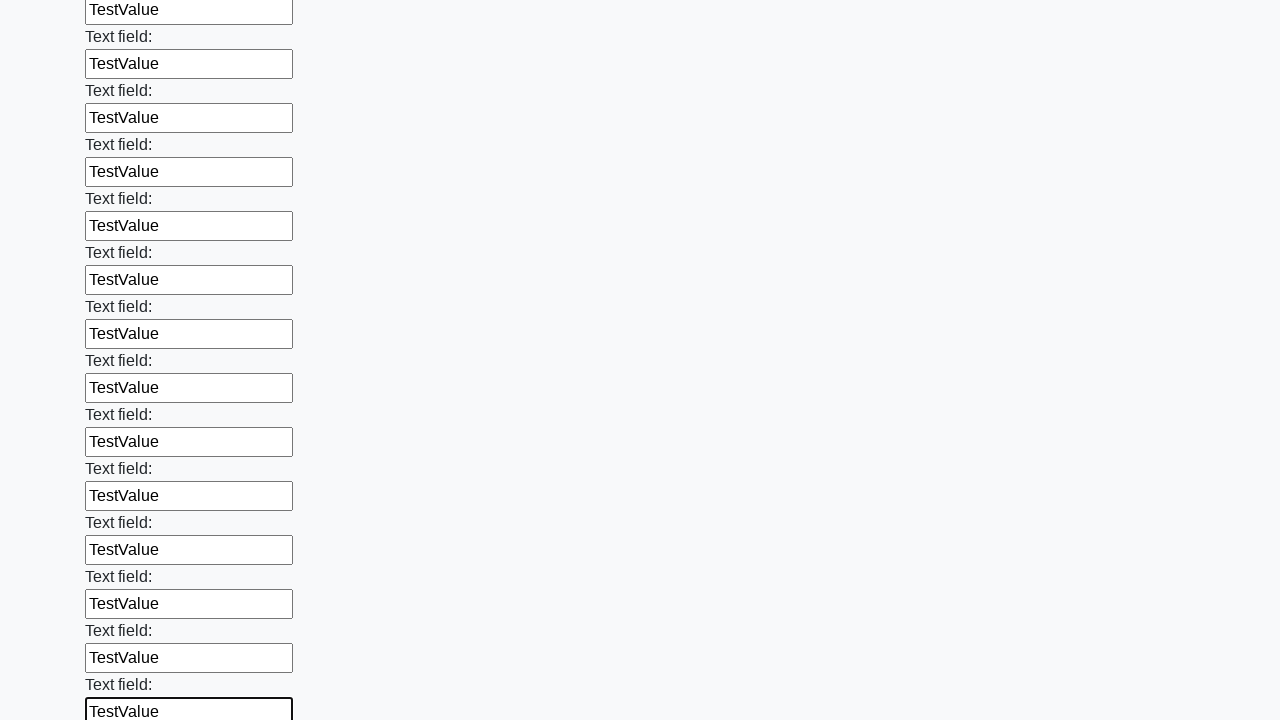

Filled a text input field with 'TestValue' on xpath=//input[@type='text'] >> nth=66
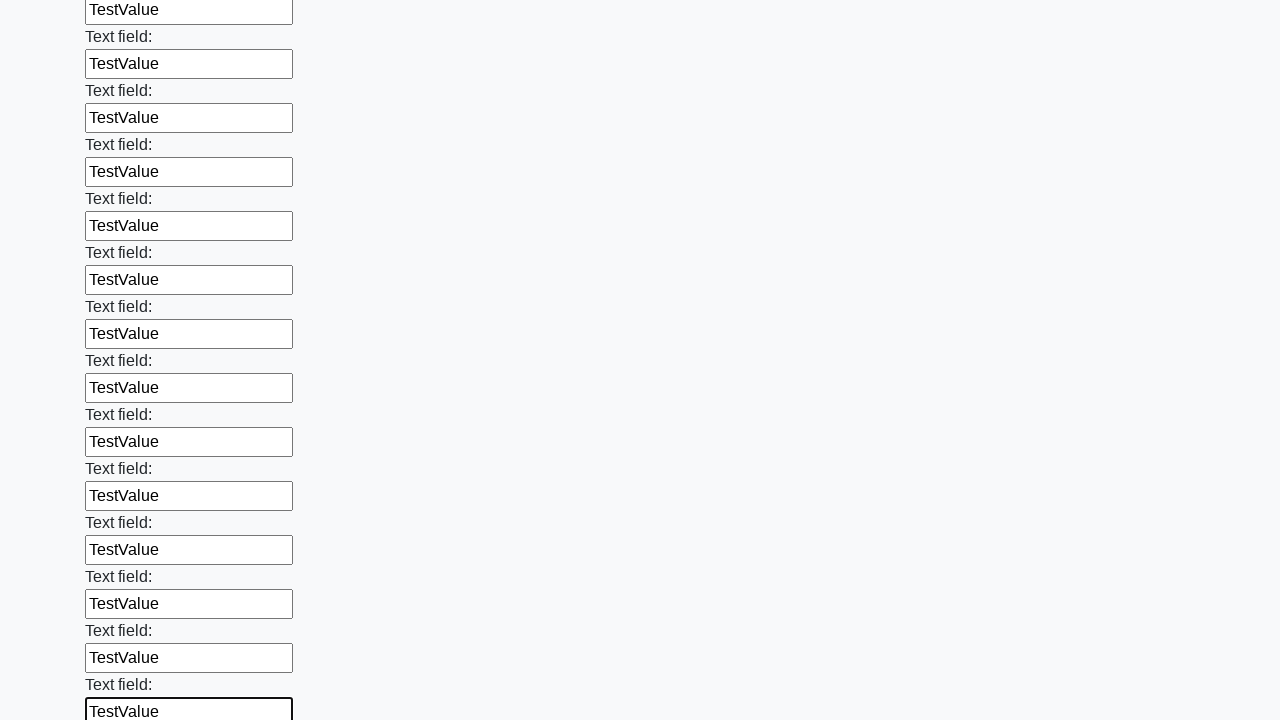

Filled a text input field with 'TestValue' on xpath=//input[@type='text'] >> nth=67
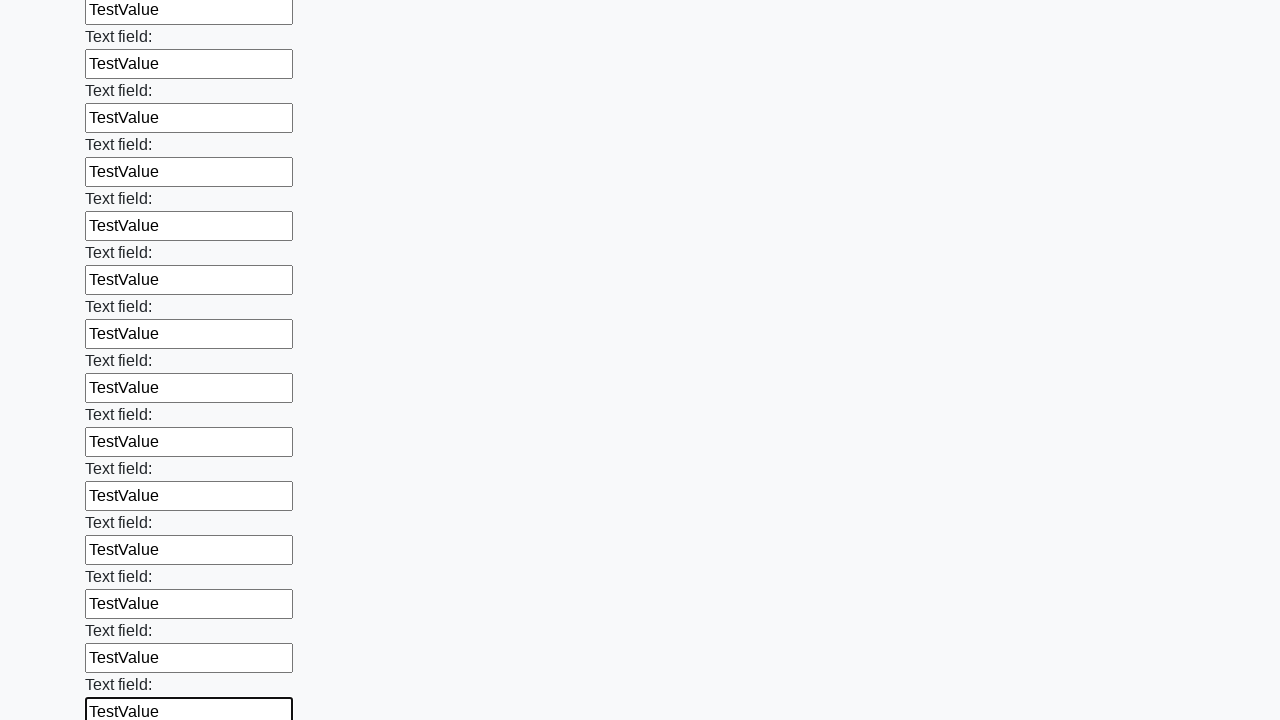

Filled a text input field with 'TestValue' on xpath=//input[@type='text'] >> nth=68
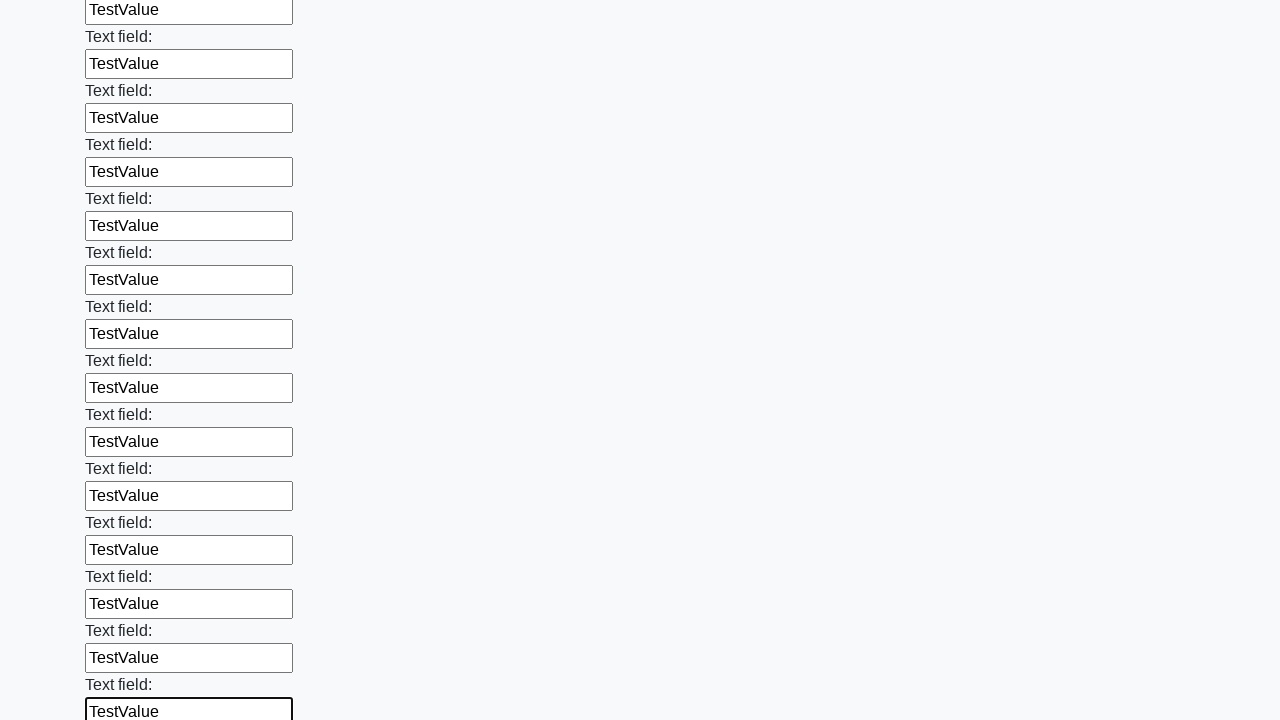

Filled a text input field with 'TestValue' on xpath=//input[@type='text'] >> nth=69
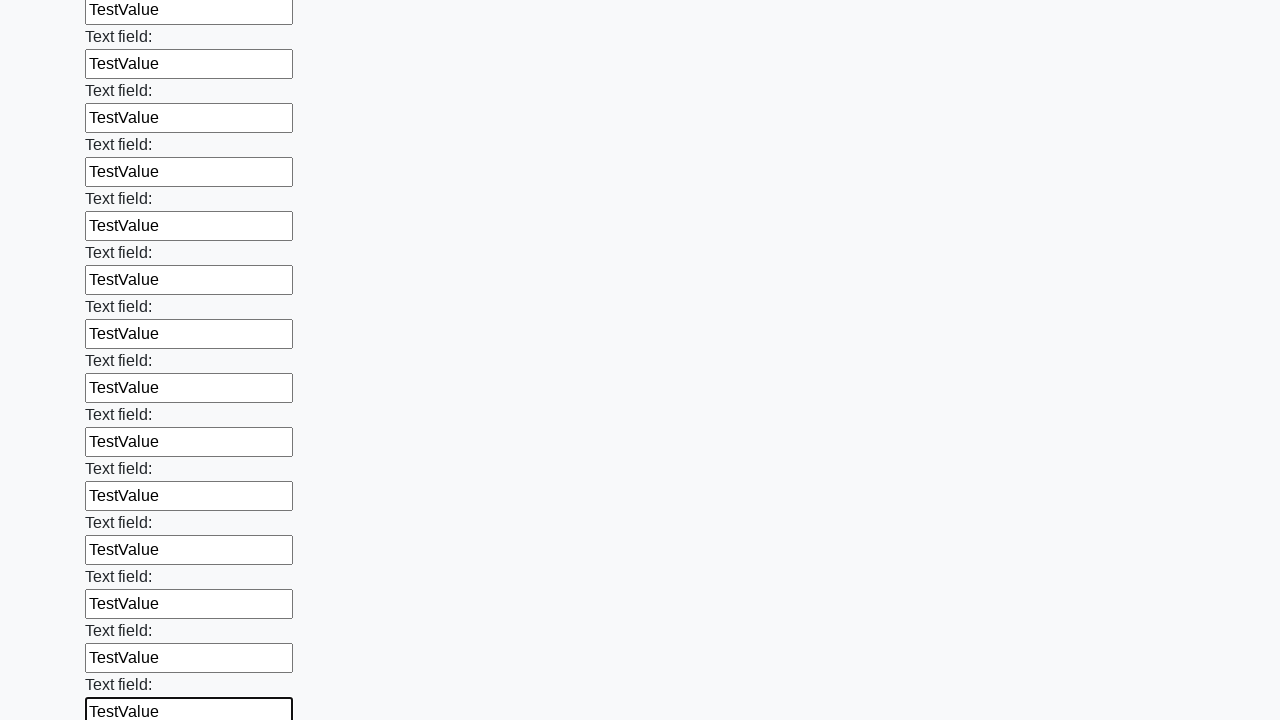

Filled a text input field with 'TestValue' on xpath=//input[@type='text'] >> nth=70
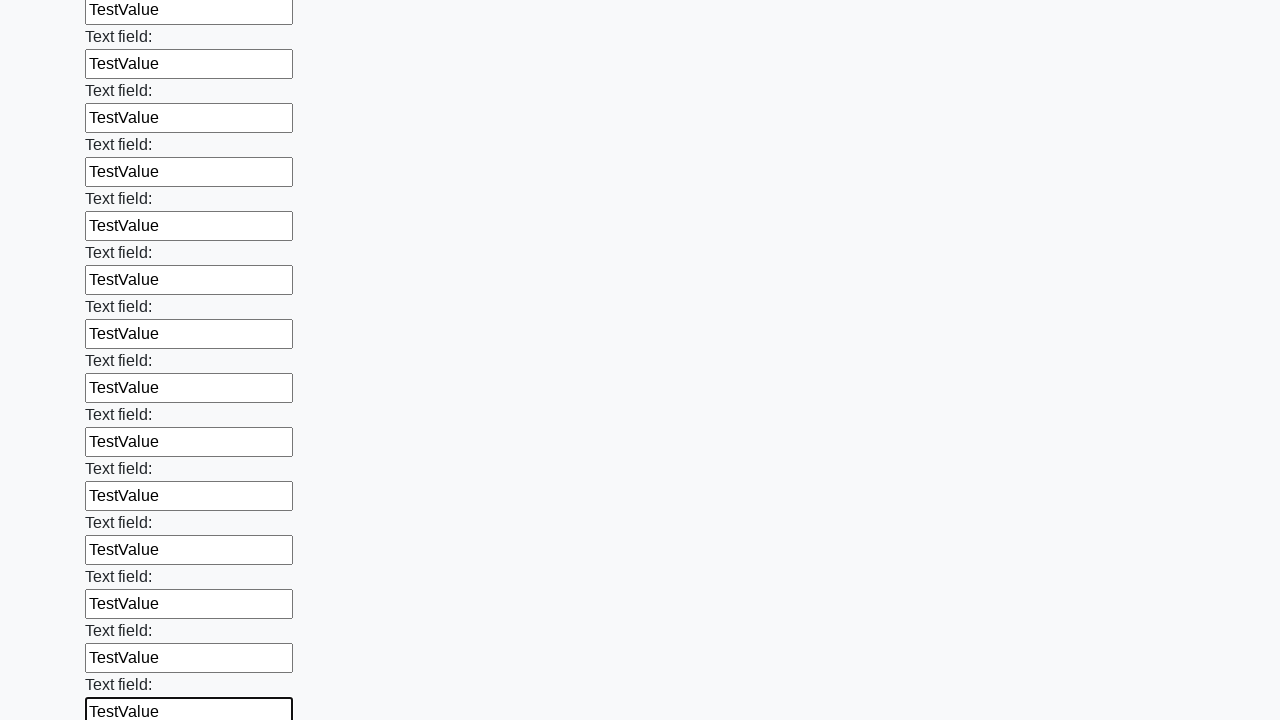

Filled a text input field with 'TestValue' on xpath=//input[@type='text'] >> nth=71
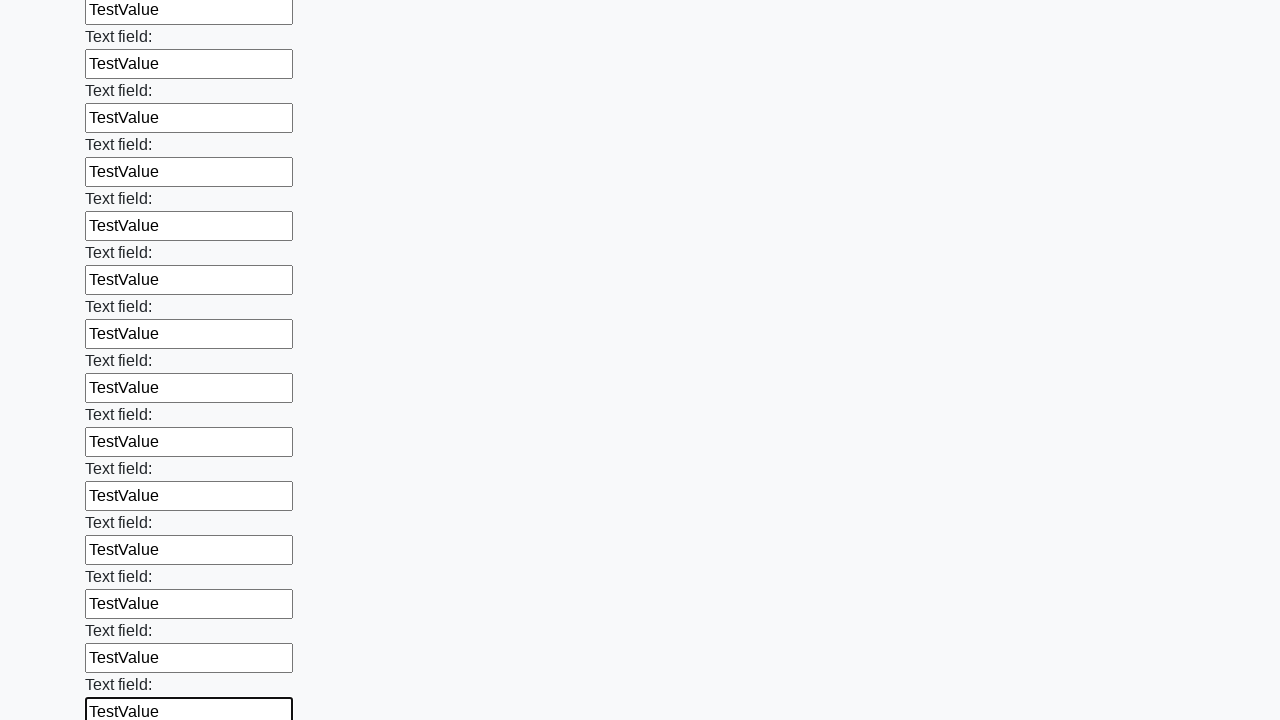

Filled a text input field with 'TestValue' on xpath=//input[@type='text'] >> nth=72
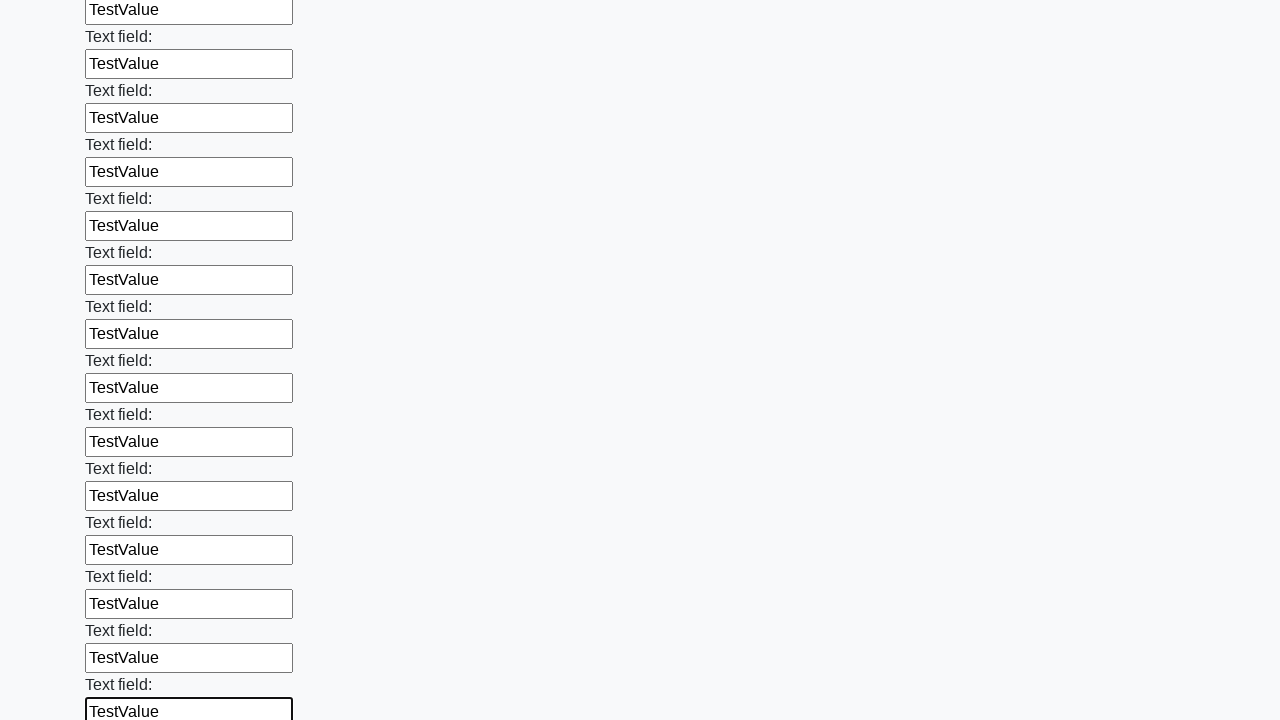

Filled a text input field with 'TestValue' on xpath=//input[@type='text'] >> nth=73
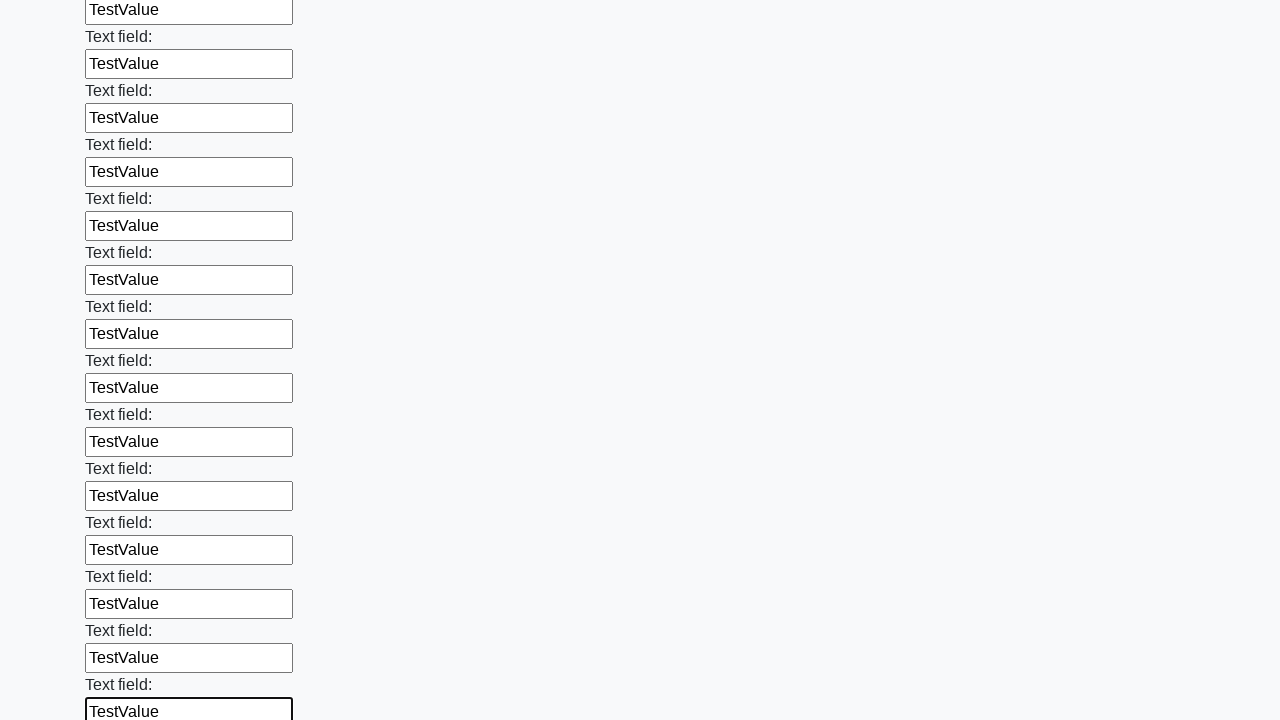

Filled a text input field with 'TestValue' on xpath=//input[@type='text'] >> nth=74
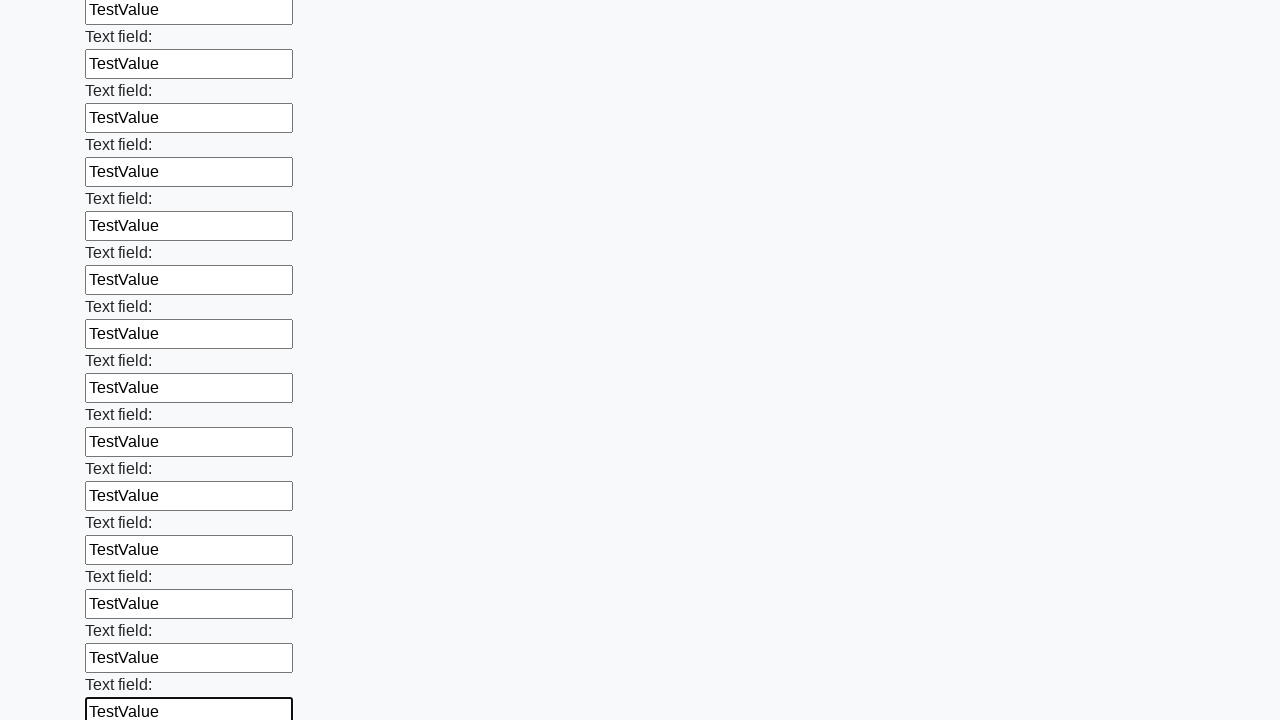

Filled a text input field with 'TestValue' on xpath=//input[@type='text'] >> nth=75
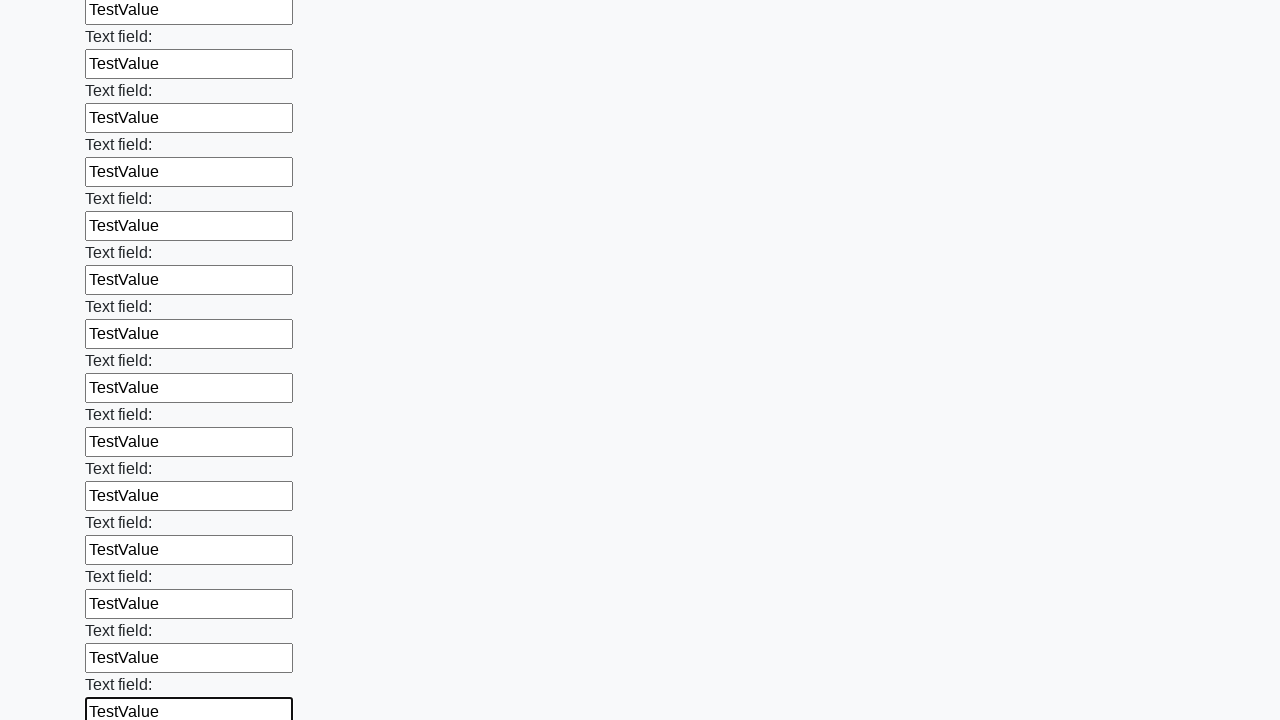

Filled a text input field with 'TestValue' on xpath=//input[@type='text'] >> nth=76
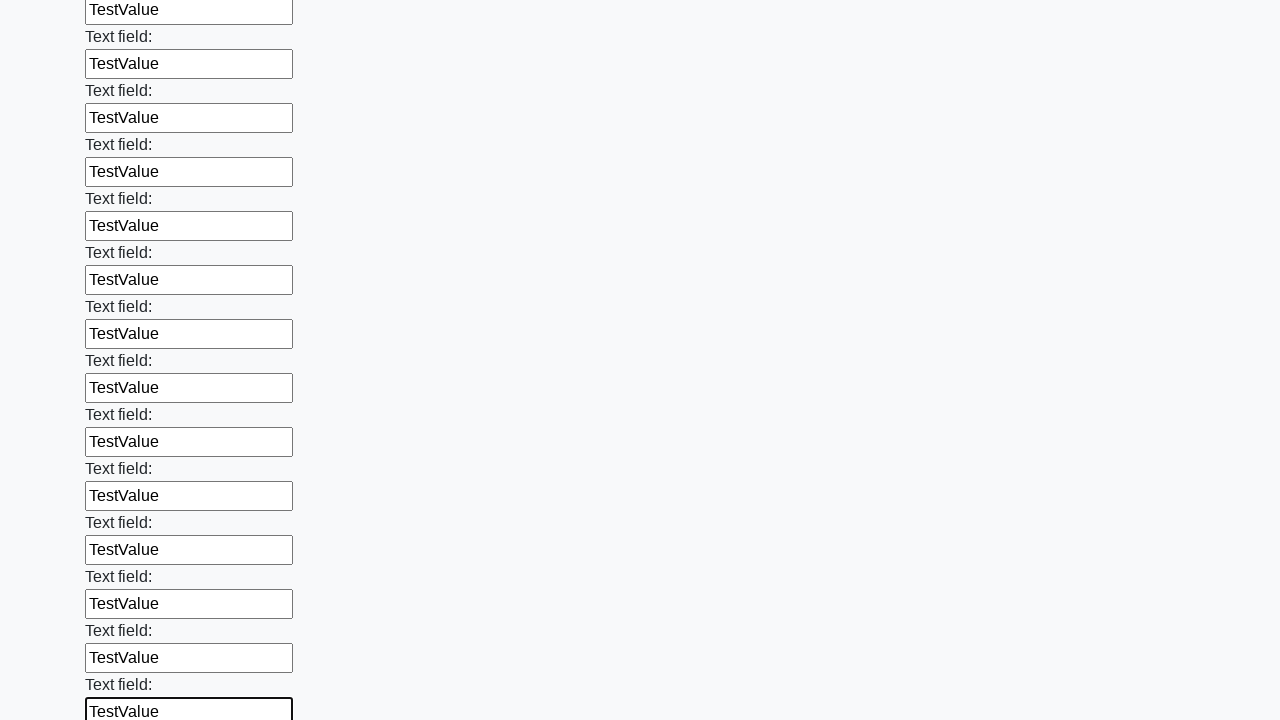

Filled a text input field with 'TestValue' on xpath=//input[@type='text'] >> nth=77
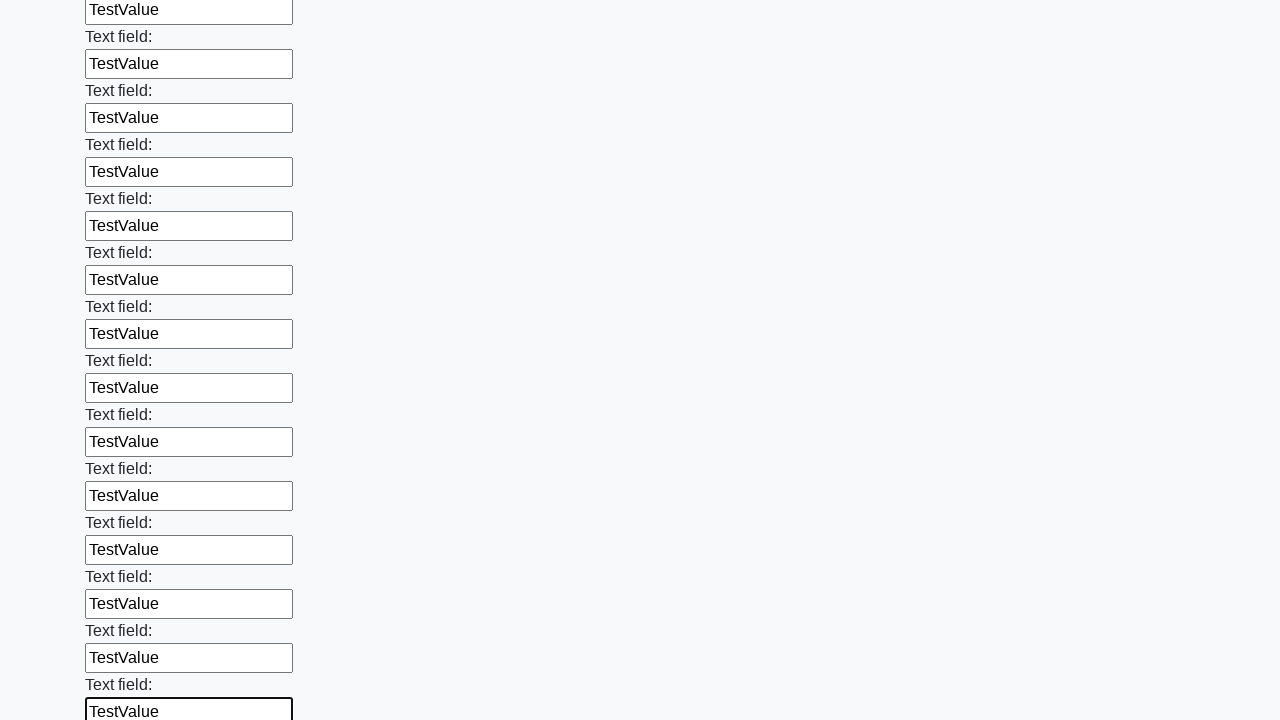

Filled a text input field with 'TestValue' on xpath=//input[@type='text'] >> nth=78
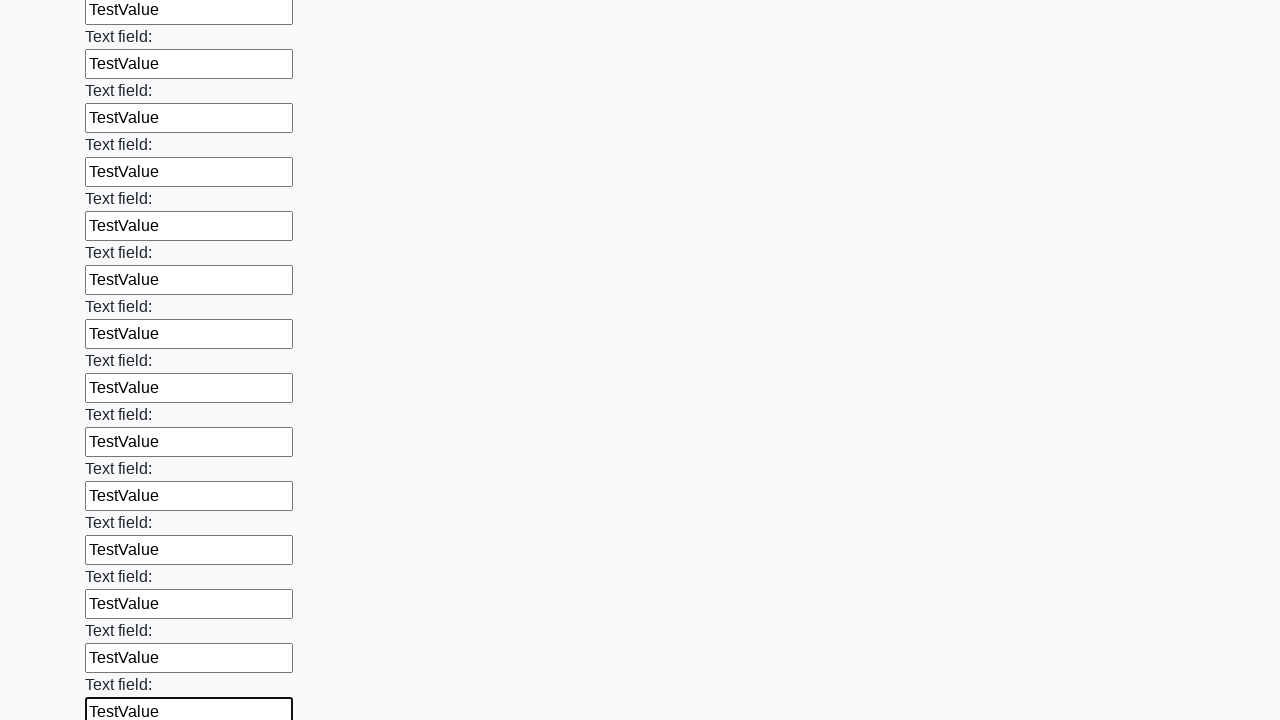

Filled a text input field with 'TestValue' on xpath=//input[@type='text'] >> nth=79
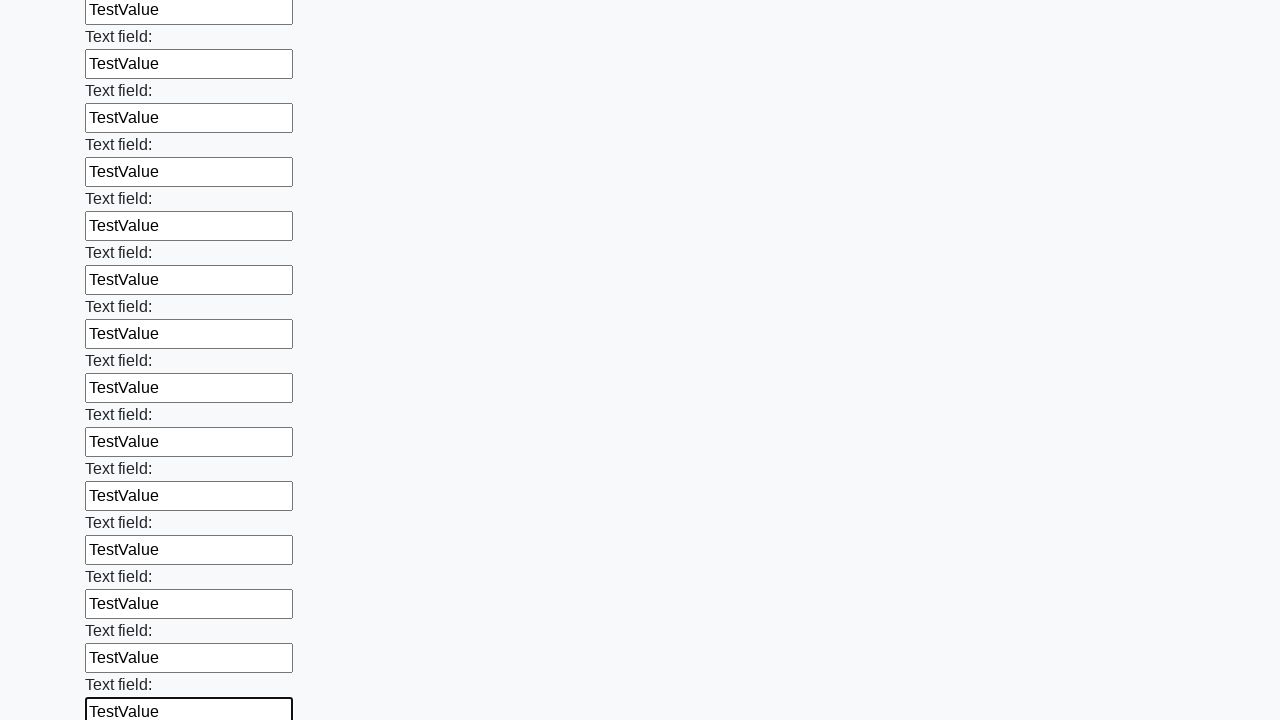

Filled a text input field with 'TestValue' on xpath=//input[@type='text'] >> nth=80
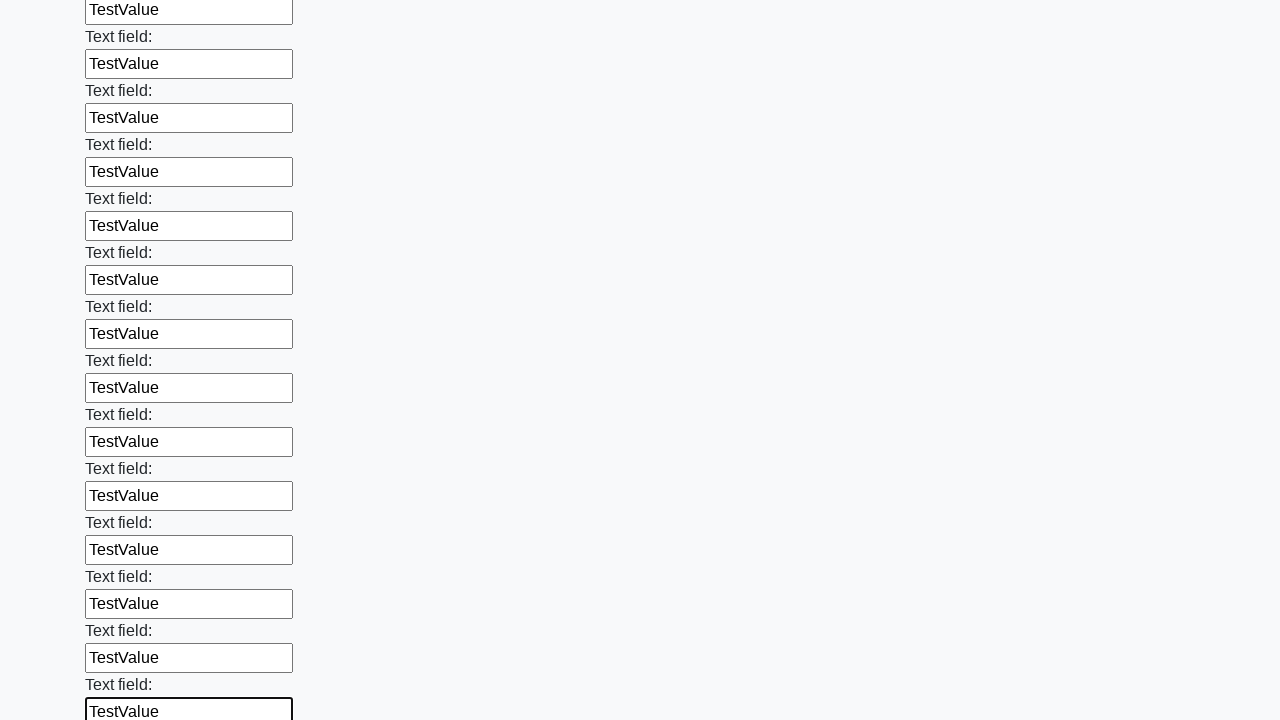

Filled a text input field with 'TestValue' on xpath=//input[@type='text'] >> nth=81
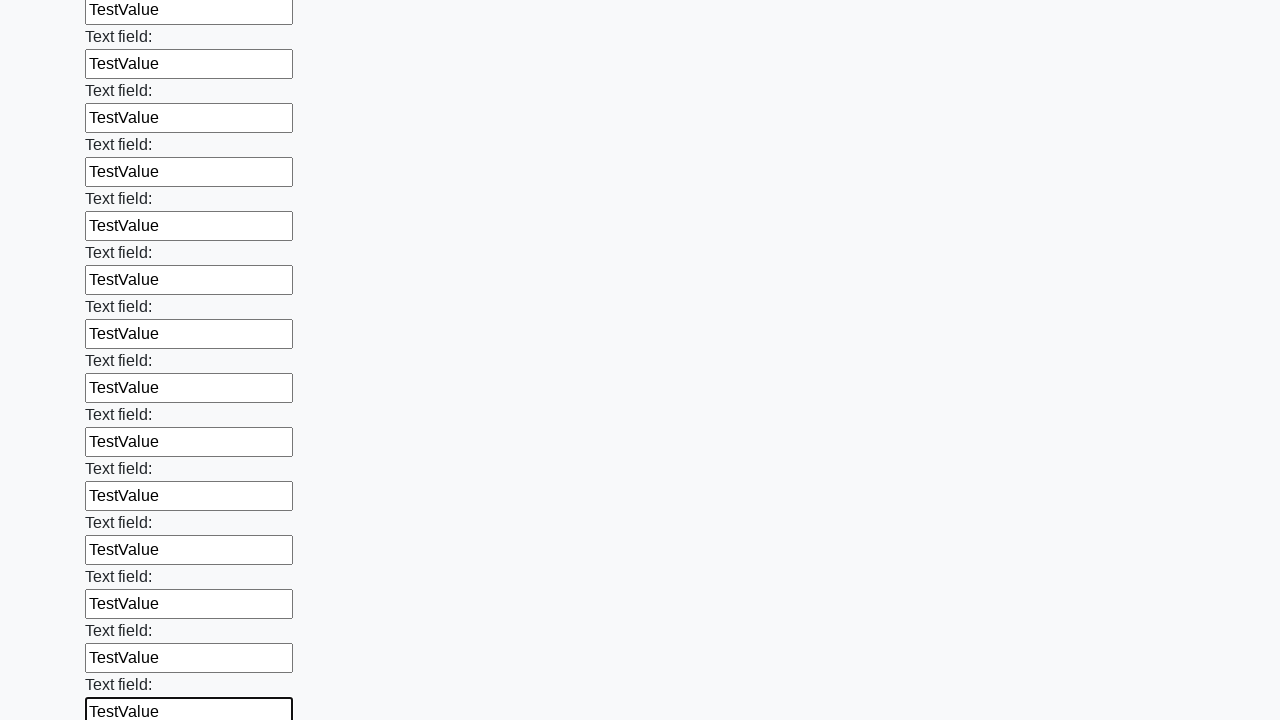

Filled a text input field with 'TestValue' on xpath=//input[@type='text'] >> nth=82
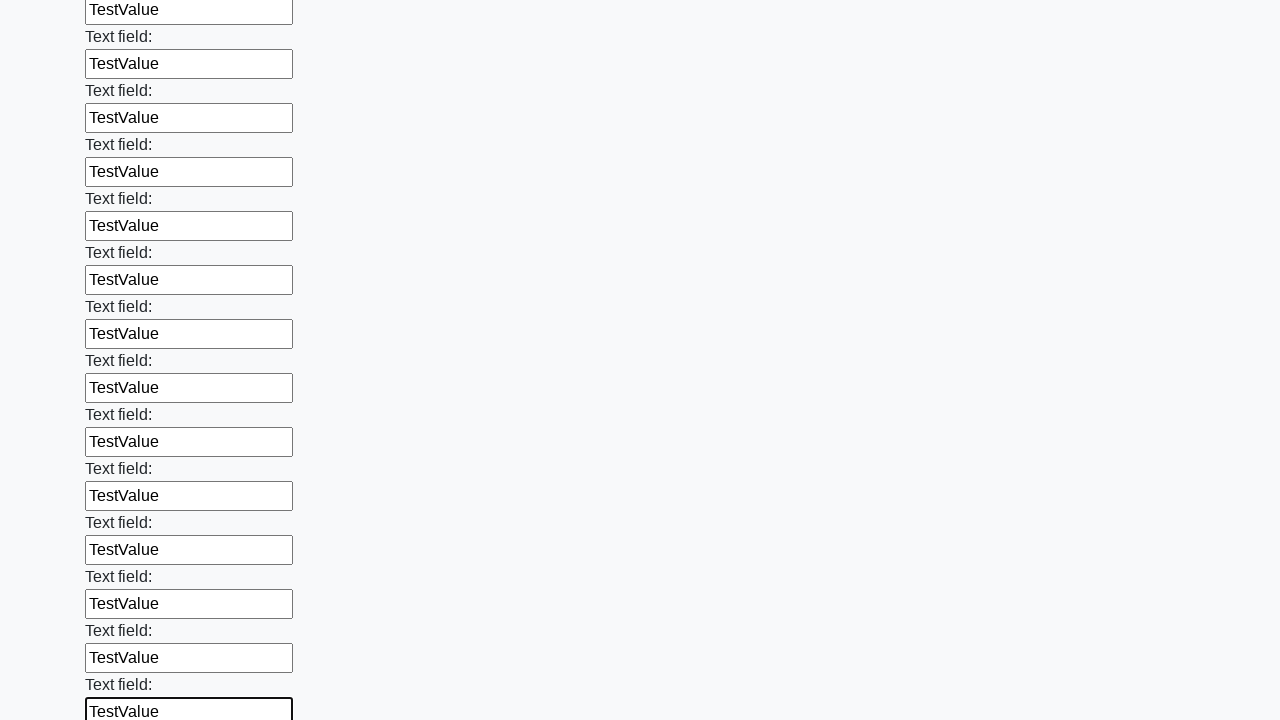

Filled a text input field with 'TestValue' on xpath=//input[@type='text'] >> nth=83
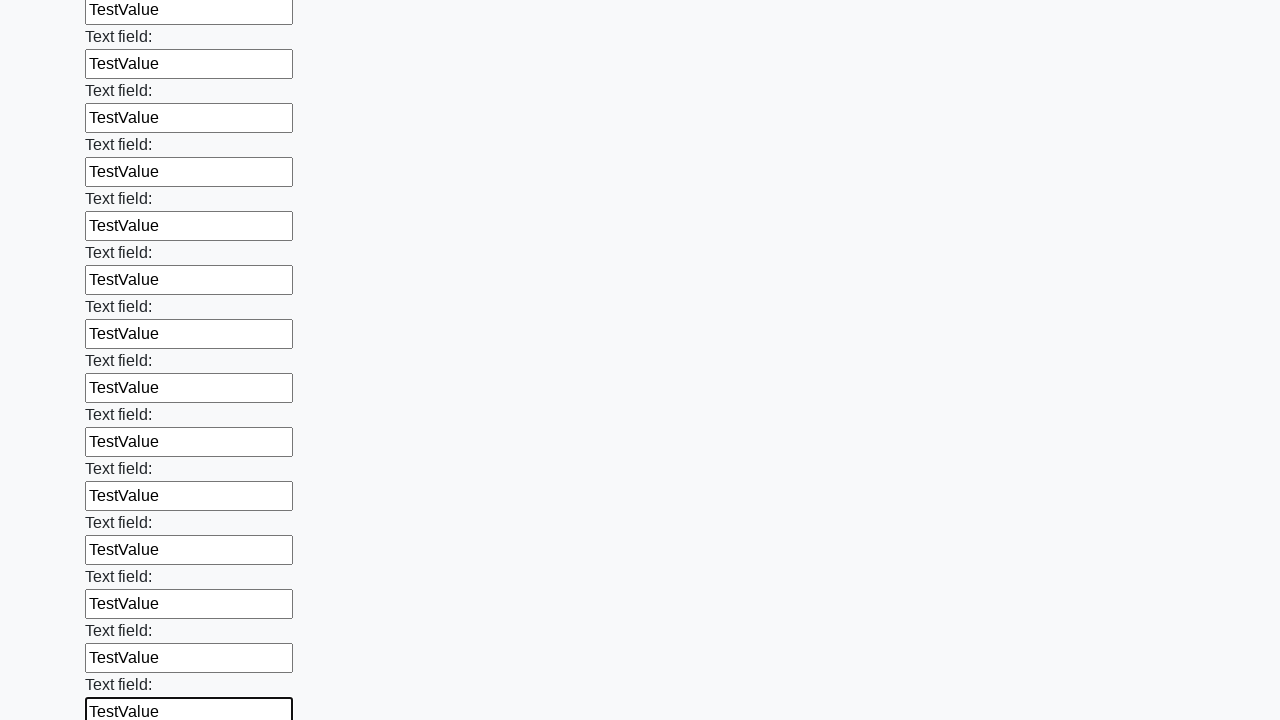

Filled a text input field with 'TestValue' on xpath=//input[@type='text'] >> nth=84
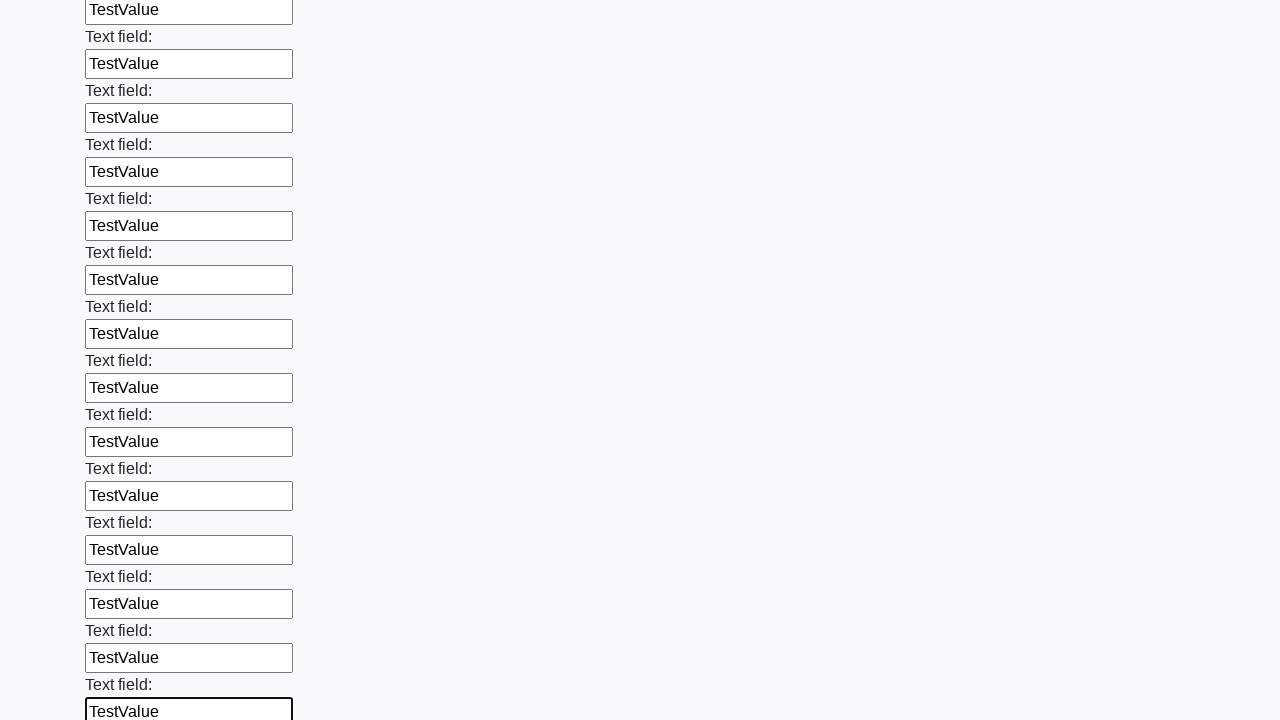

Filled a text input field with 'TestValue' on xpath=//input[@type='text'] >> nth=85
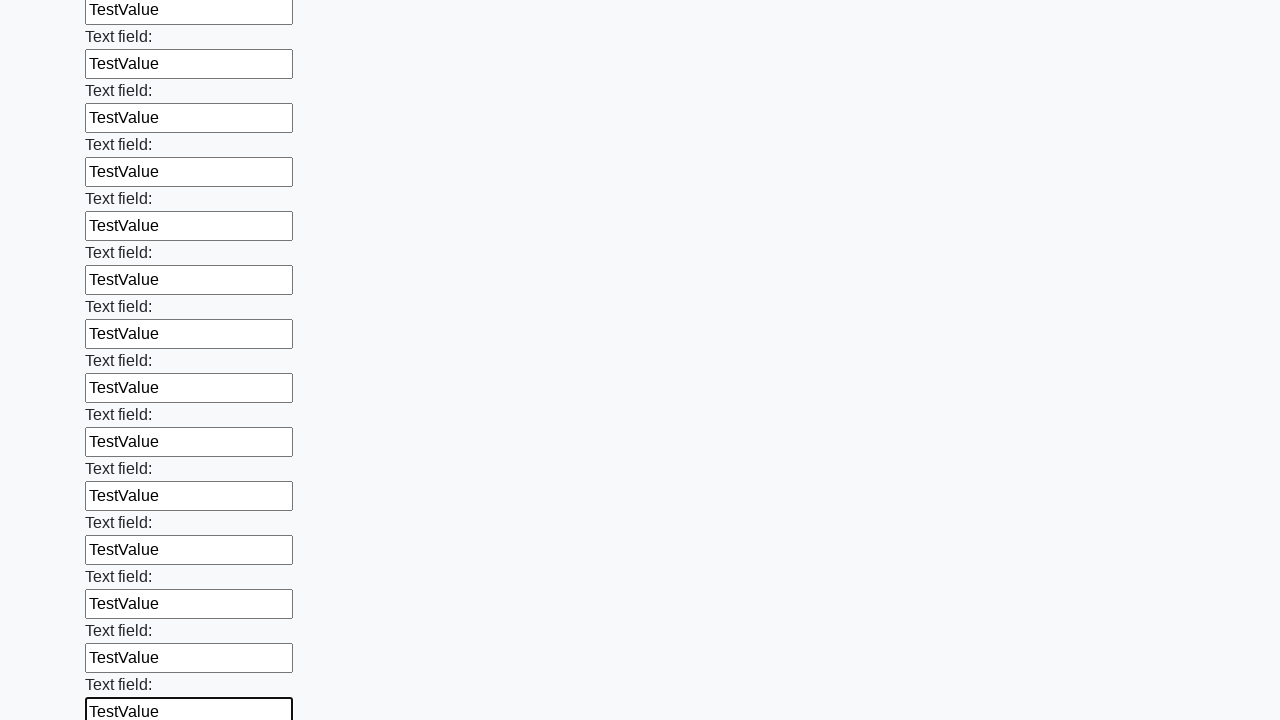

Filled a text input field with 'TestValue' on xpath=//input[@type='text'] >> nth=86
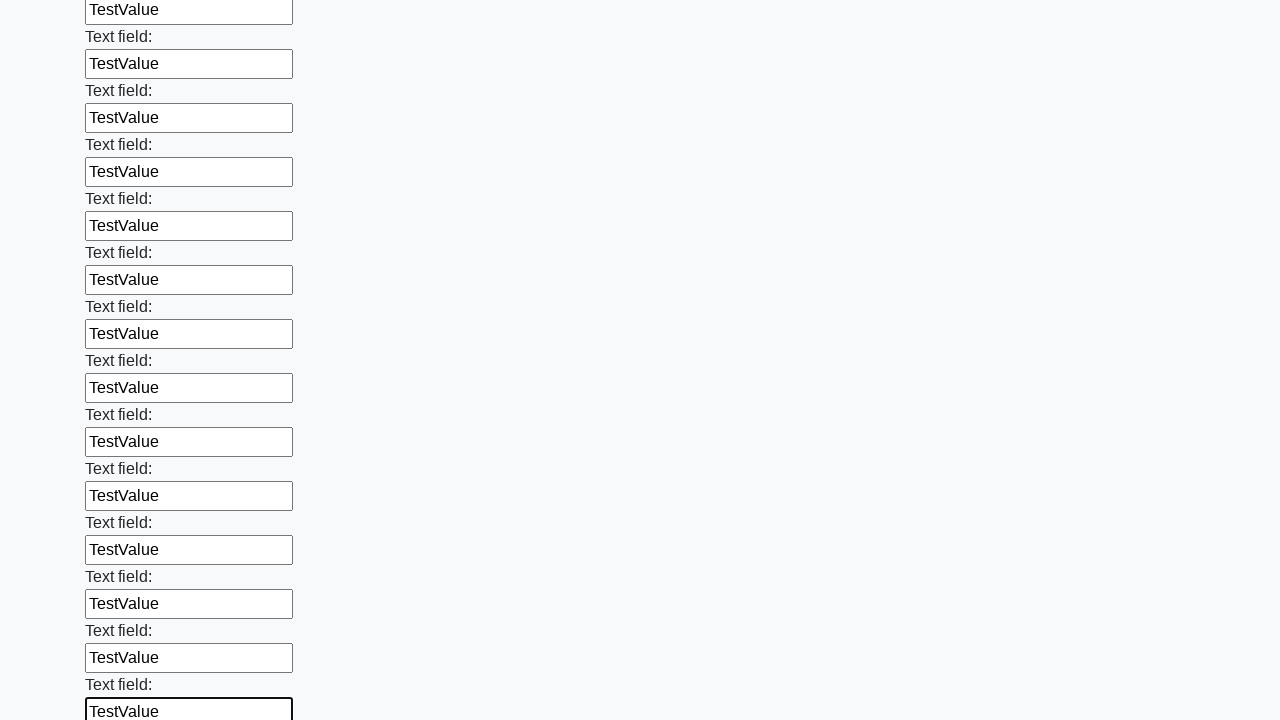

Filled a text input field with 'TestValue' on xpath=//input[@type='text'] >> nth=87
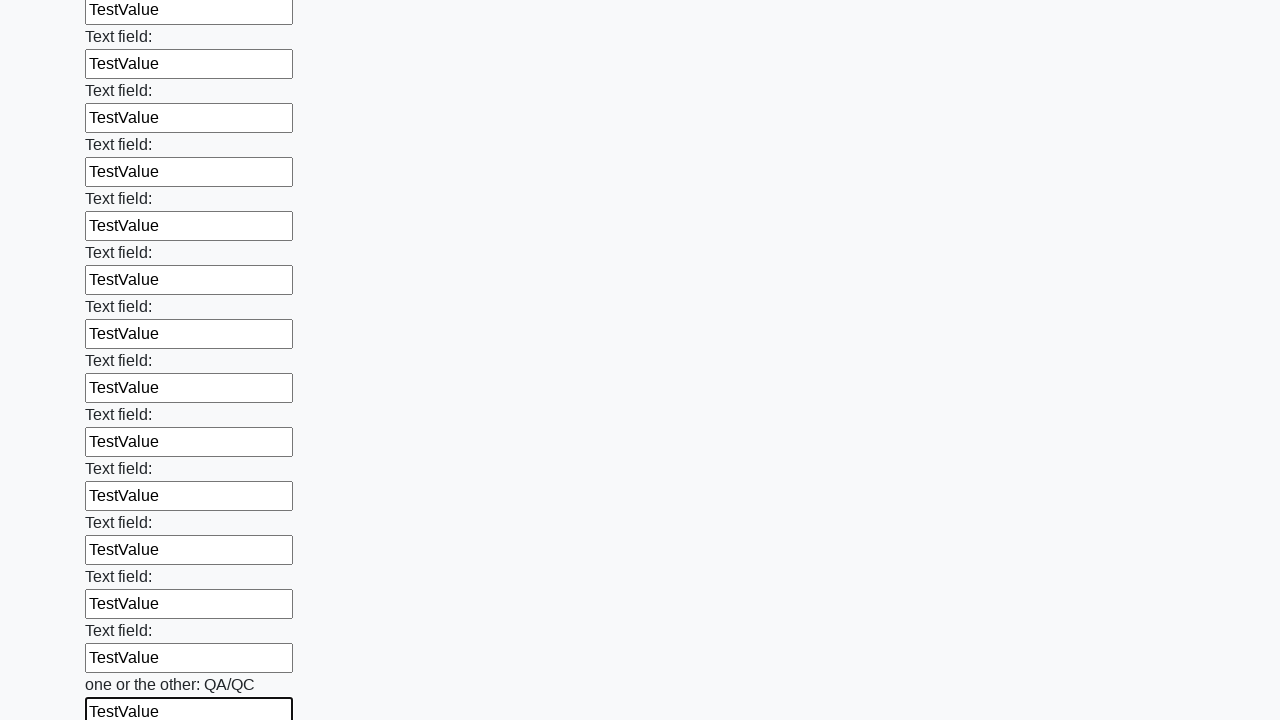

Filled a text input field with 'TestValue' on xpath=//input[@type='text'] >> nth=88
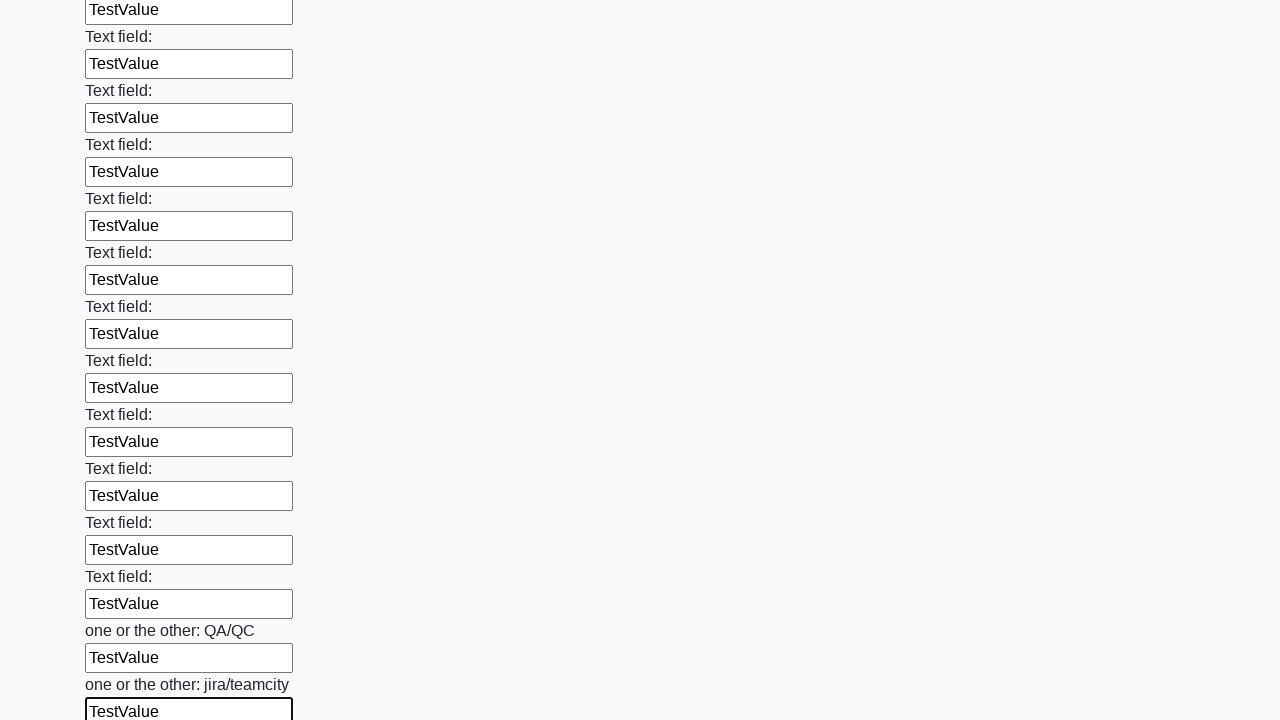

Filled a text input field with 'TestValue' on xpath=//input[@type='text'] >> nth=89
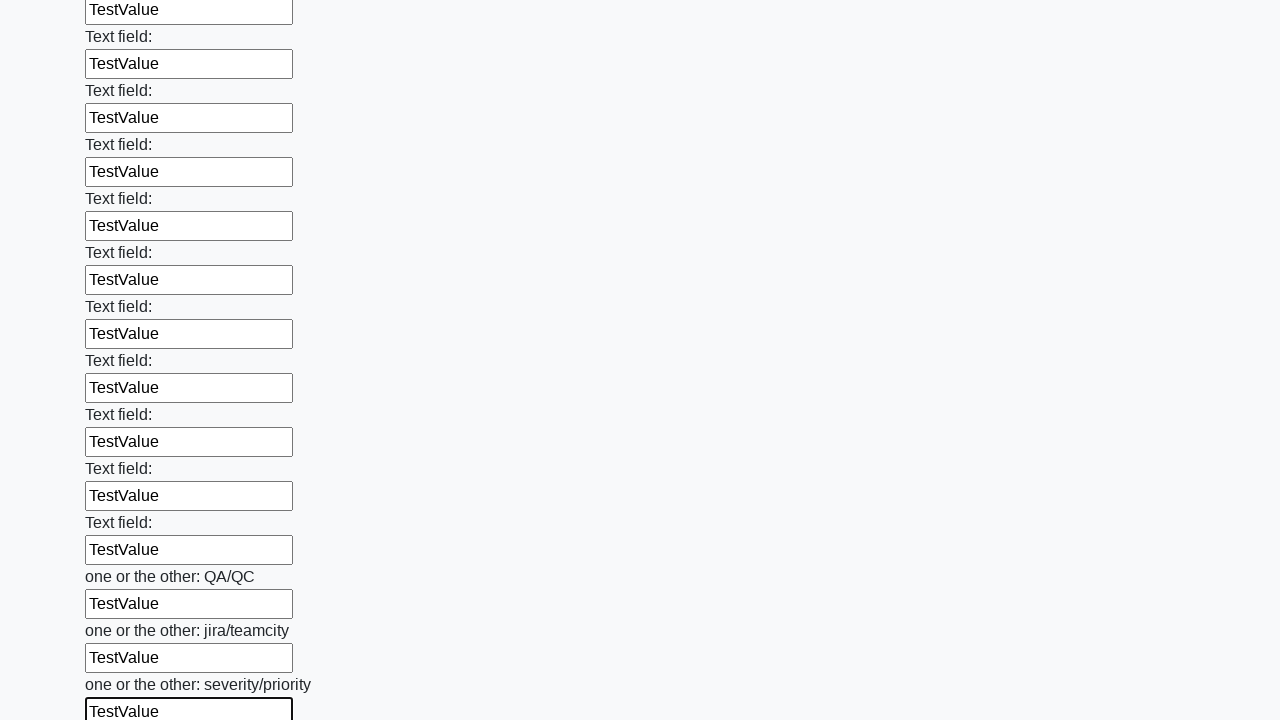

Filled a text input field with 'TestValue' on xpath=//input[@type='text'] >> nth=90
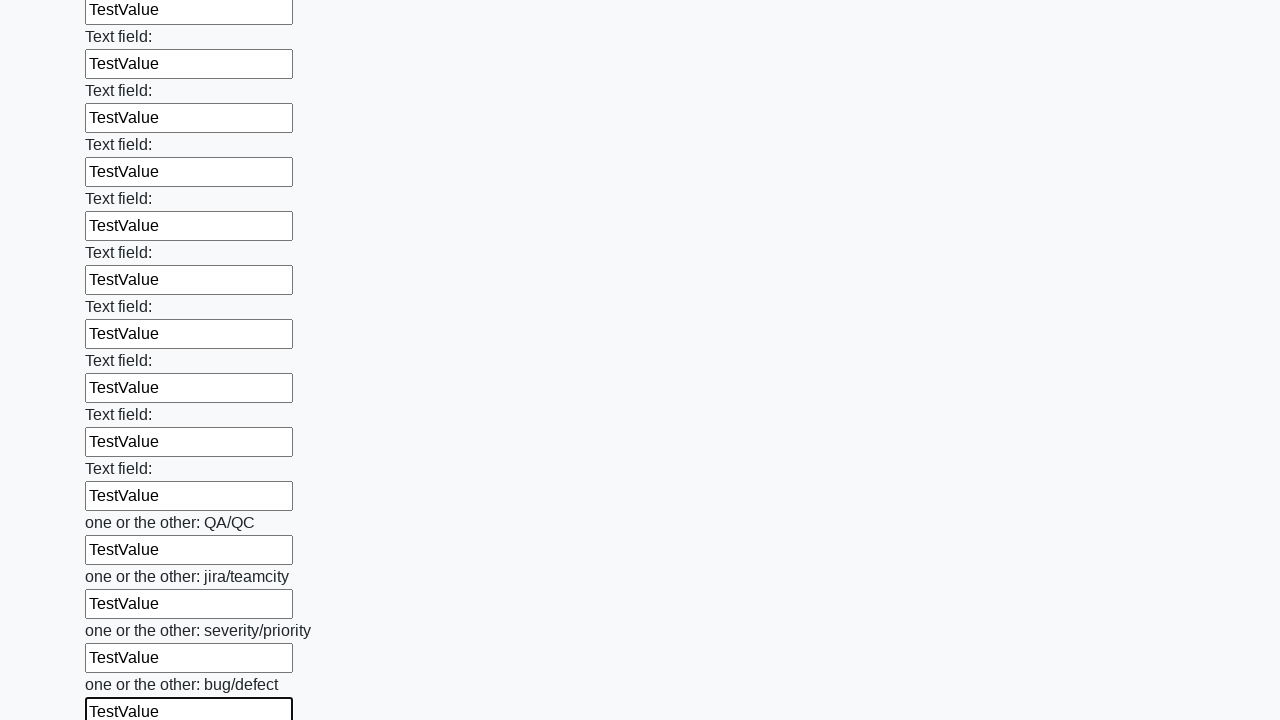

Filled a text input field with 'TestValue' on xpath=//input[@type='text'] >> nth=91
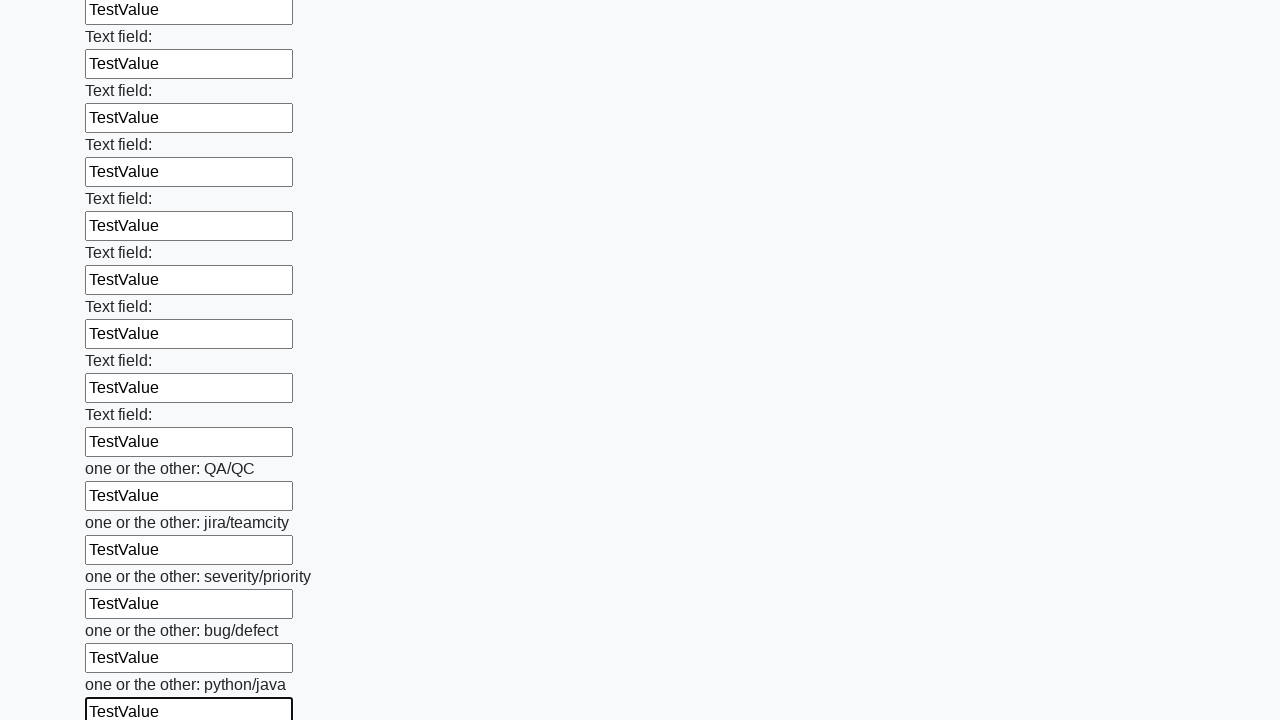

Filled a text input field with 'TestValue' on xpath=//input[@type='text'] >> nth=92
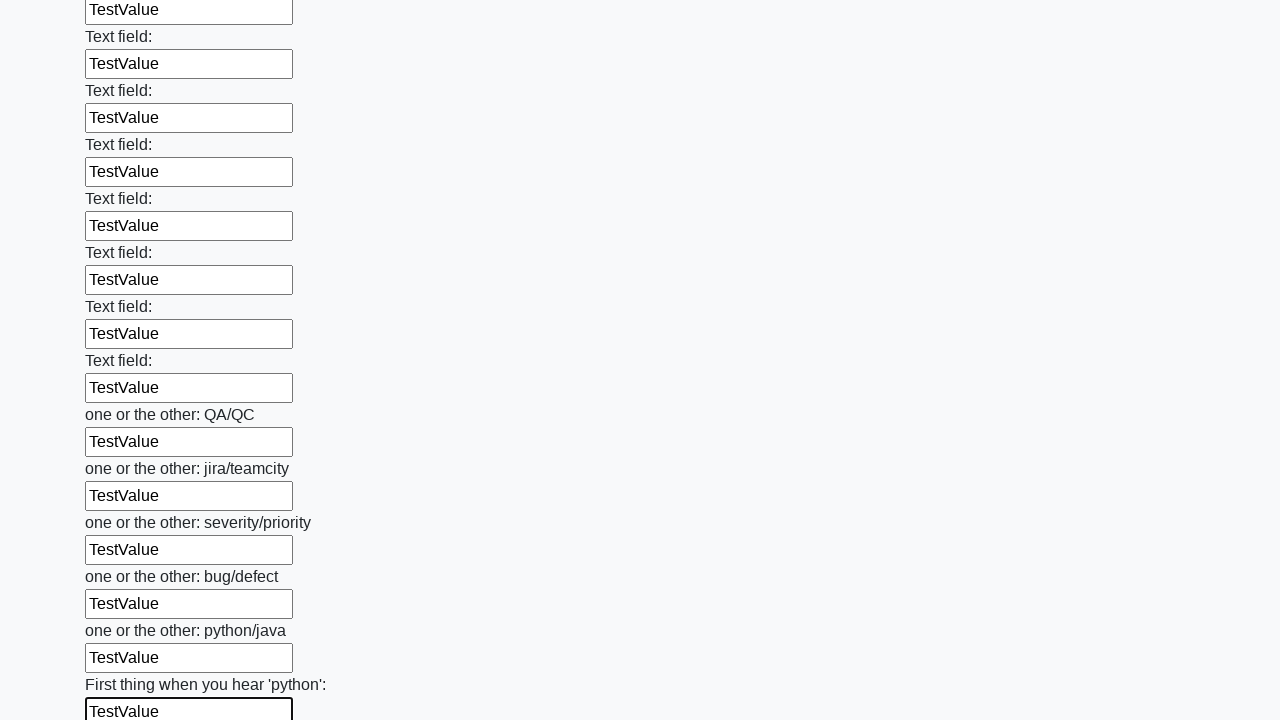

Filled a text input field with 'TestValue' on xpath=//input[@type='text'] >> nth=93
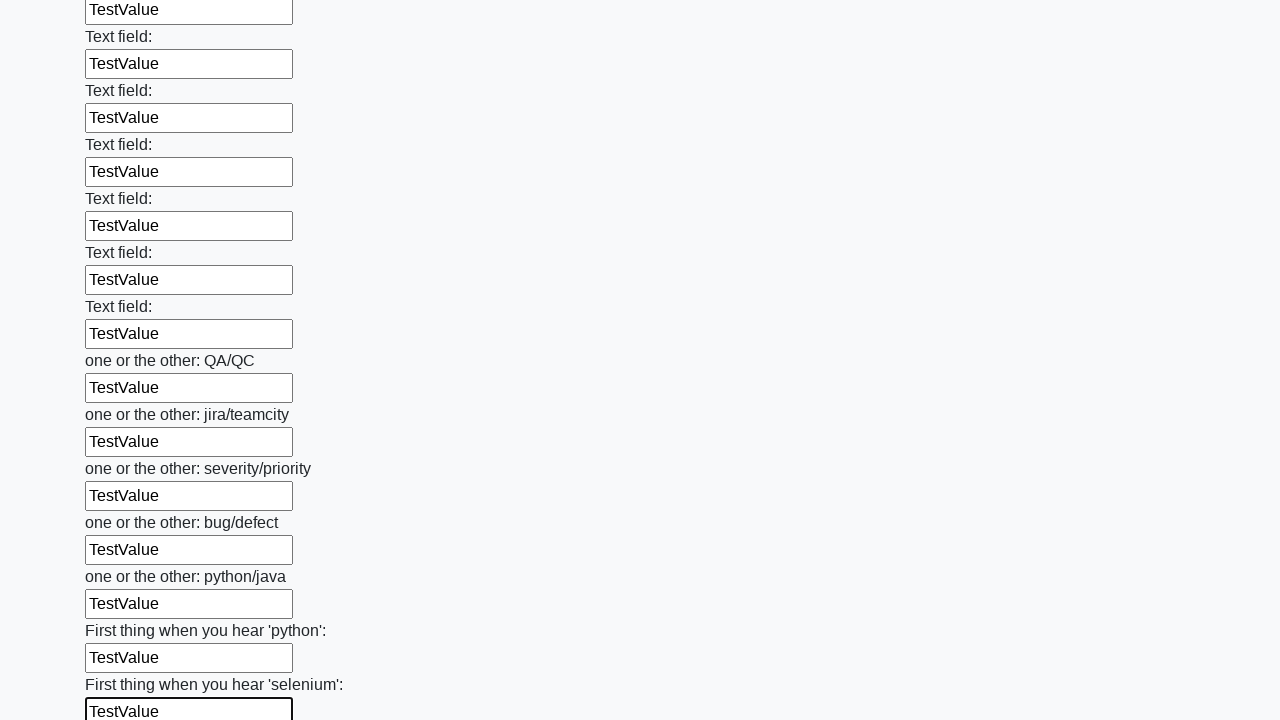

Filled a text input field with 'TestValue' on xpath=//input[@type='text'] >> nth=94
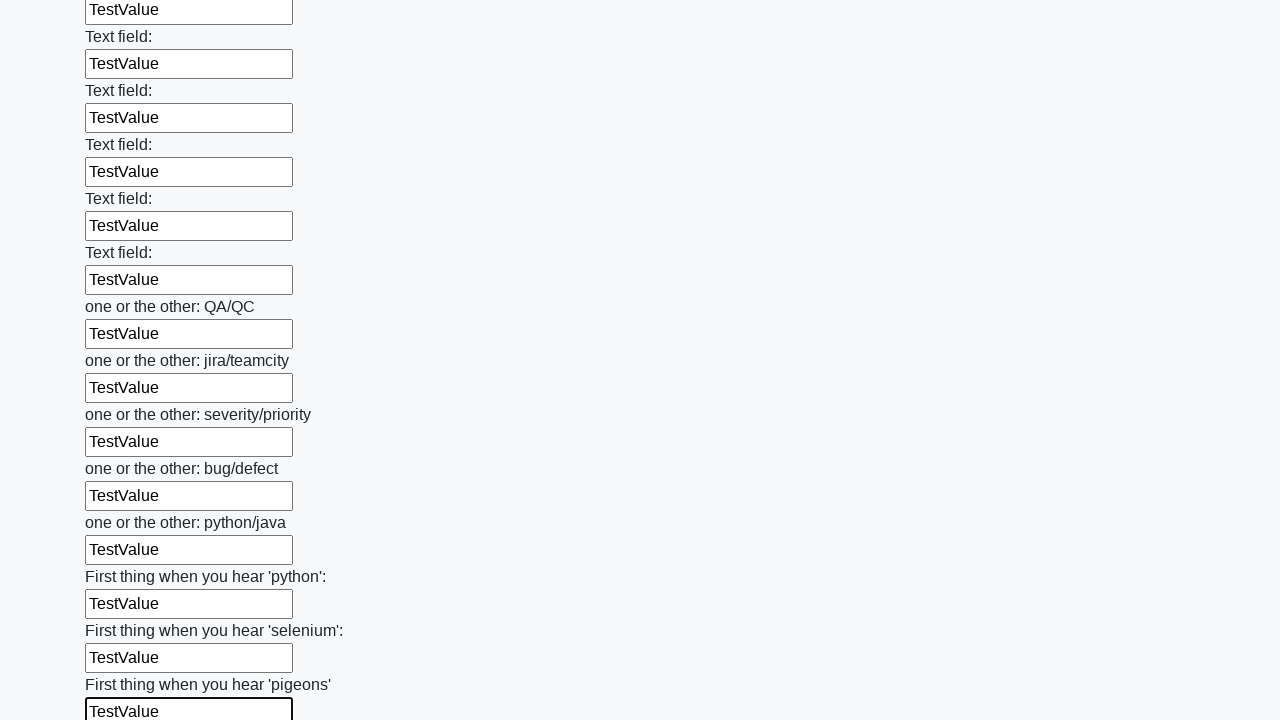

Filled a text input field with 'TestValue' on xpath=//input[@type='text'] >> nth=95
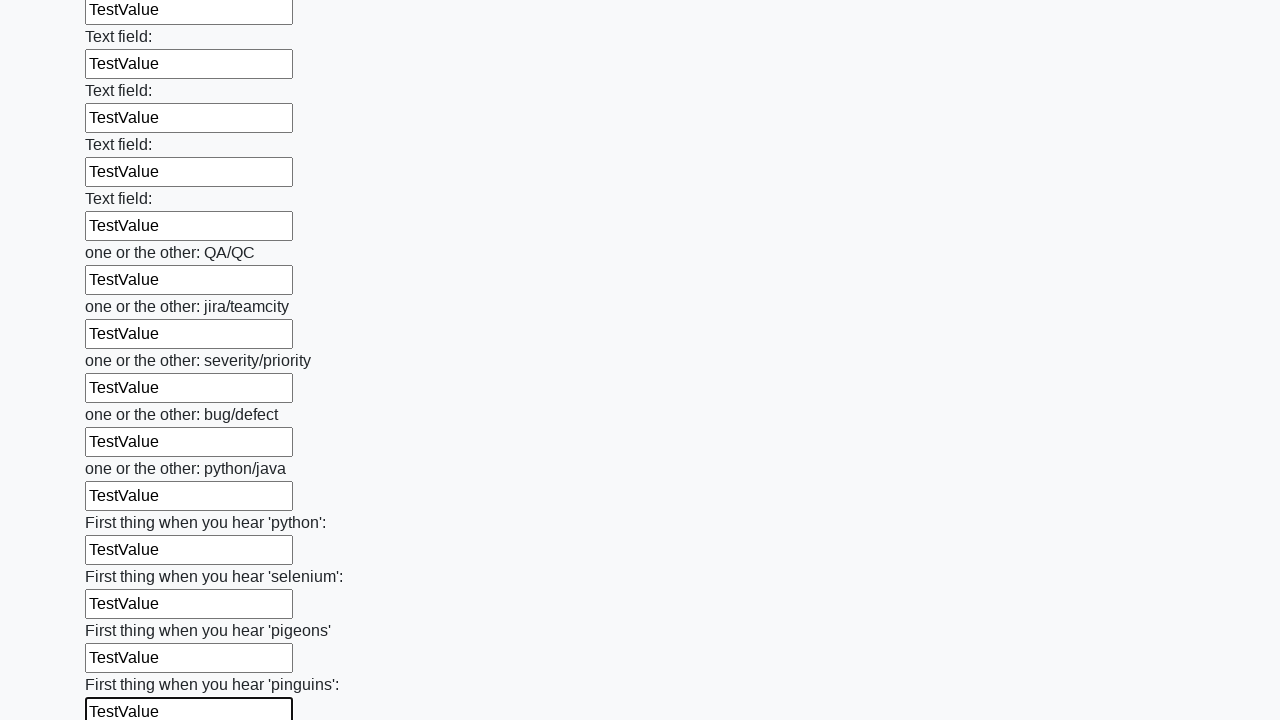

Filled a text input field with 'TestValue' on xpath=//input[@type='text'] >> nth=96
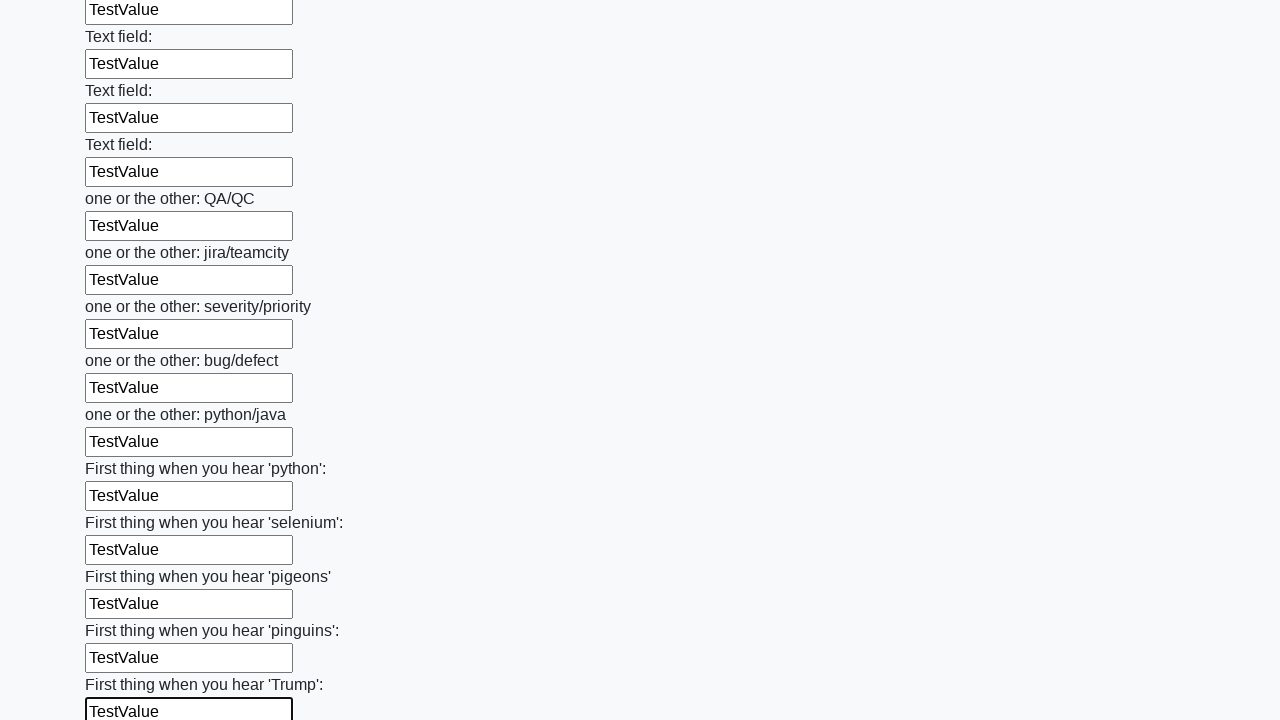

Filled a text input field with 'TestValue' on xpath=//input[@type='text'] >> nth=97
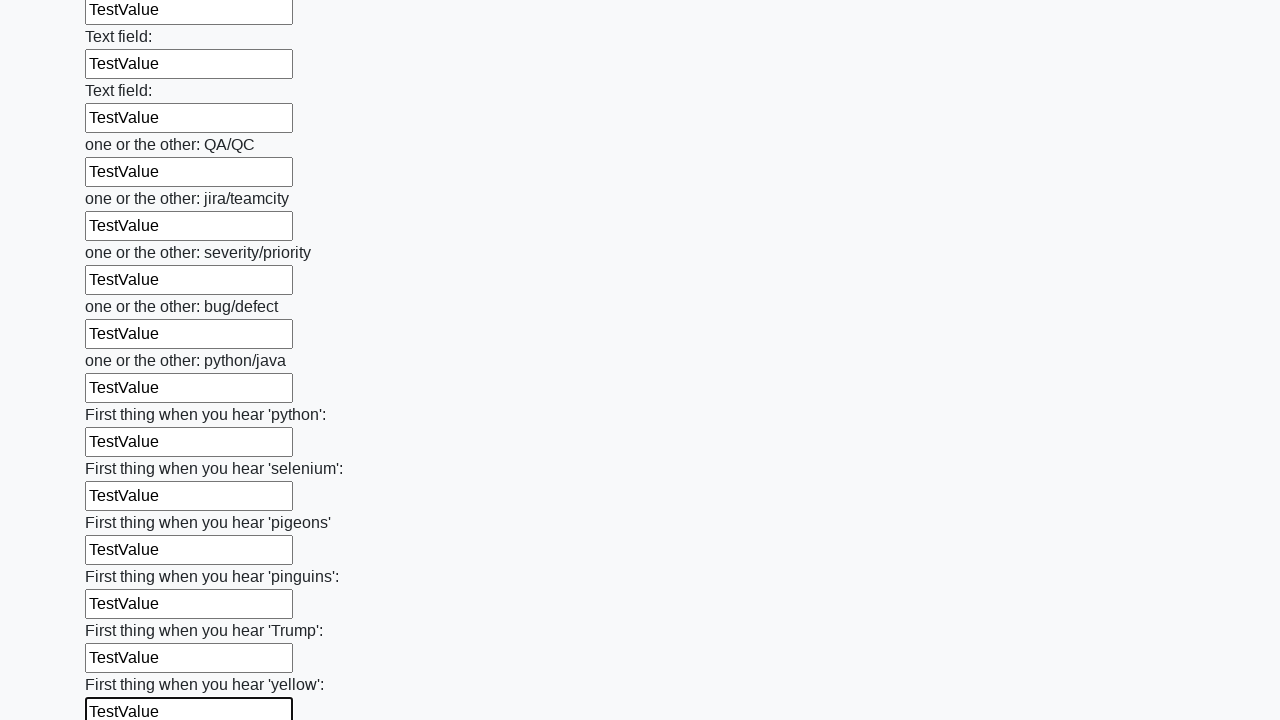

Filled a text input field with 'TestValue' on xpath=//input[@type='text'] >> nth=98
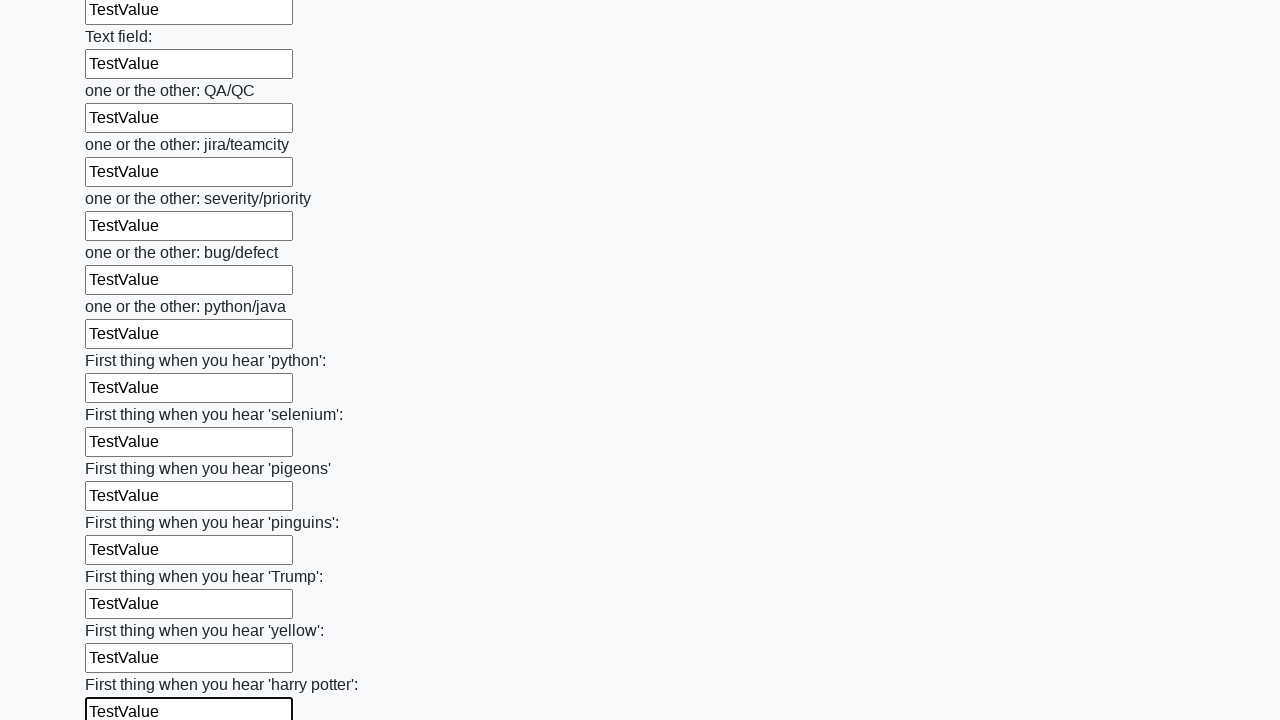

Filled a text input field with 'TestValue' on xpath=//input[@type='text'] >> nth=99
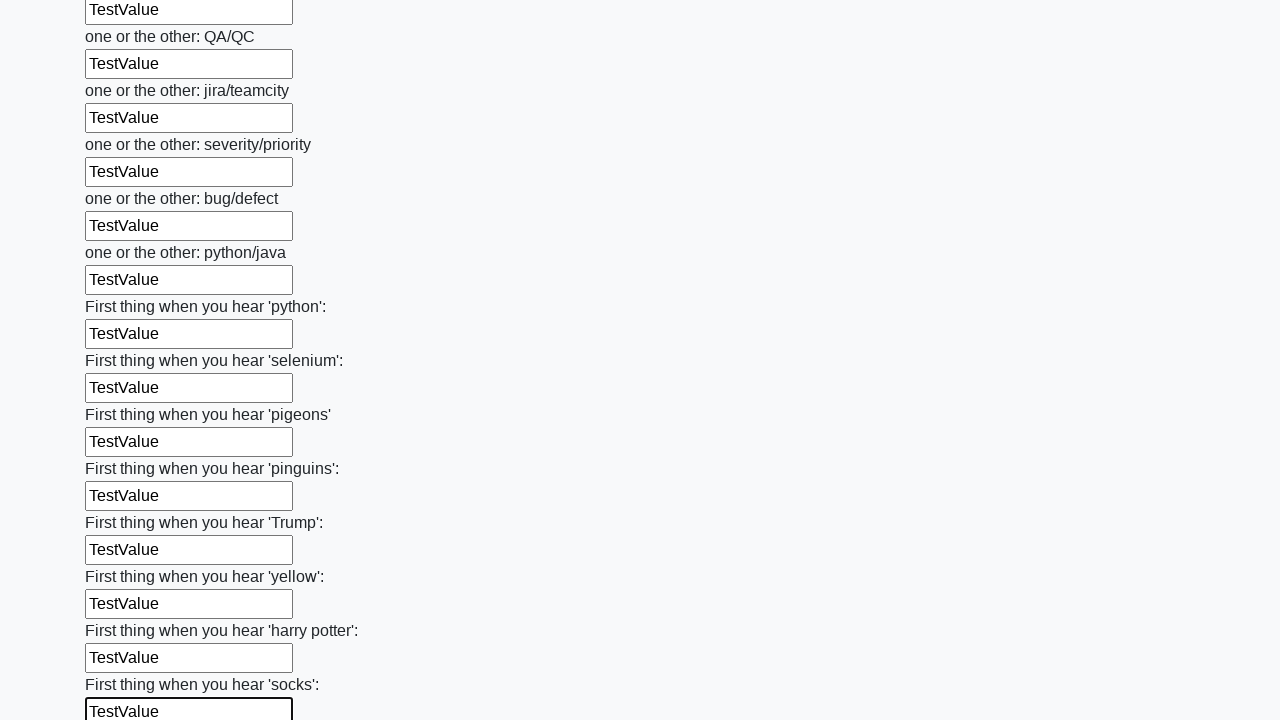

Clicked the submit button to submit the form at (123, 611) on button.btn
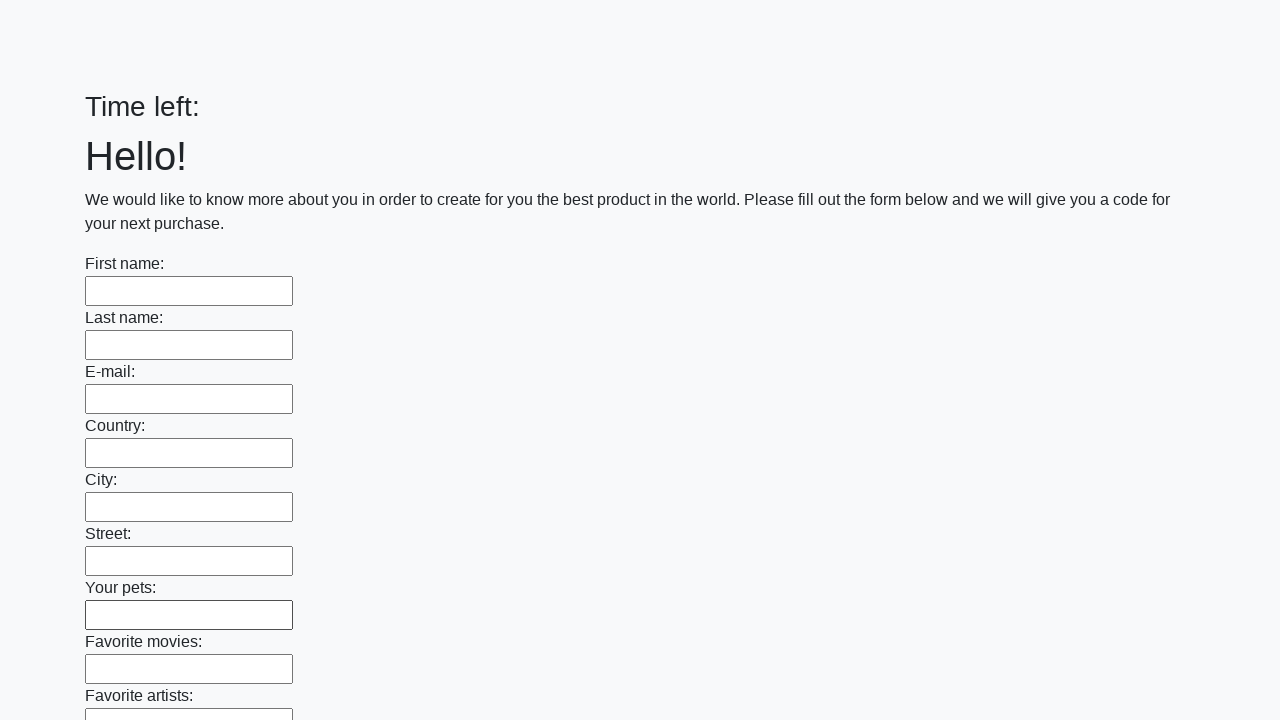

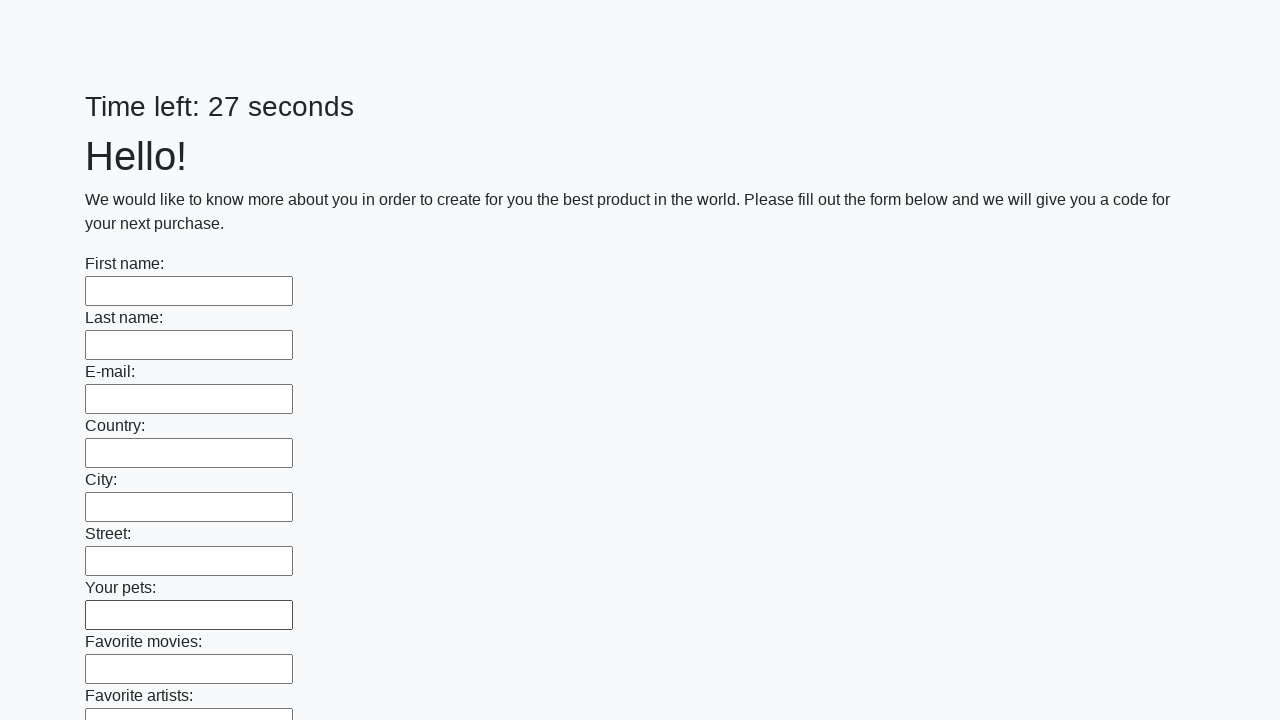